Tests date picker functionality by opening the calendar widget, navigating to a specific month/year (March 2022), and selecting a date

Starting URL: https://testautomationpractice.blogspot.com/

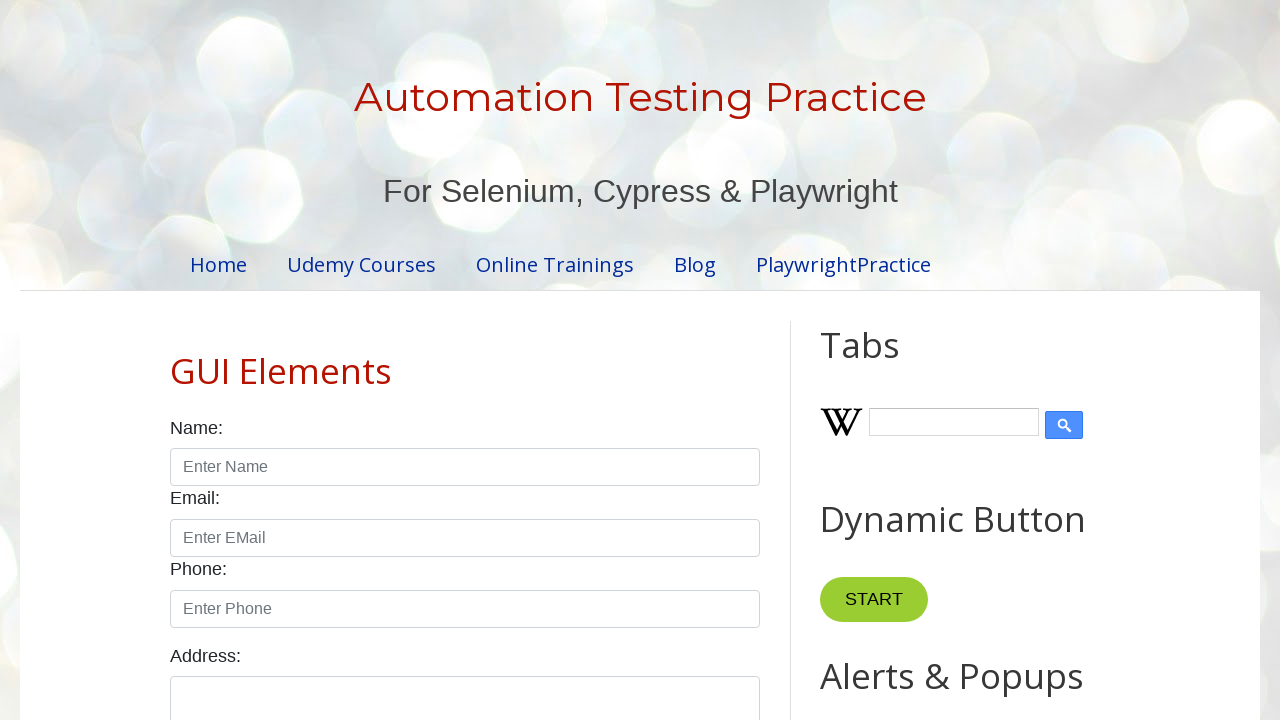

Clicked date picker to open calendar widget at (515, 360) on #datepicker
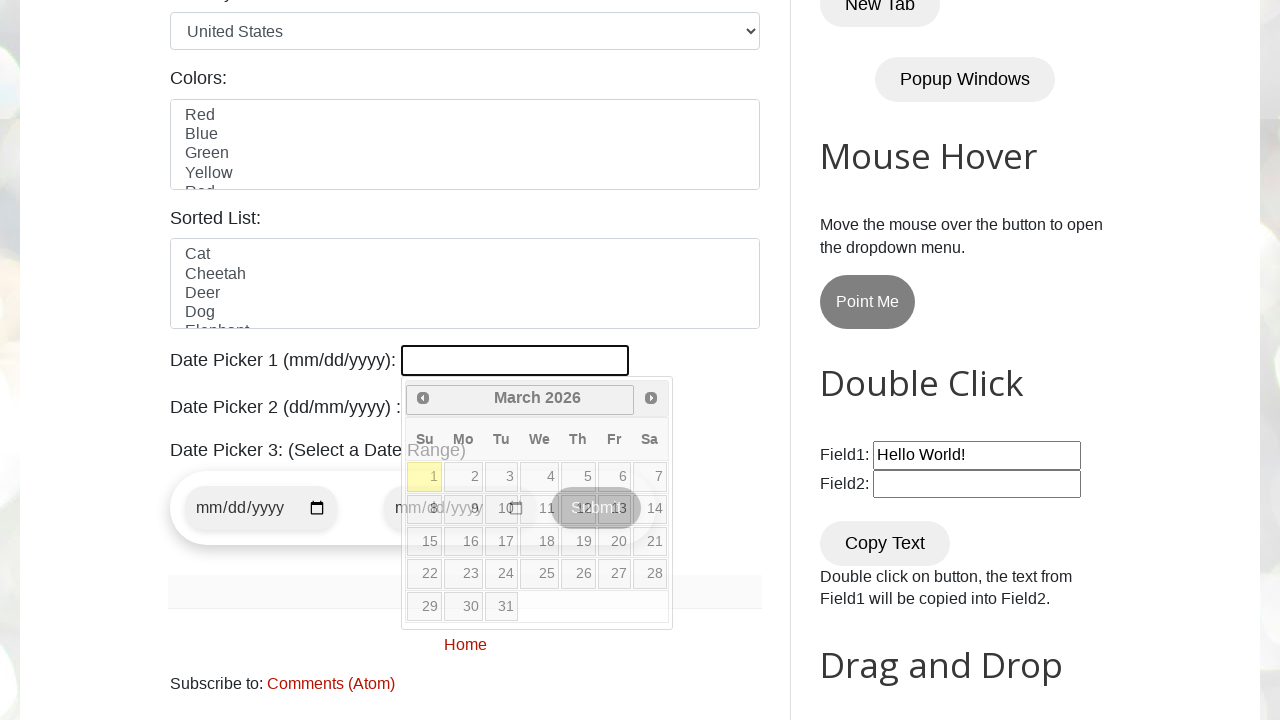

Retrieved current year from calendar: 2026
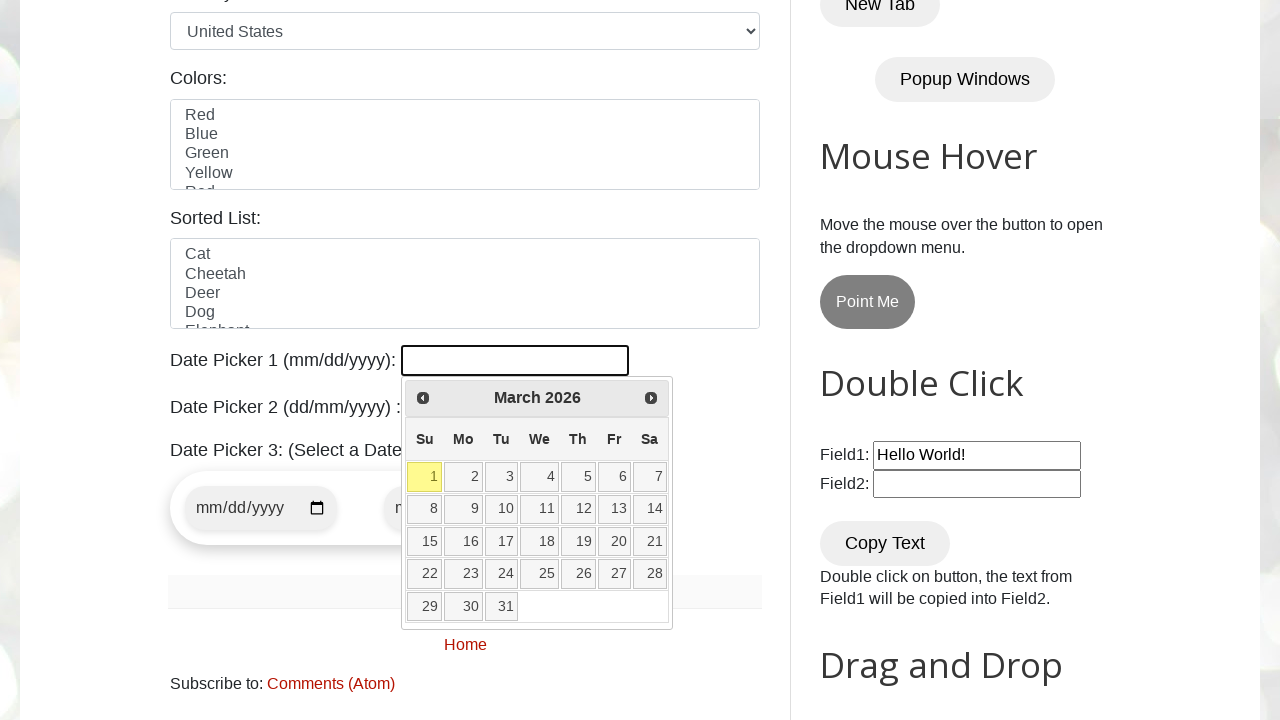

Retrieved current month from calendar: March
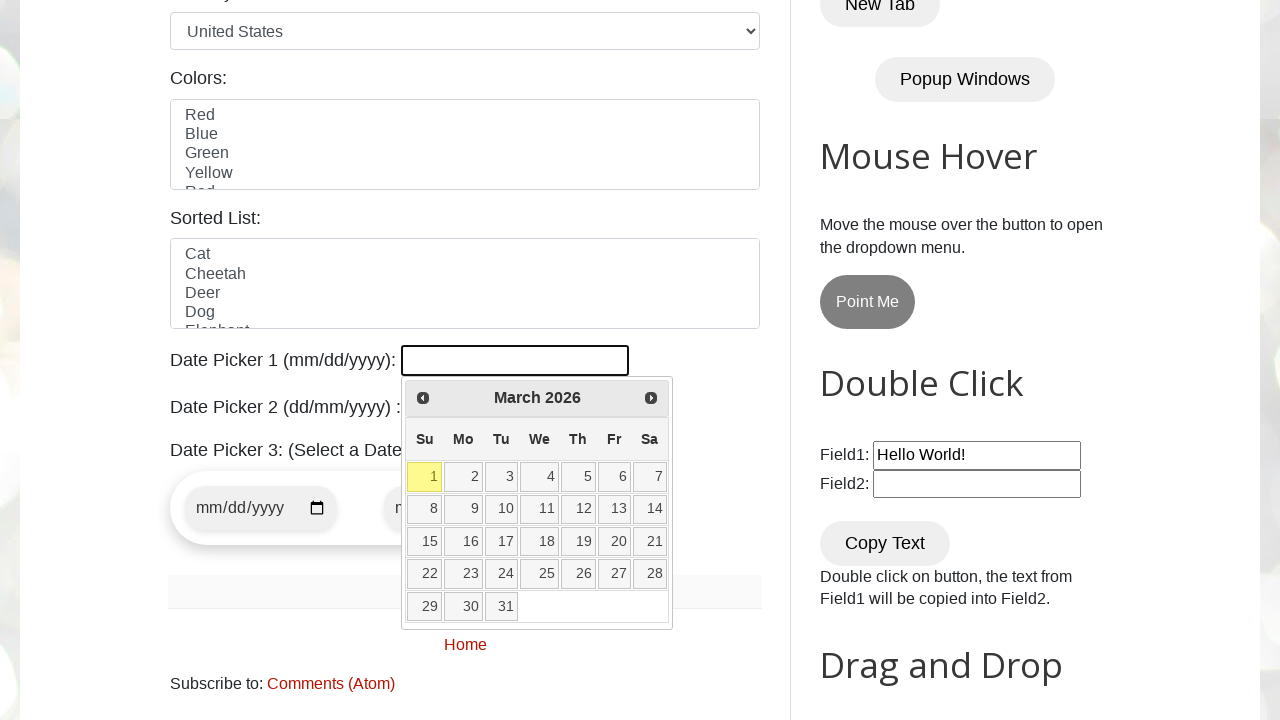

Clicked previous button to navigate to earlier month at (423, 398) on [title="Prev"]
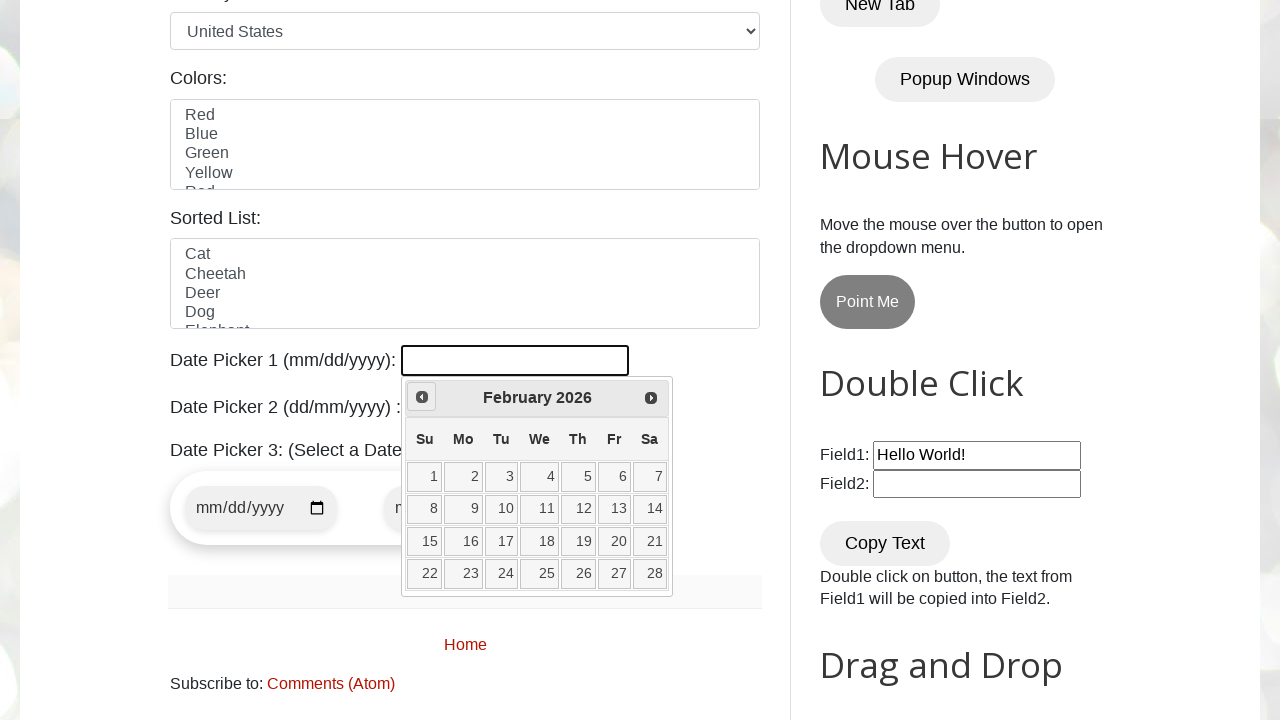

Retrieved current year from calendar: 2026
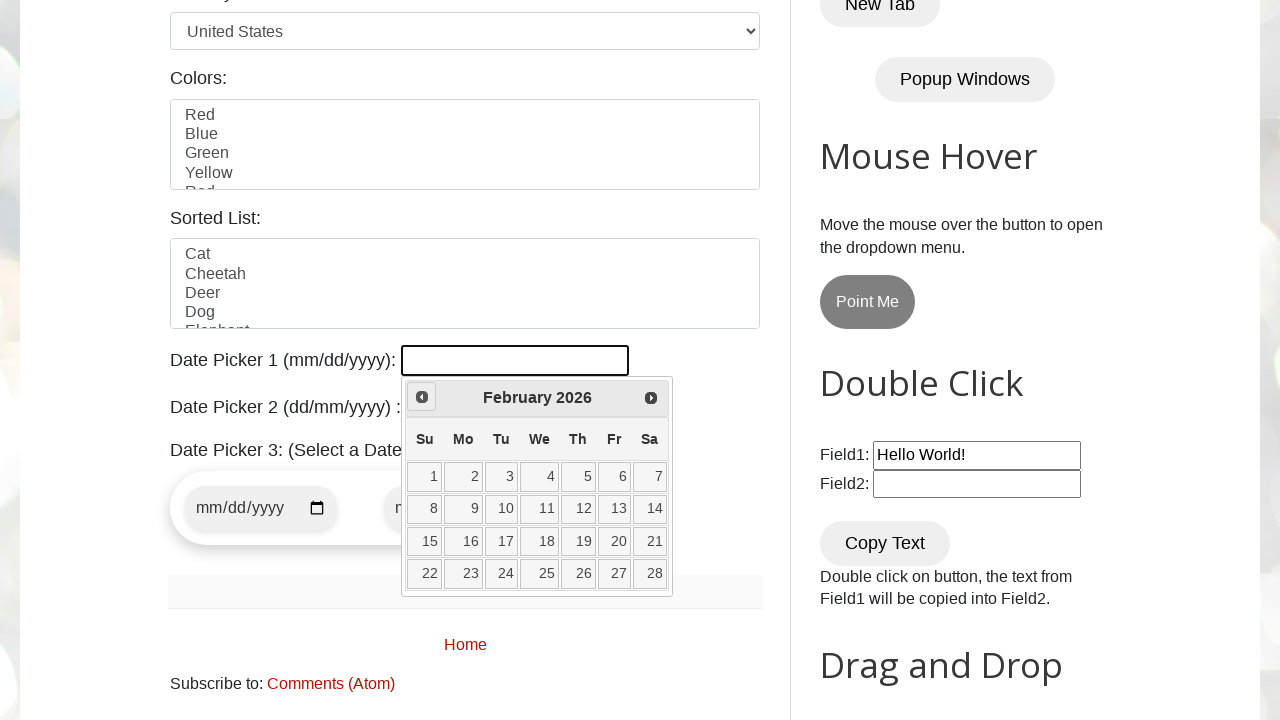

Retrieved current month from calendar: February
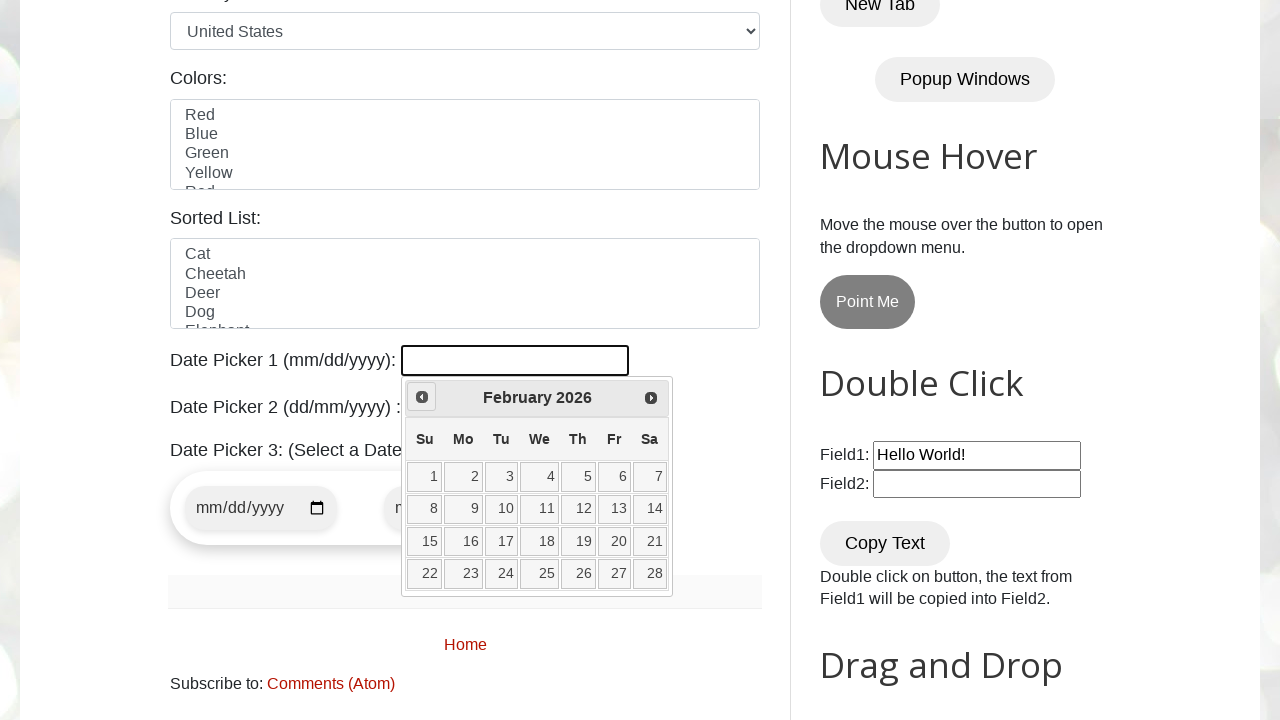

Clicked previous button to navigate to earlier month at (422, 397) on [title="Prev"]
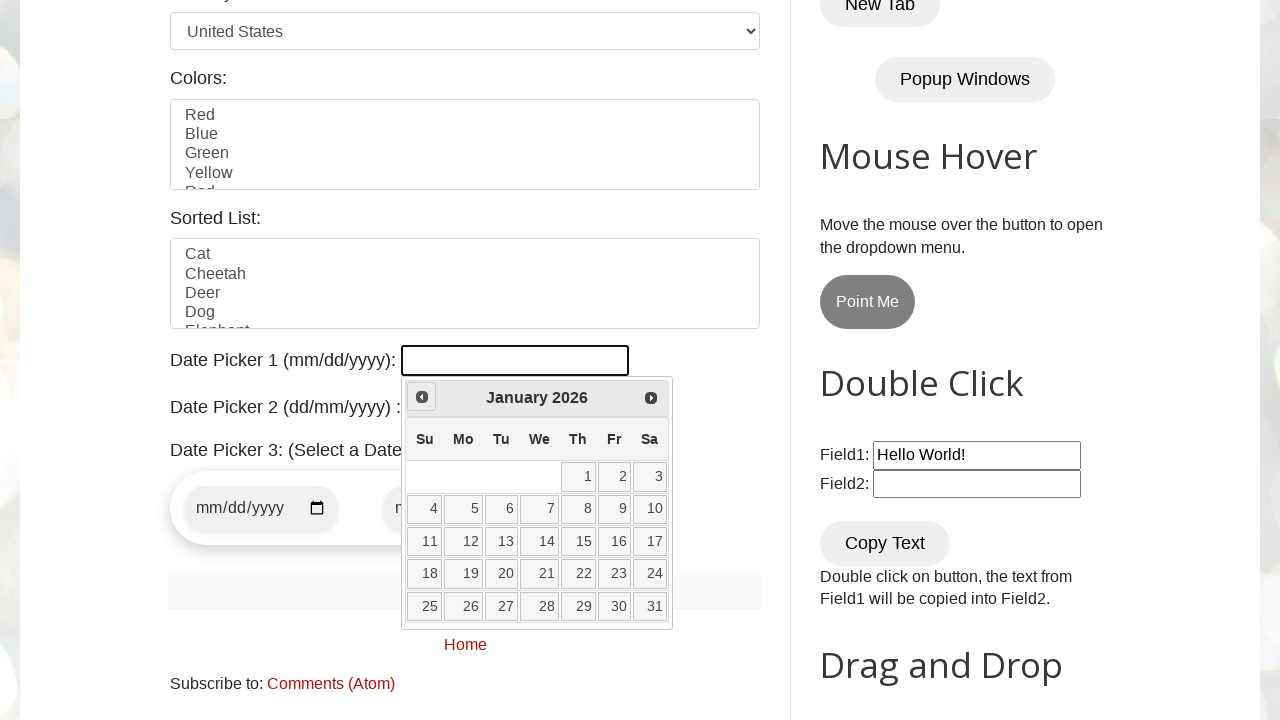

Retrieved current year from calendar: 2026
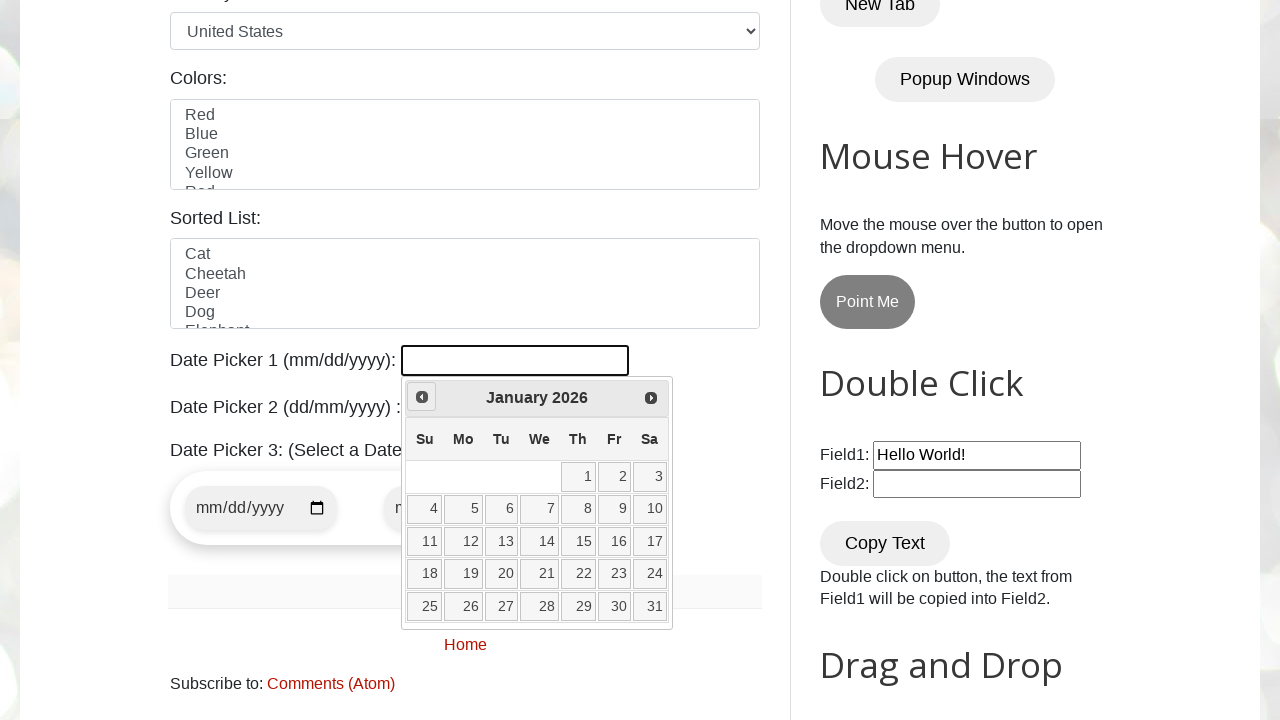

Retrieved current month from calendar: January
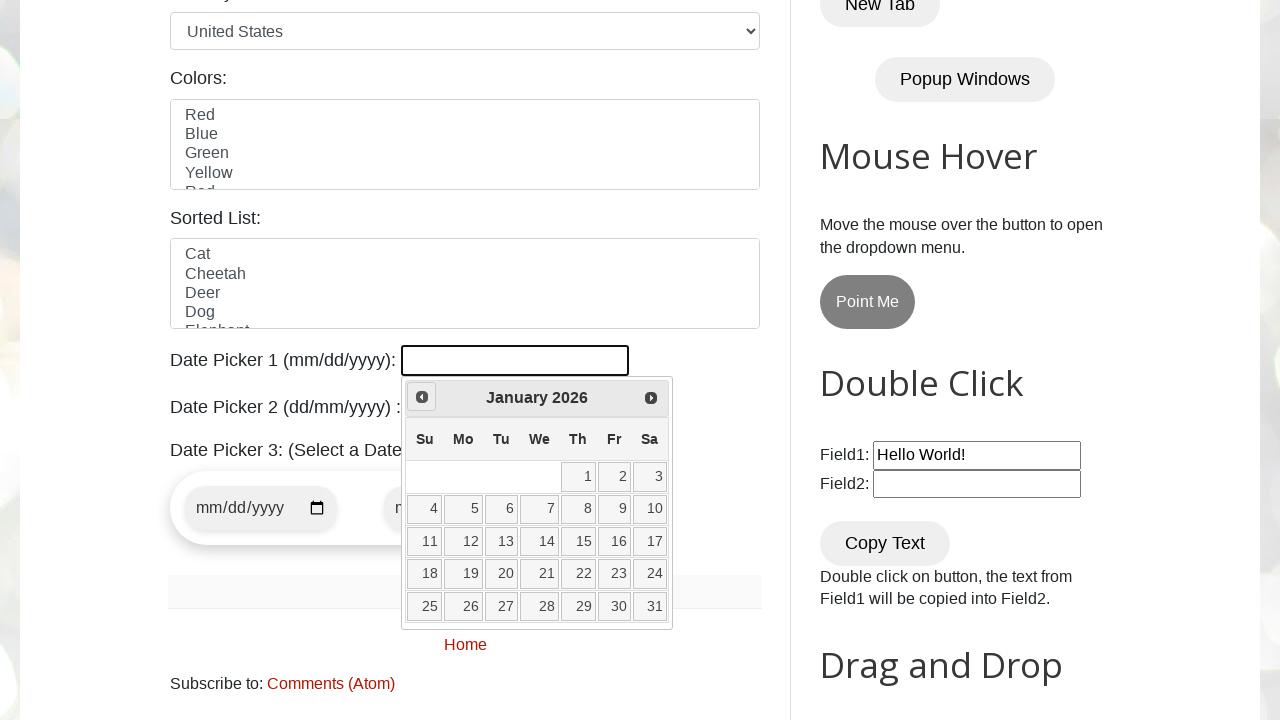

Clicked previous button to navigate to earlier month at (422, 397) on [title="Prev"]
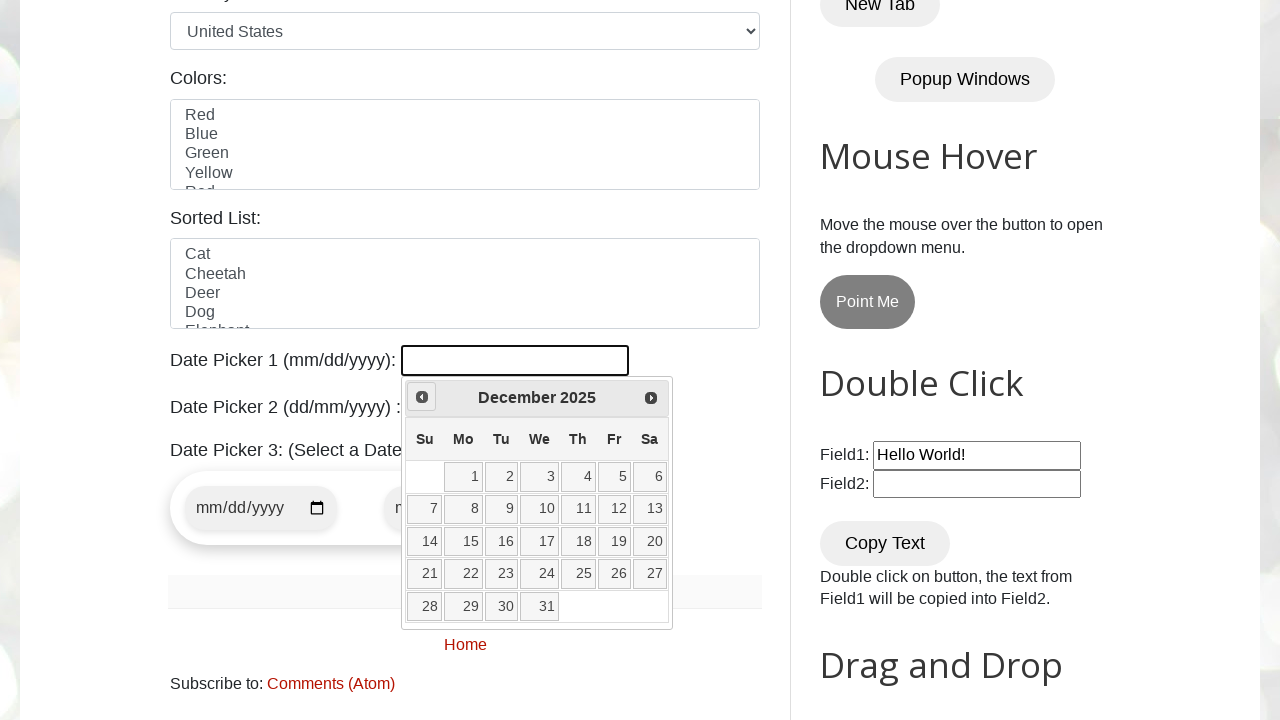

Retrieved current year from calendar: 2025
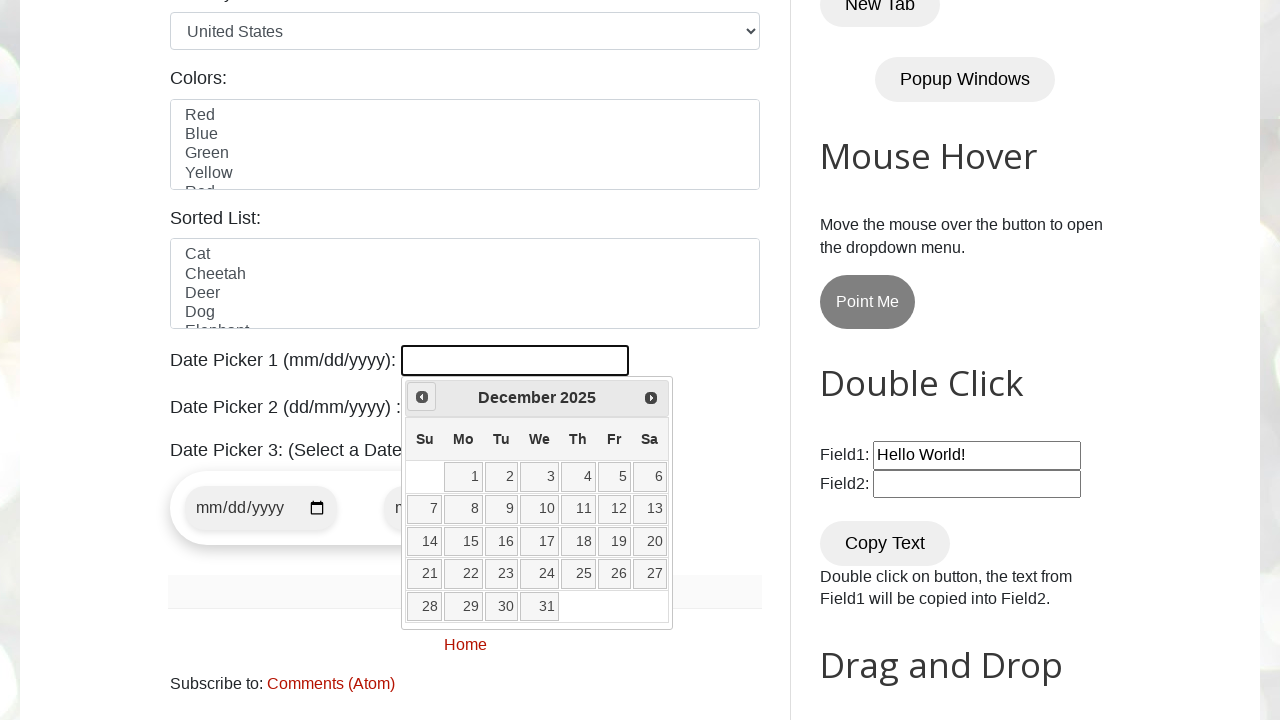

Retrieved current month from calendar: December
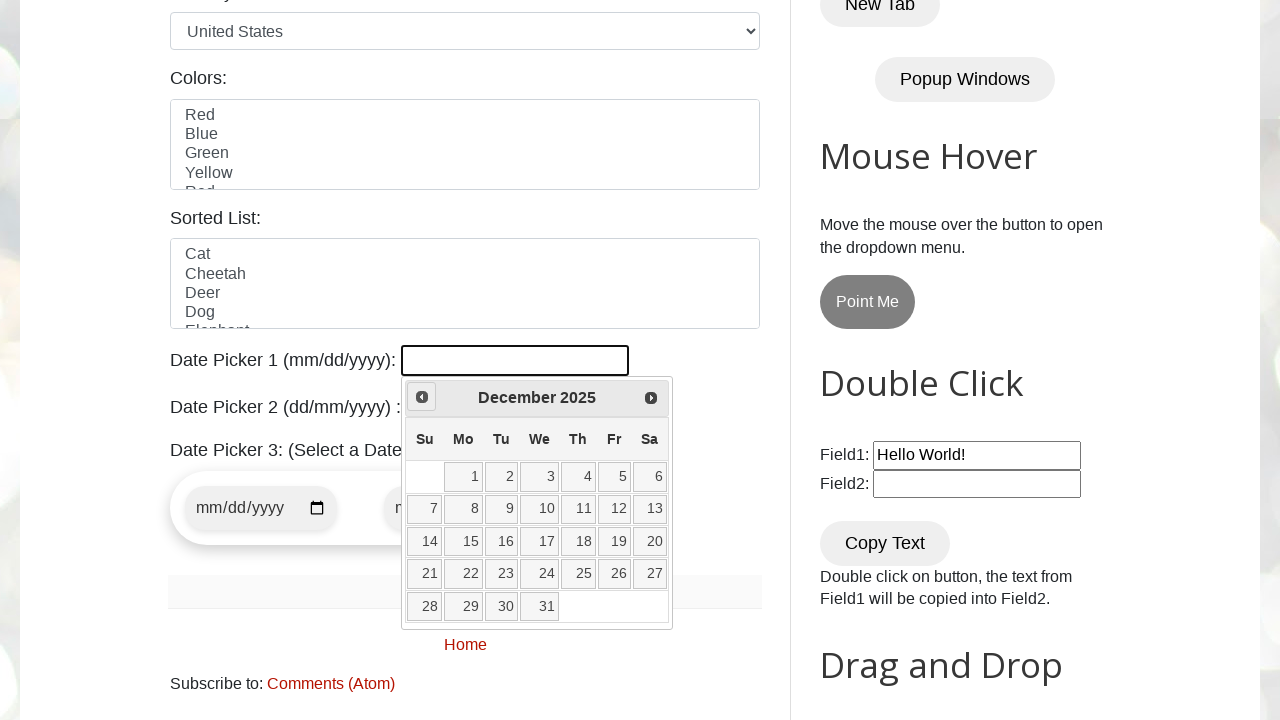

Clicked previous button to navigate to earlier month at (422, 397) on [title="Prev"]
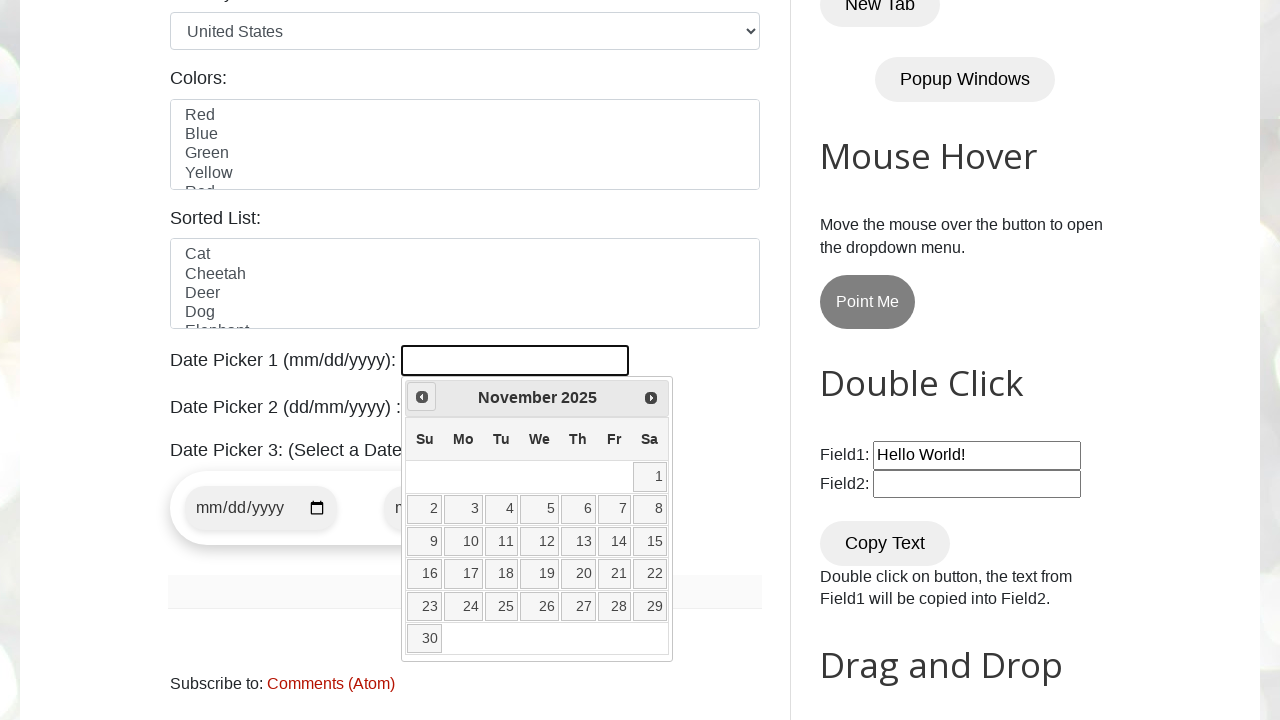

Retrieved current year from calendar: 2025
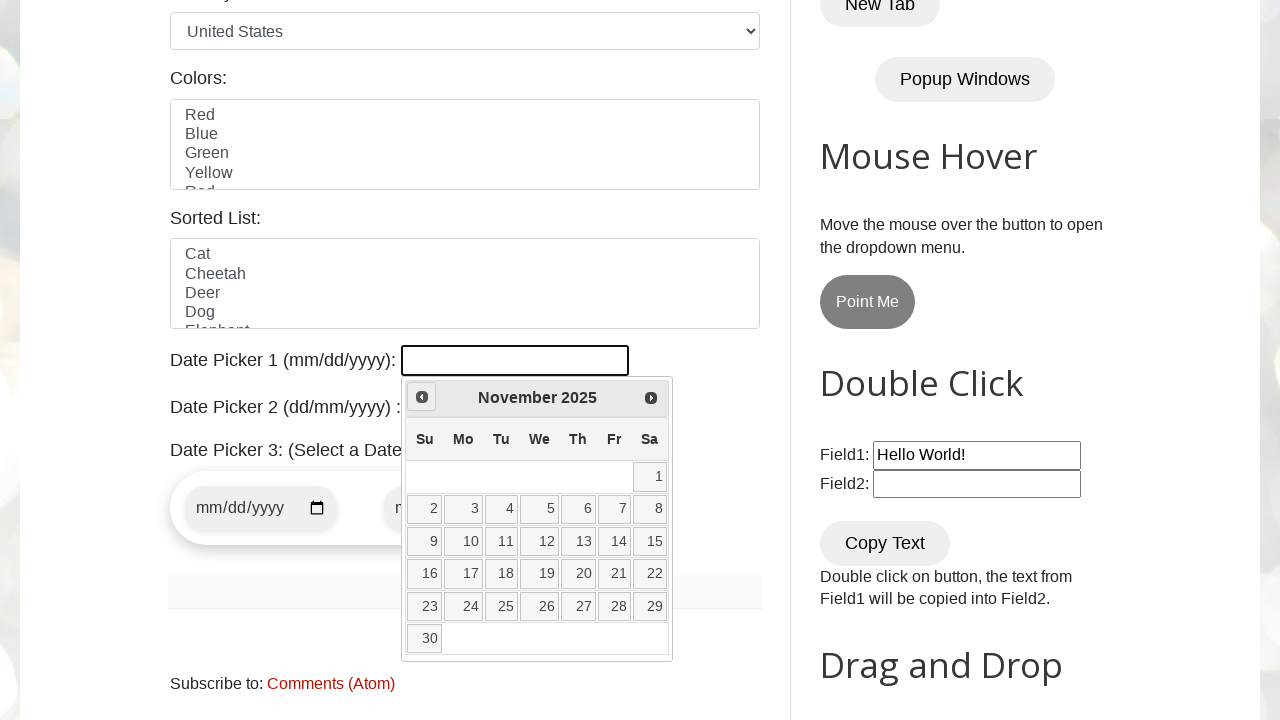

Retrieved current month from calendar: November
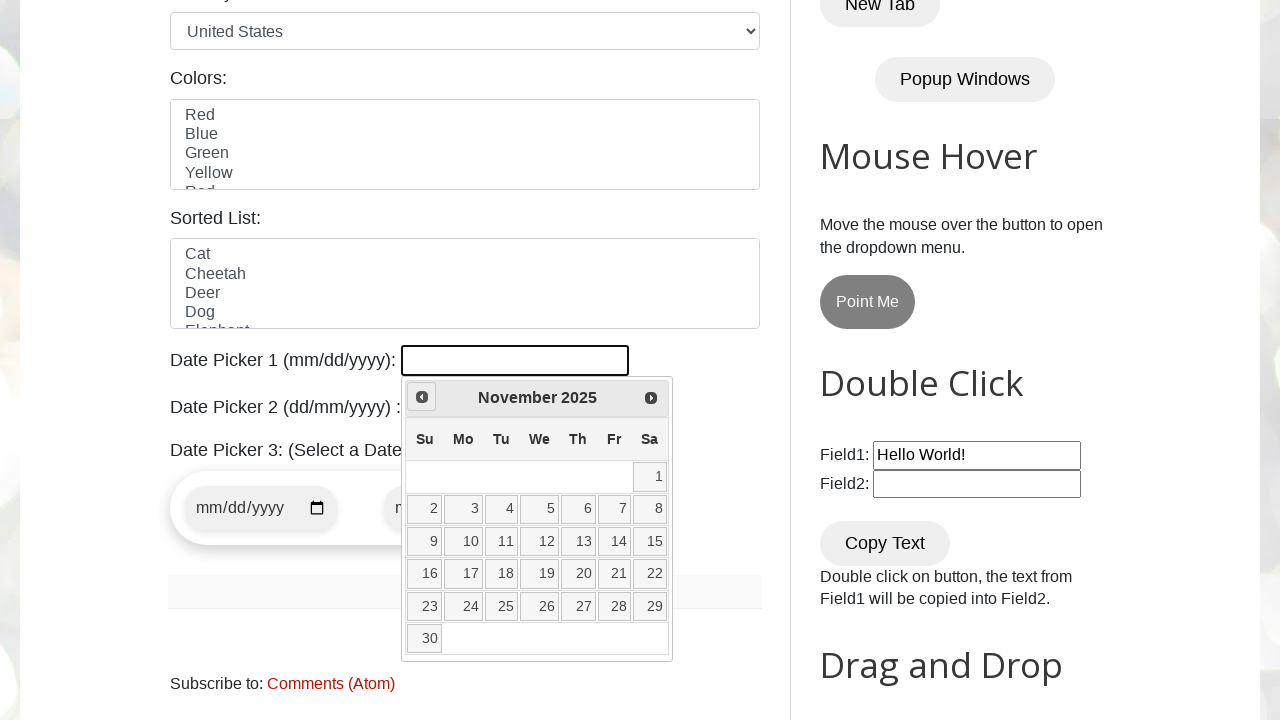

Clicked previous button to navigate to earlier month at (422, 397) on [title="Prev"]
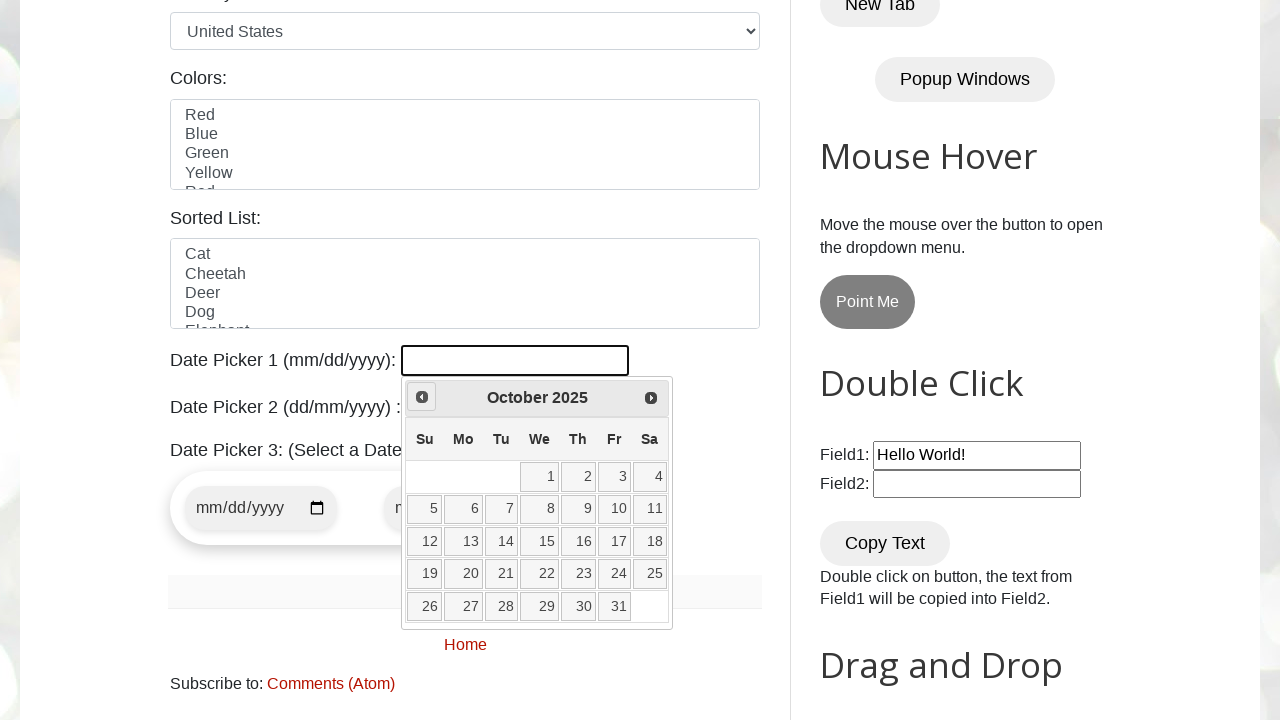

Retrieved current year from calendar: 2025
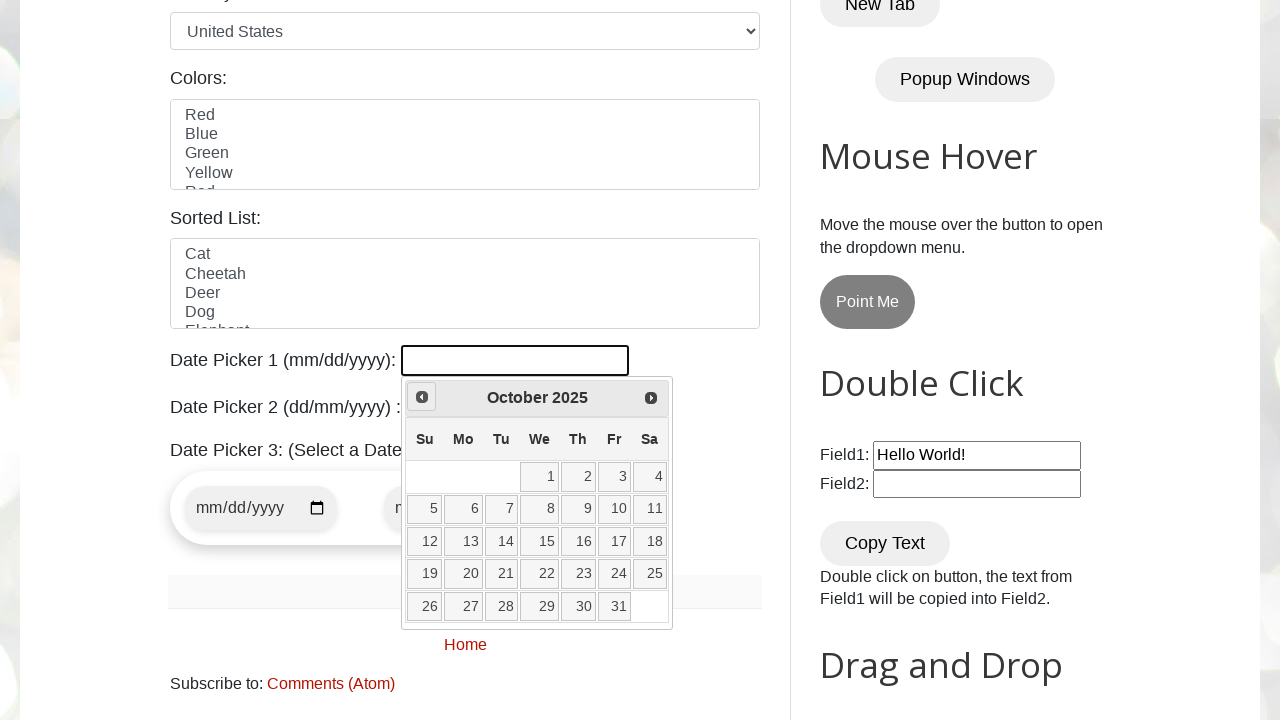

Retrieved current month from calendar: October
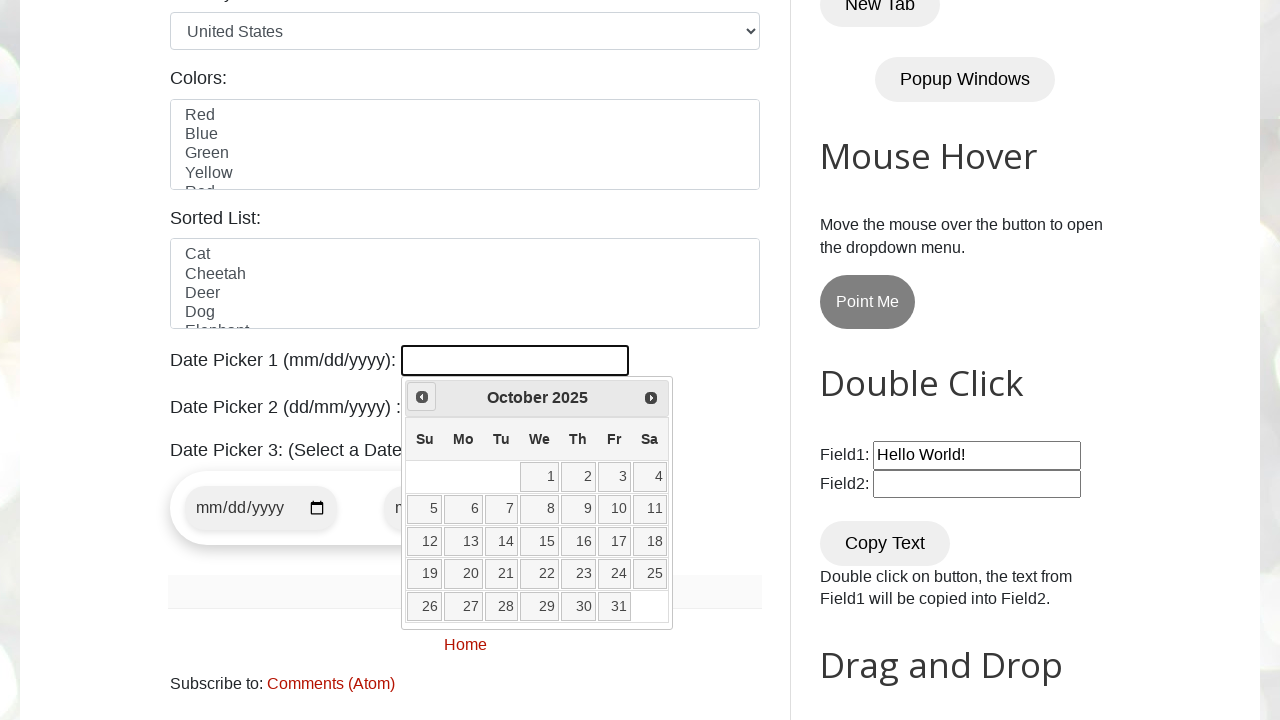

Clicked previous button to navigate to earlier month at (422, 397) on [title="Prev"]
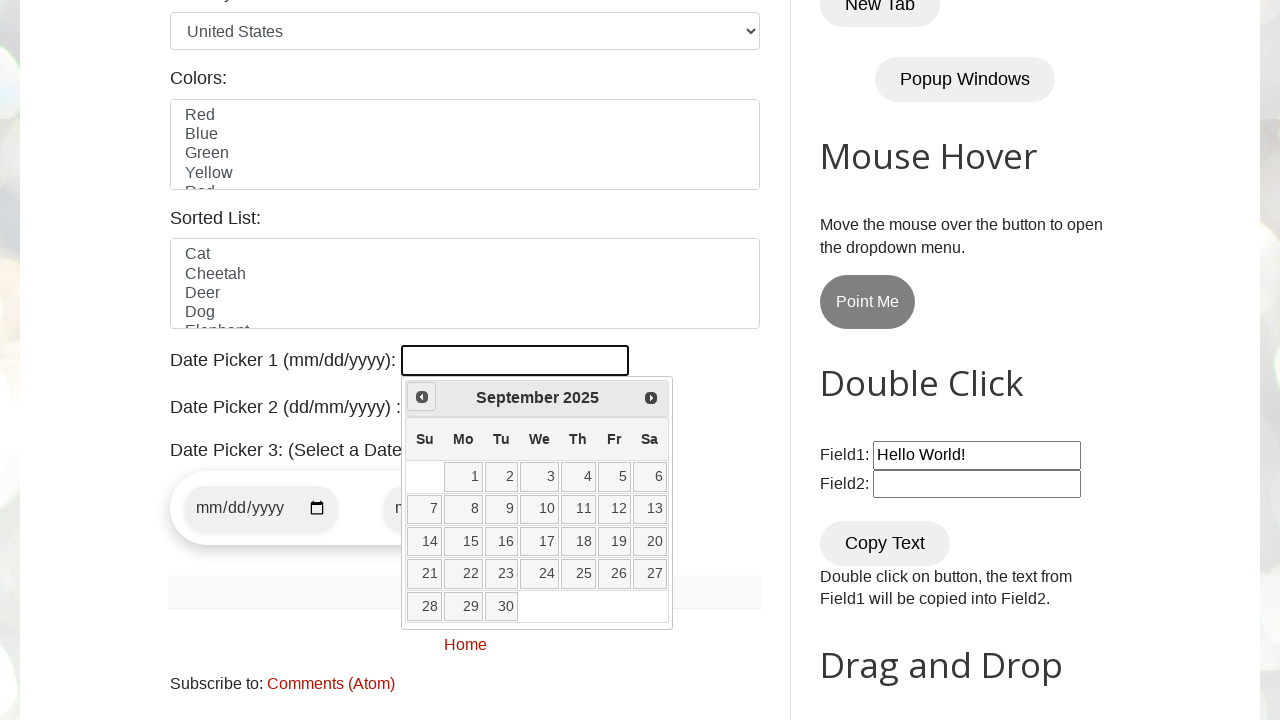

Retrieved current year from calendar: 2025
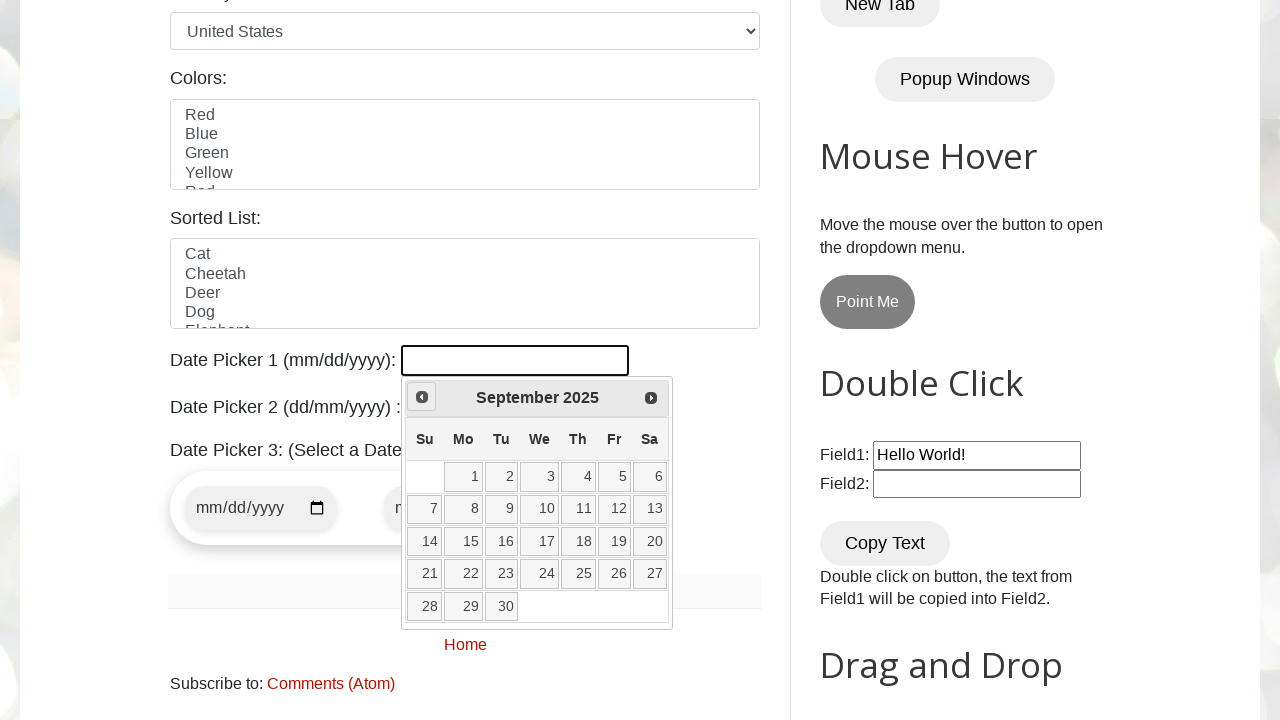

Retrieved current month from calendar: September
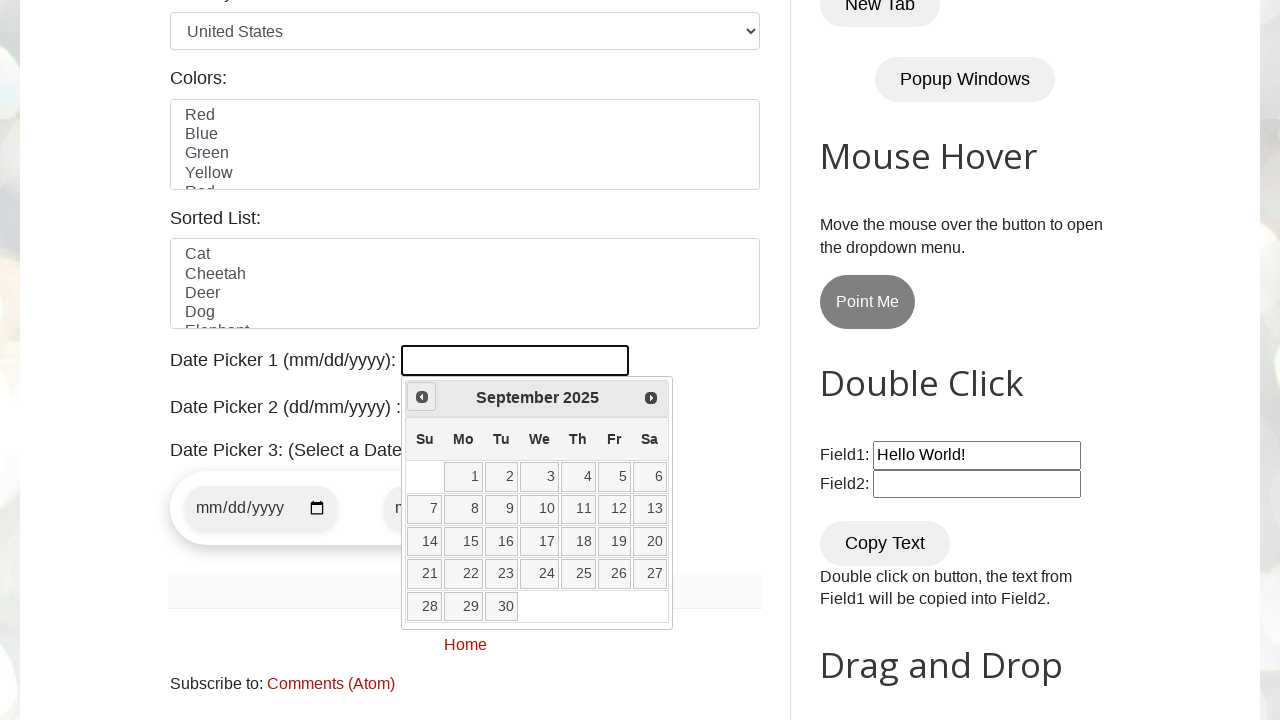

Clicked previous button to navigate to earlier month at (422, 397) on [title="Prev"]
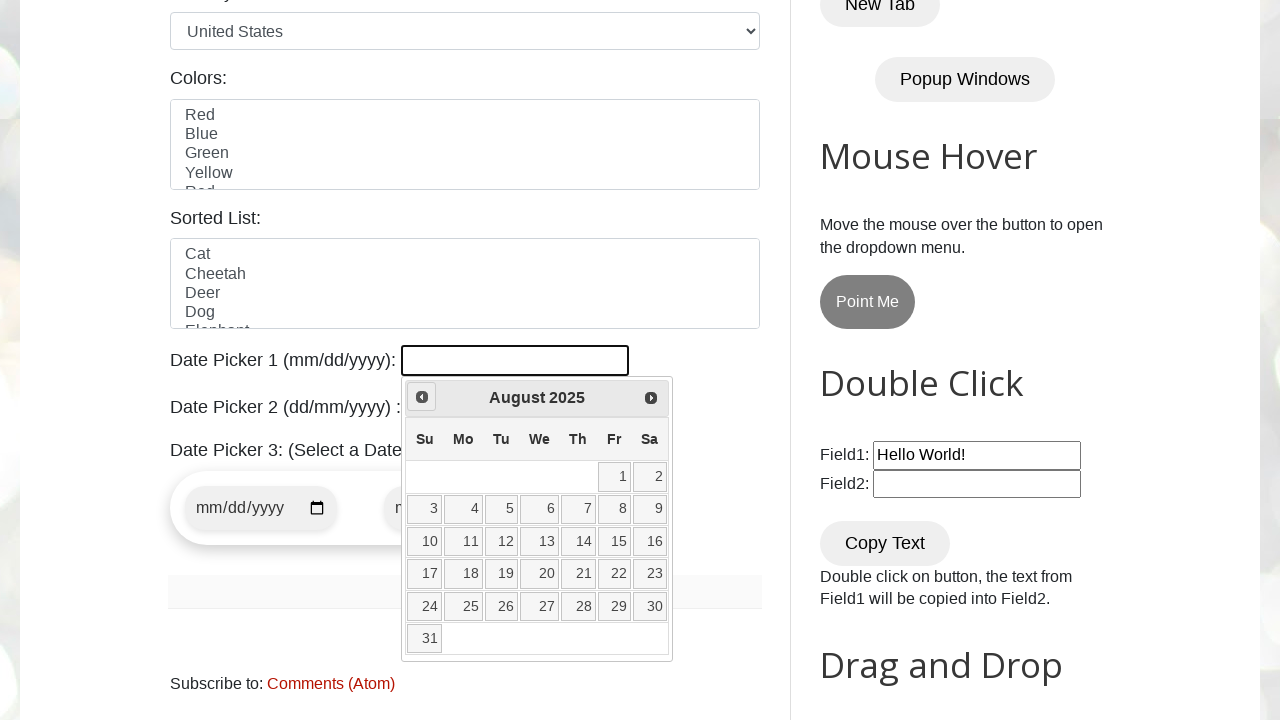

Retrieved current year from calendar: 2025
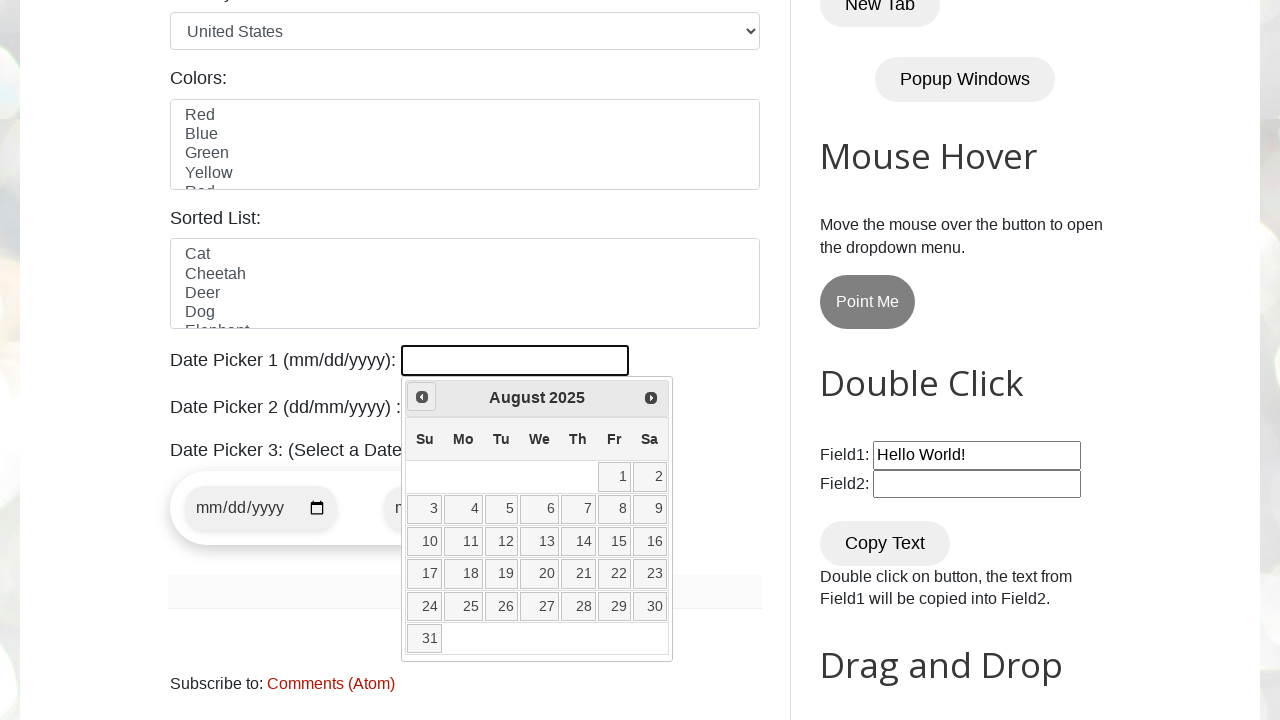

Retrieved current month from calendar: August
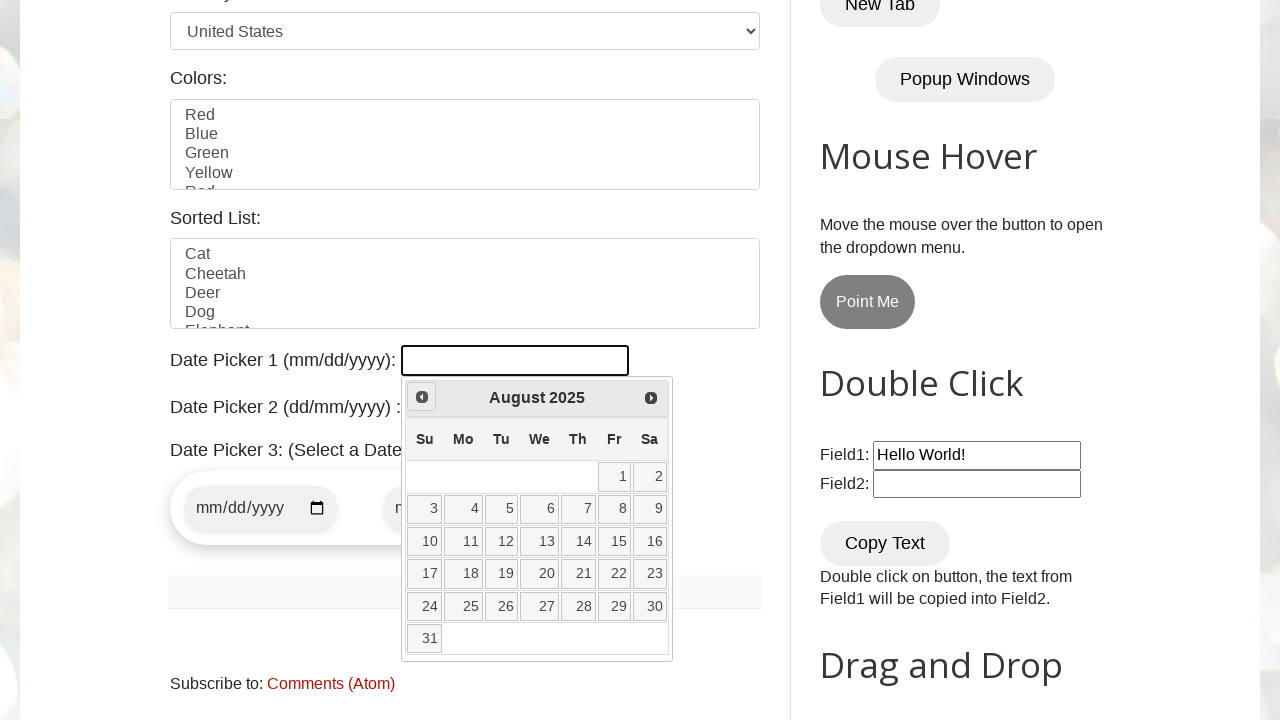

Clicked previous button to navigate to earlier month at (422, 397) on [title="Prev"]
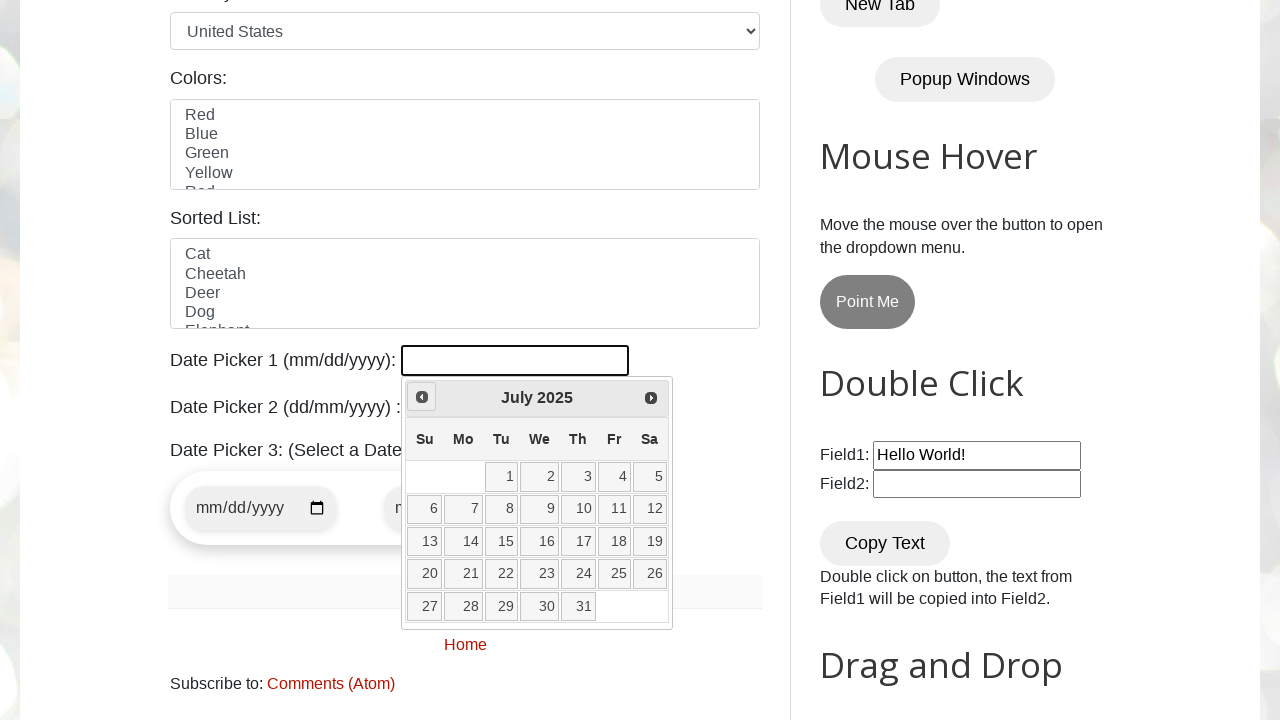

Retrieved current year from calendar: 2025
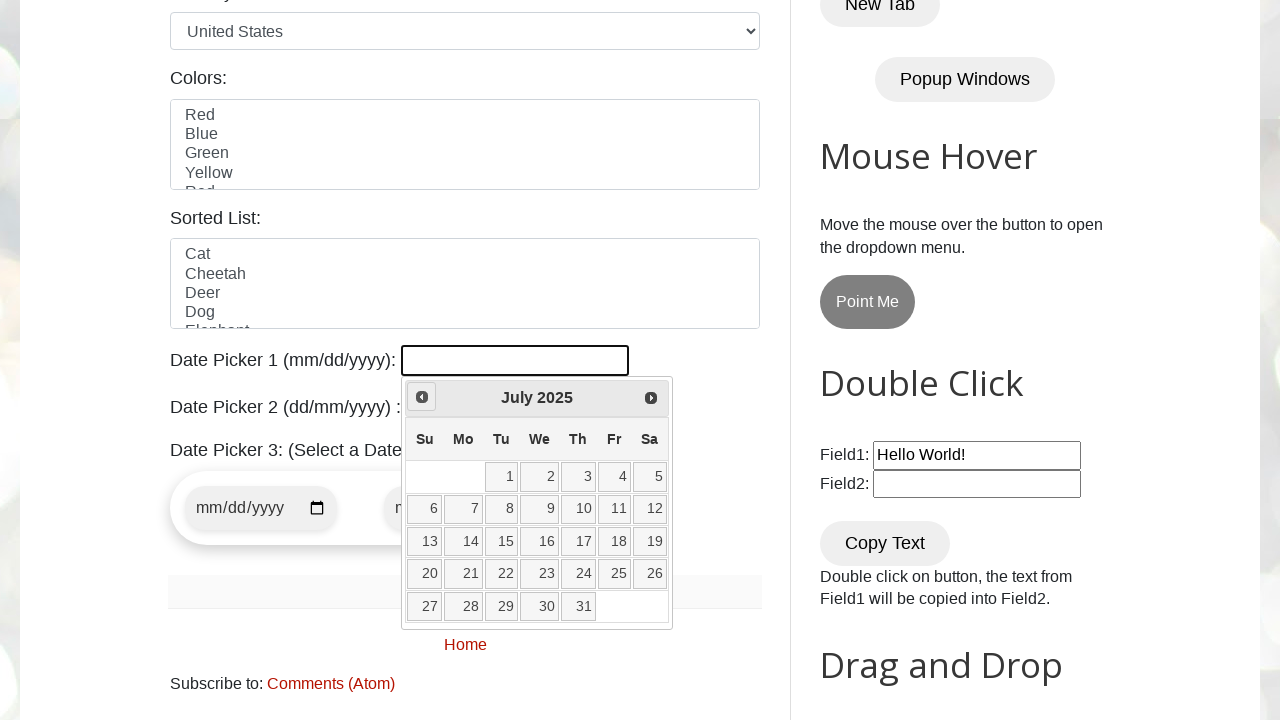

Retrieved current month from calendar: July
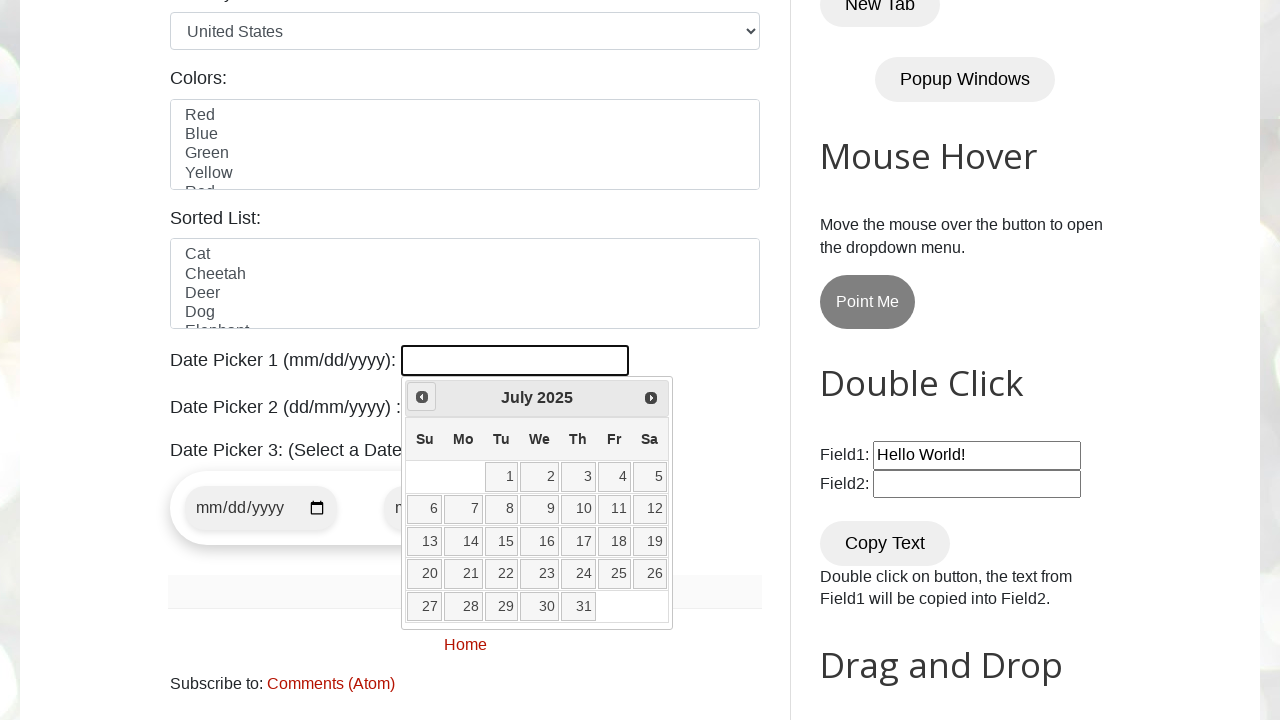

Clicked previous button to navigate to earlier month at (422, 397) on [title="Prev"]
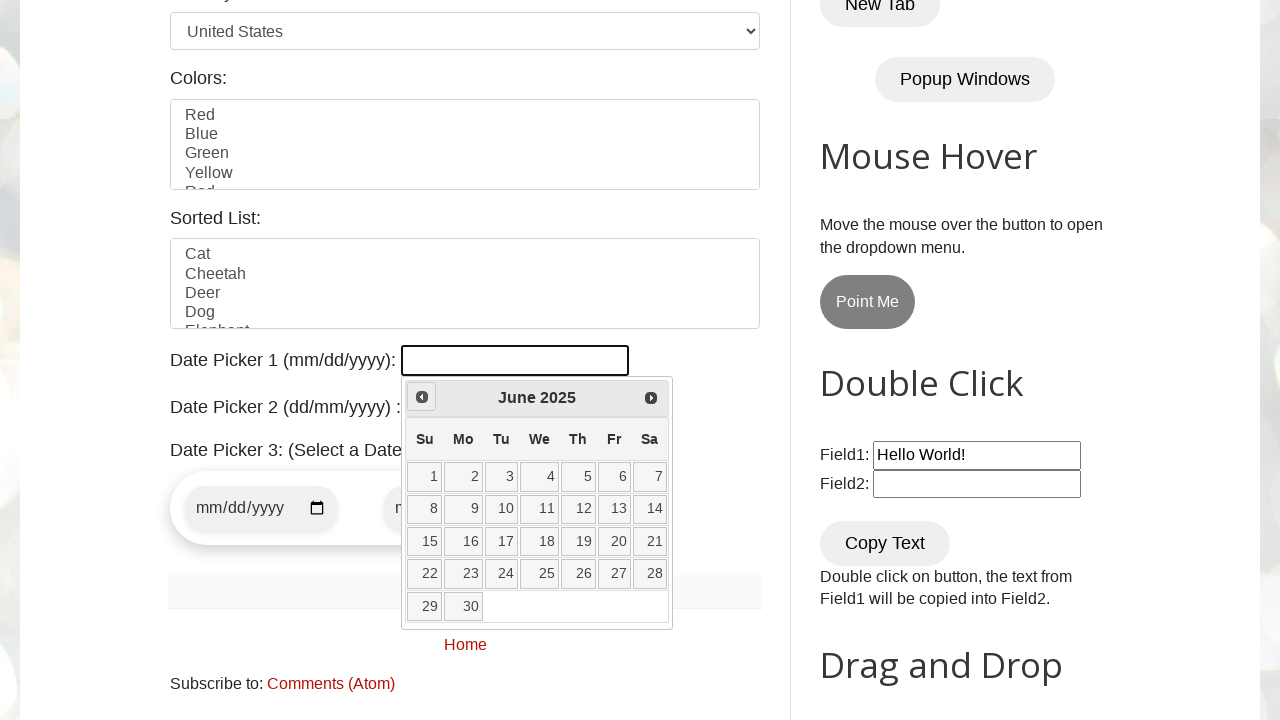

Retrieved current year from calendar: 2025
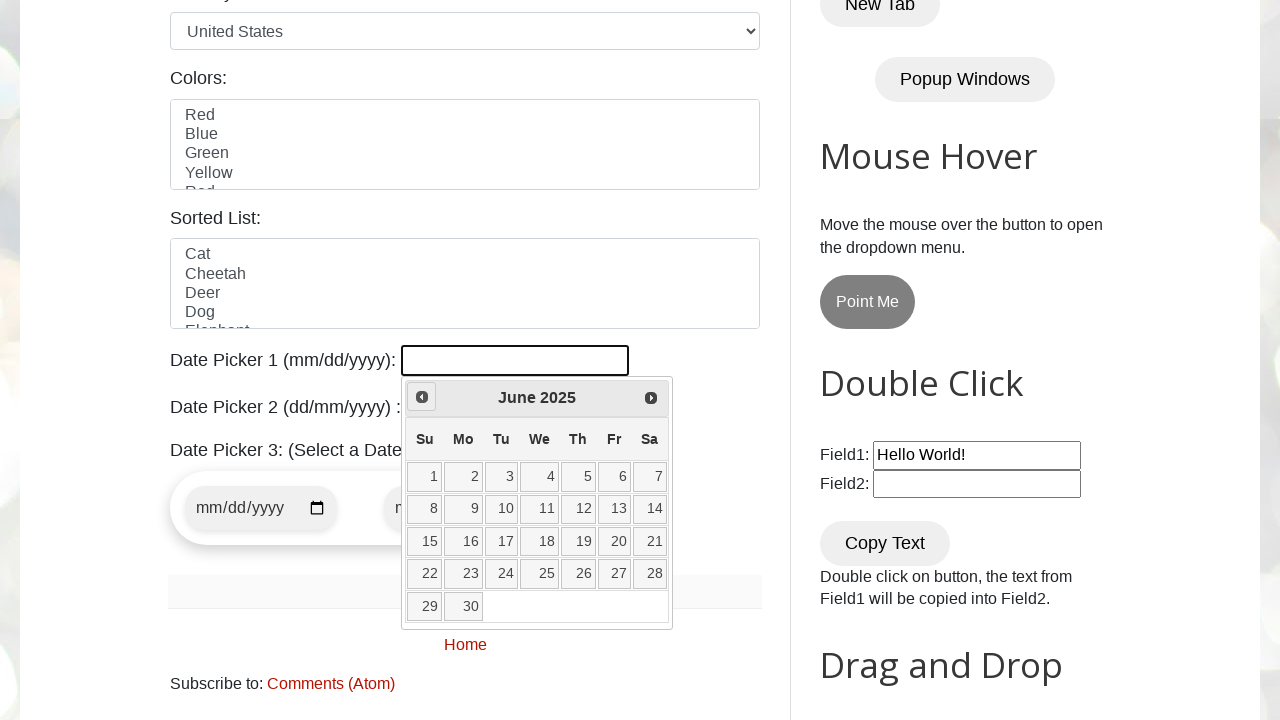

Retrieved current month from calendar: June
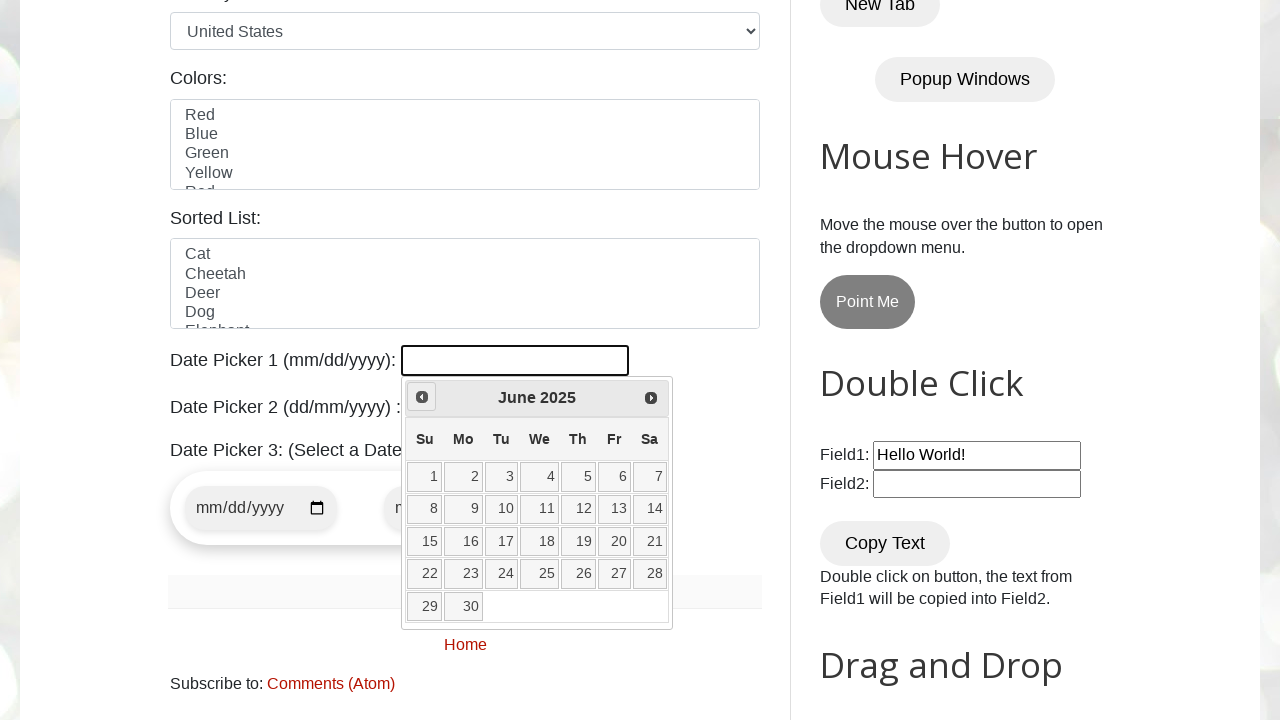

Clicked previous button to navigate to earlier month at (422, 397) on [title="Prev"]
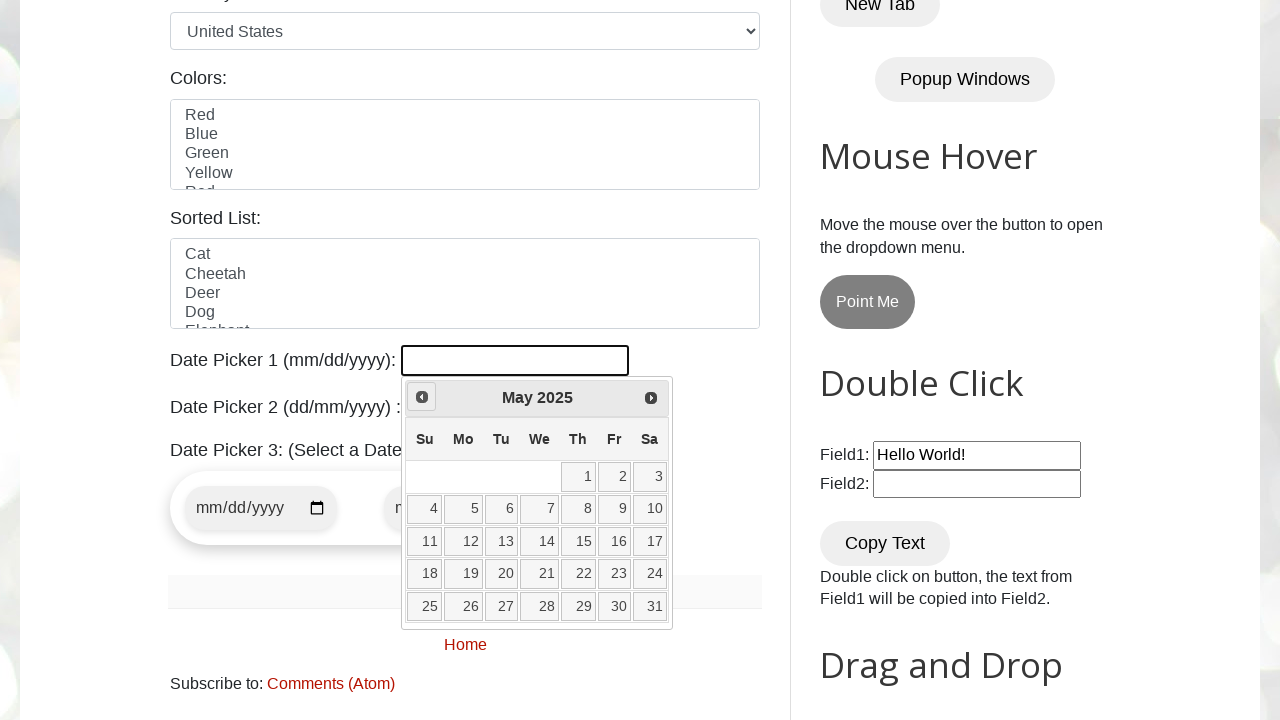

Retrieved current year from calendar: 2025
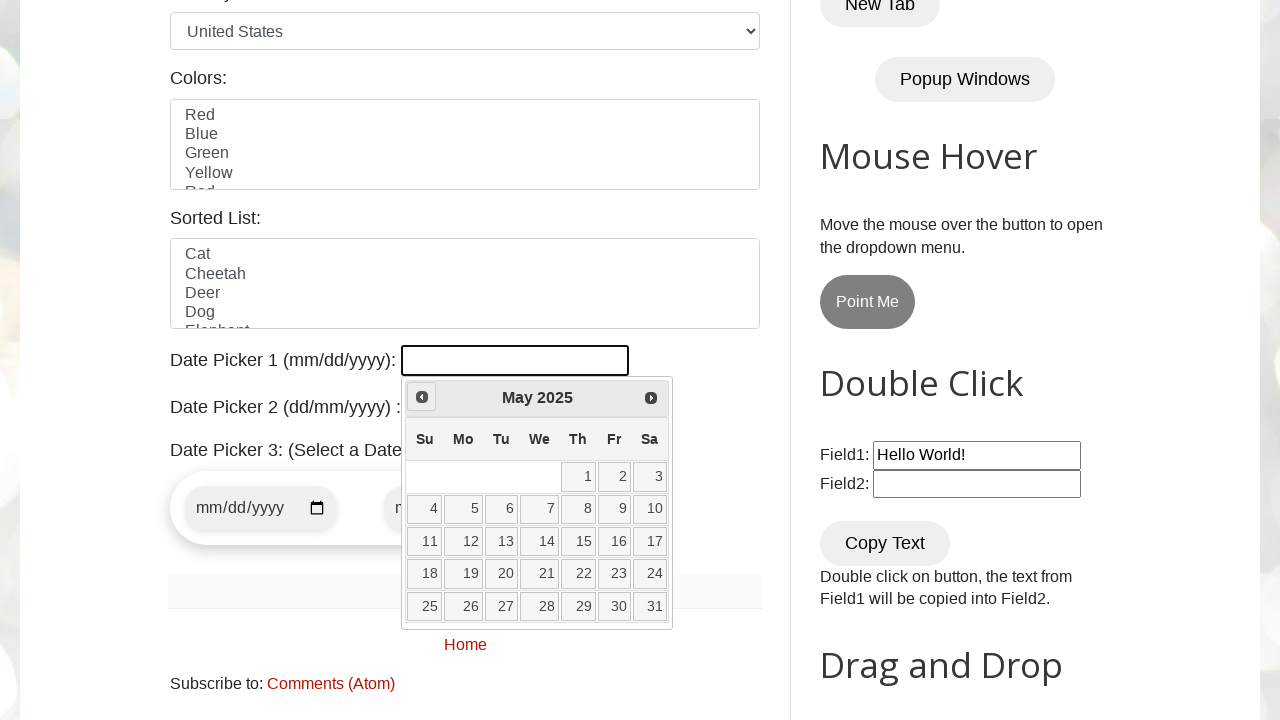

Retrieved current month from calendar: May
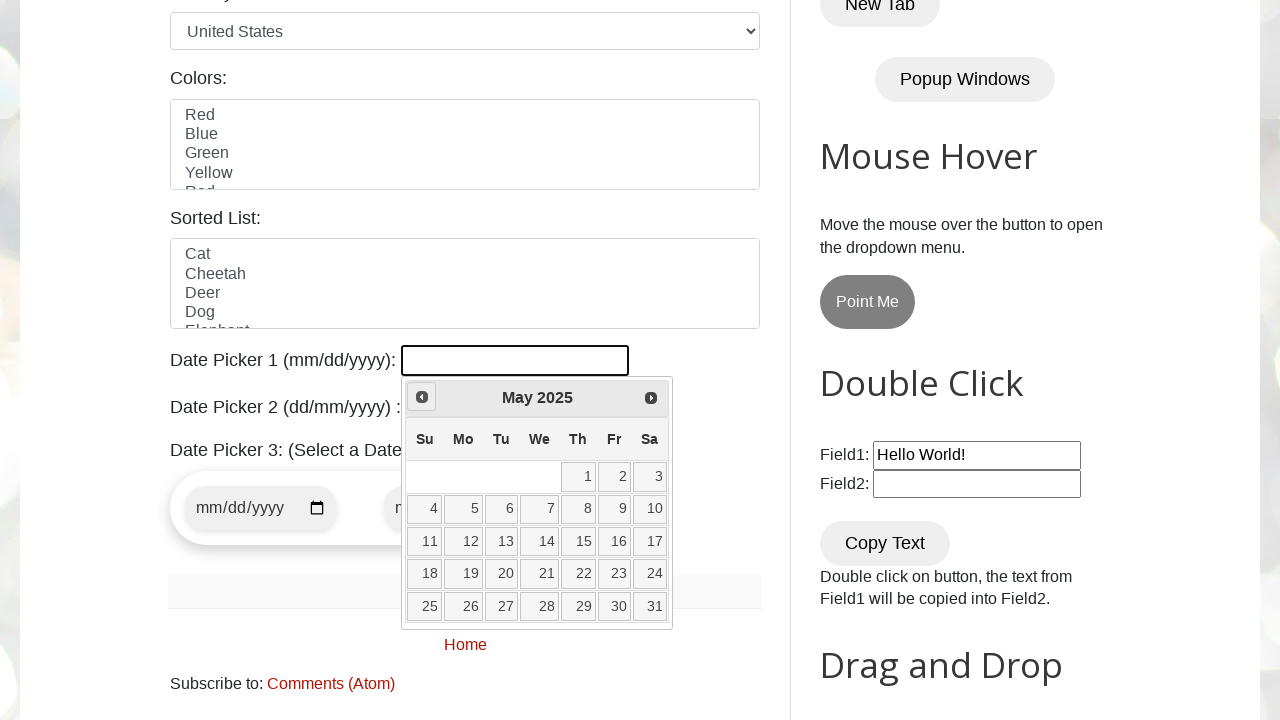

Clicked previous button to navigate to earlier month at (422, 397) on [title="Prev"]
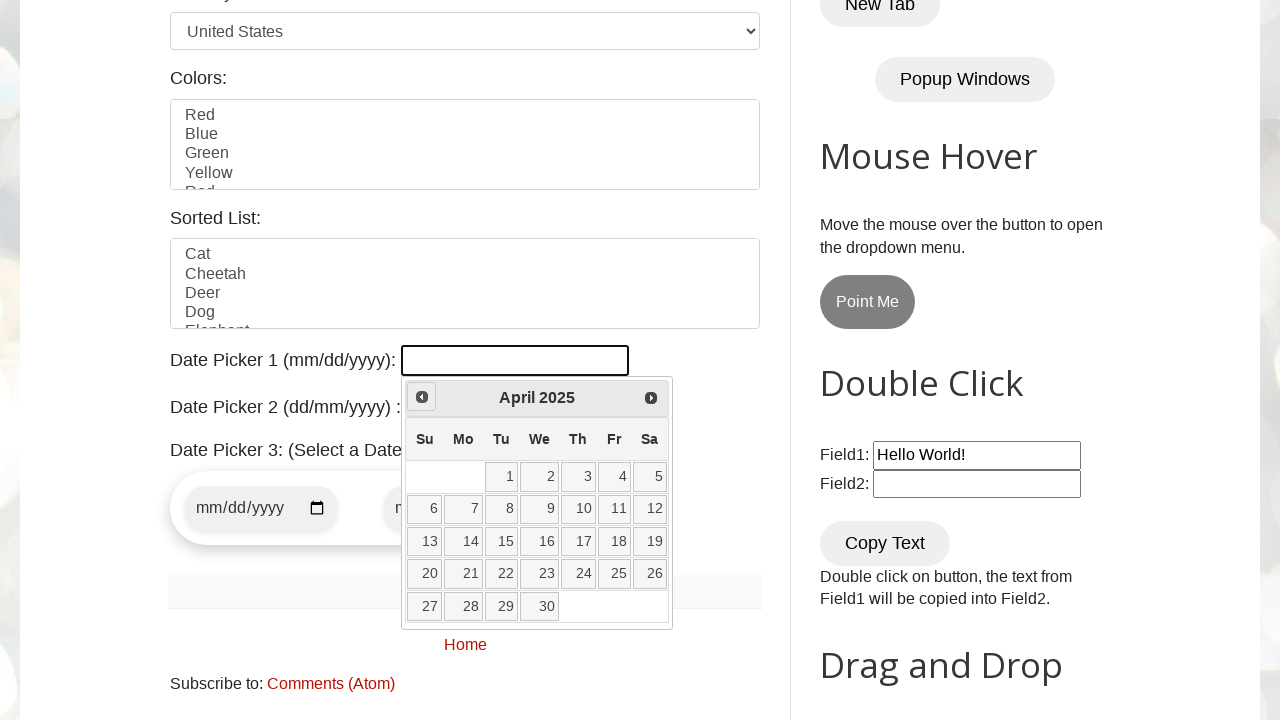

Retrieved current year from calendar: 2025
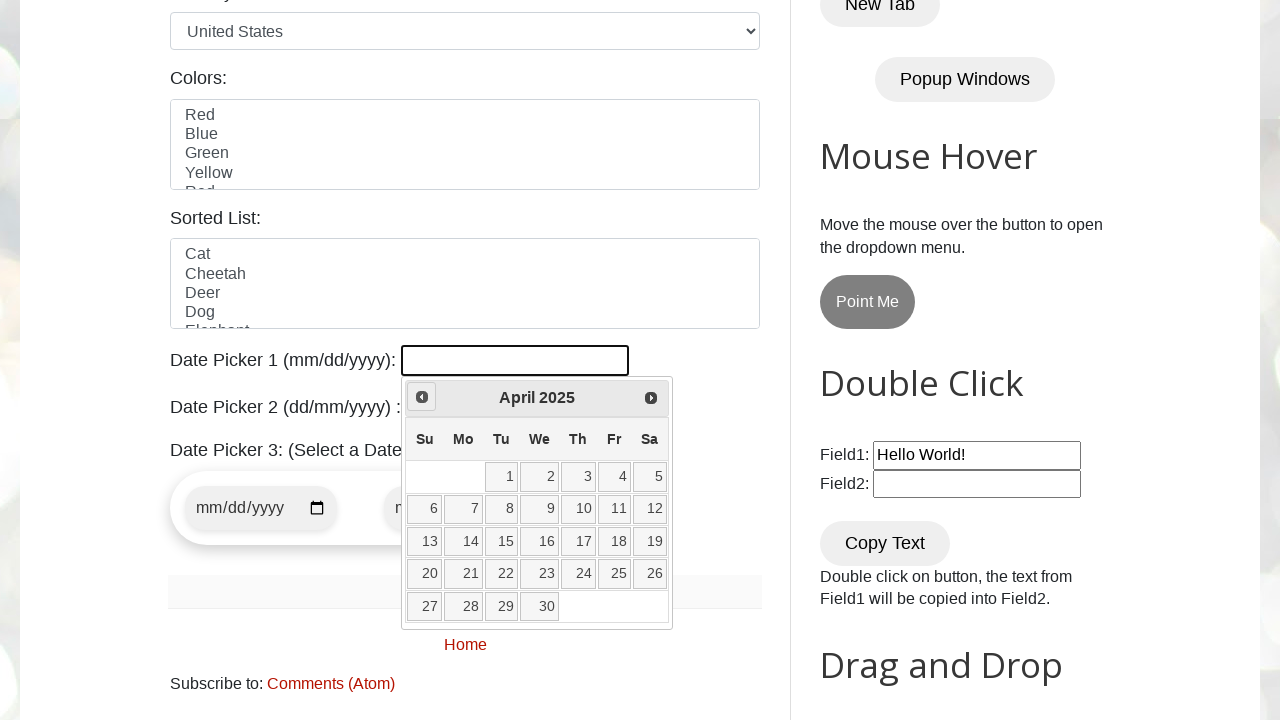

Retrieved current month from calendar: April
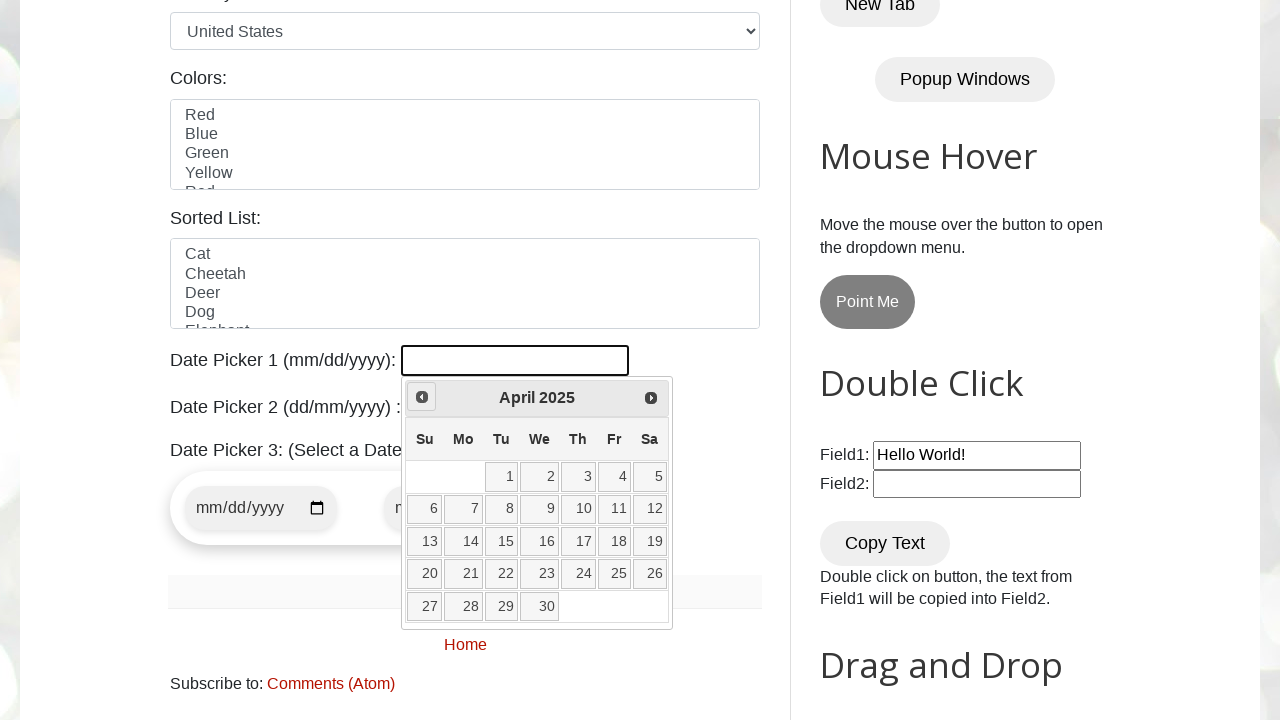

Clicked previous button to navigate to earlier month at (422, 397) on [title="Prev"]
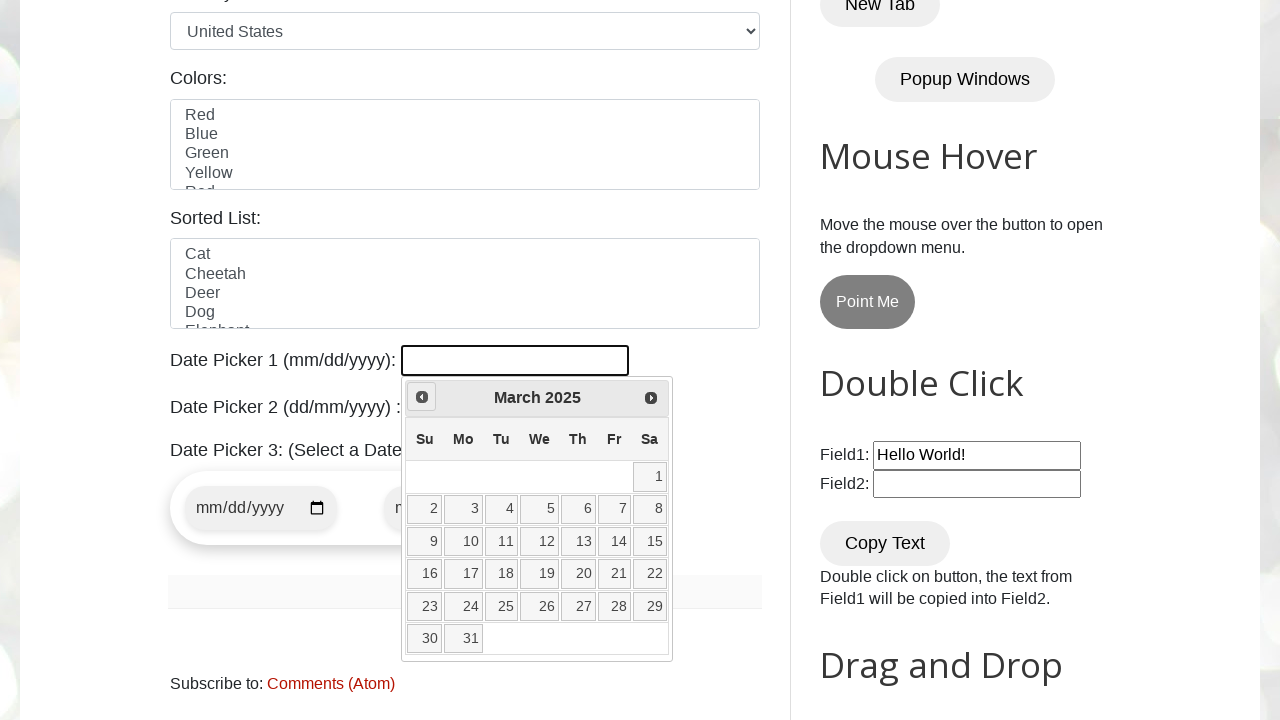

Retrieved current year from calendar: 2025
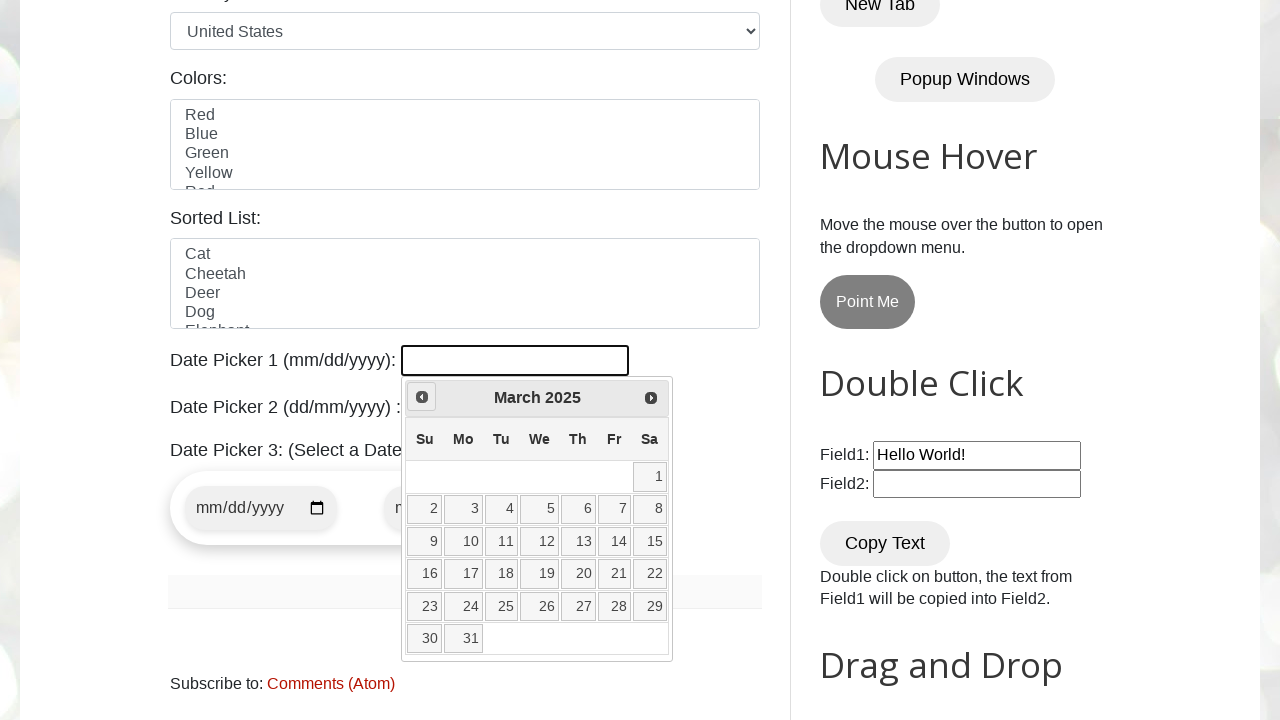

Retrieved current month from calendar: March
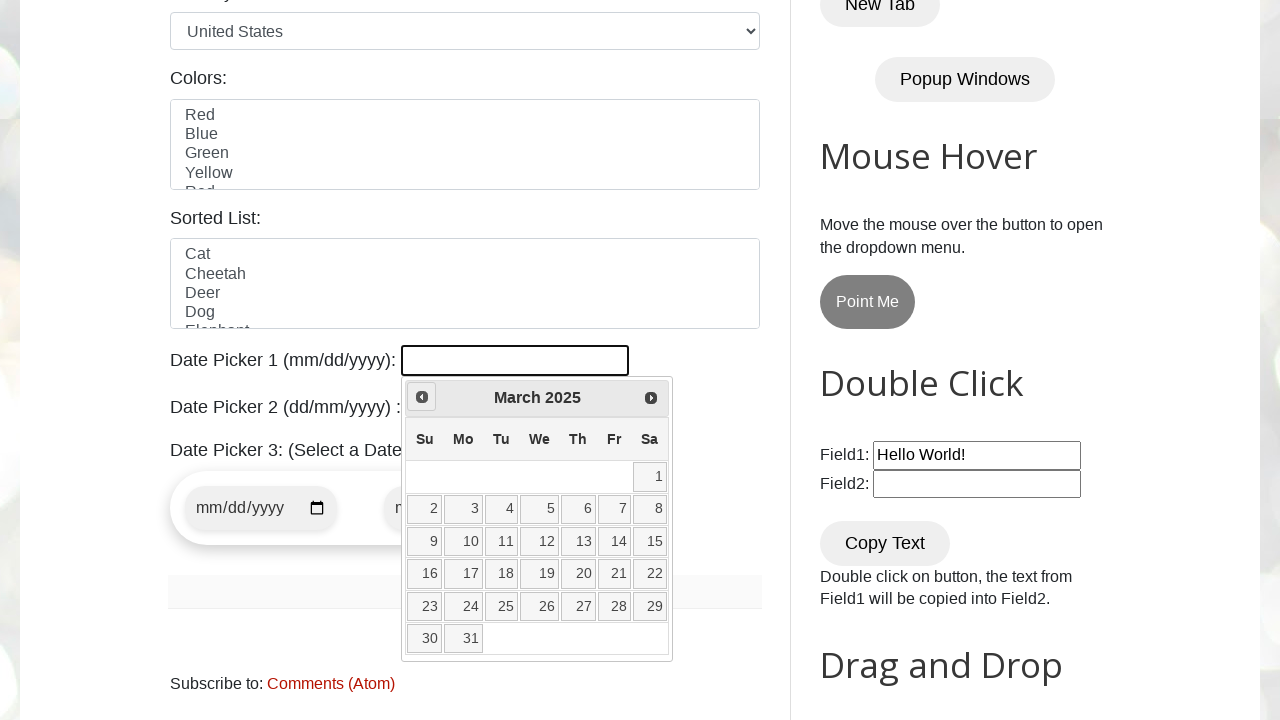

Clicked previous button to navigate to earlier month at (422, 397) on [title="Prev"]
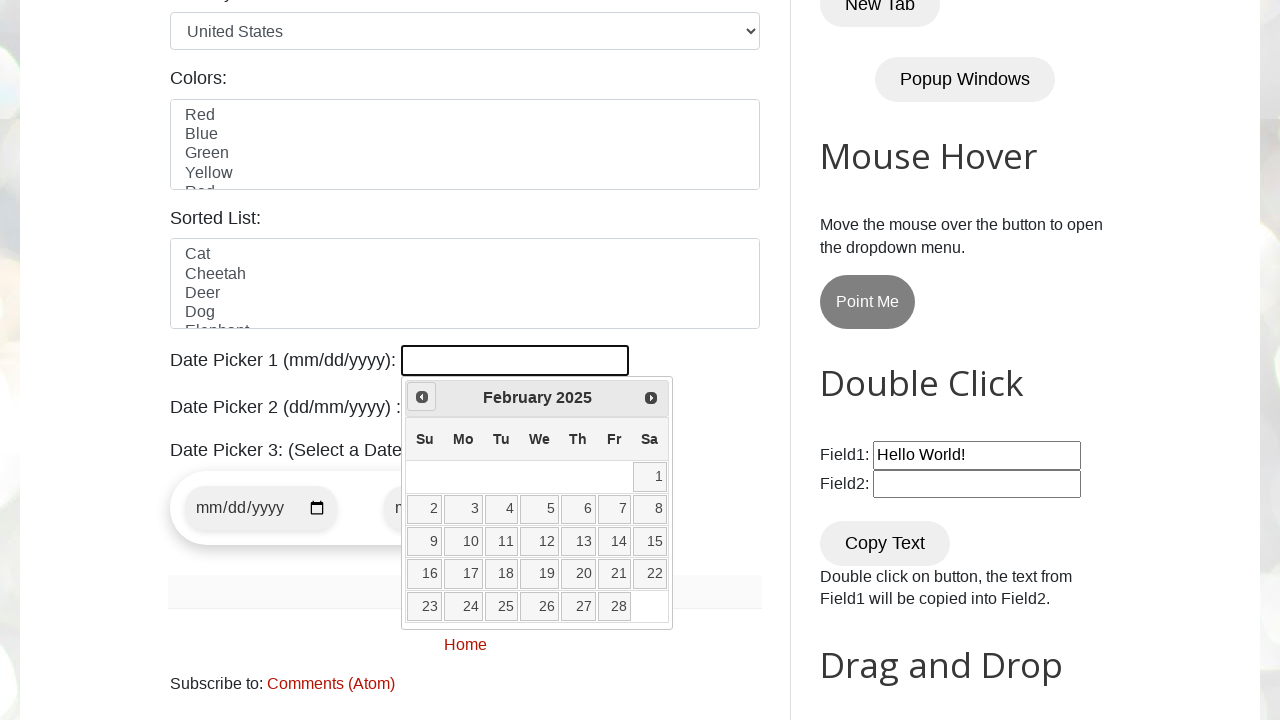

Retrieved current year from calendar: 2025
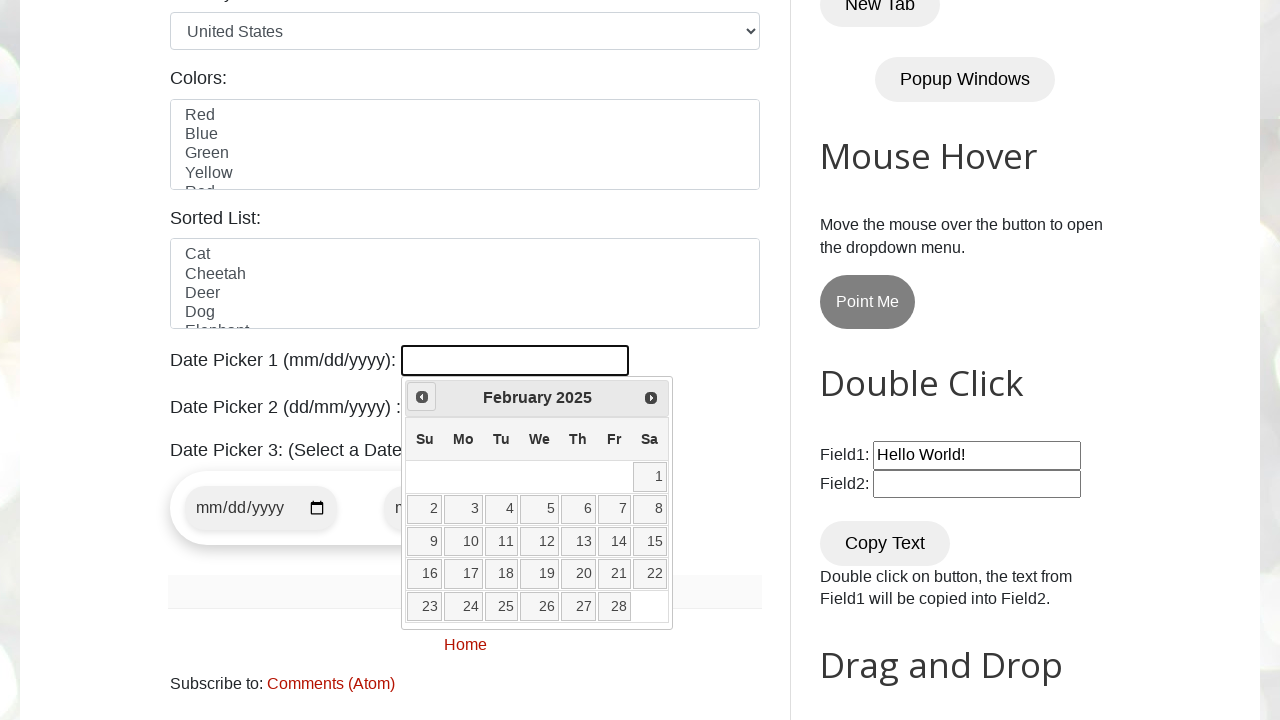

Retrieved current month from calendar: February
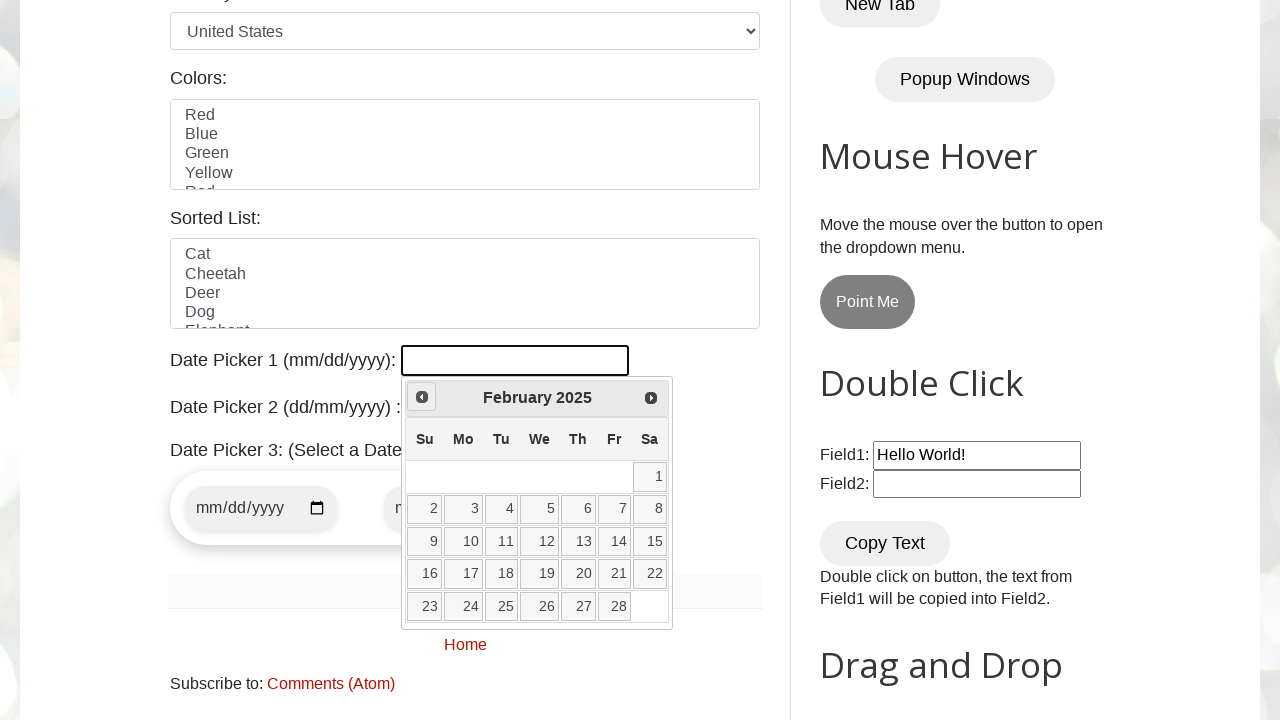

Clicked previous button to navigate to earlier month at (422, 397) on [title="Prev"]
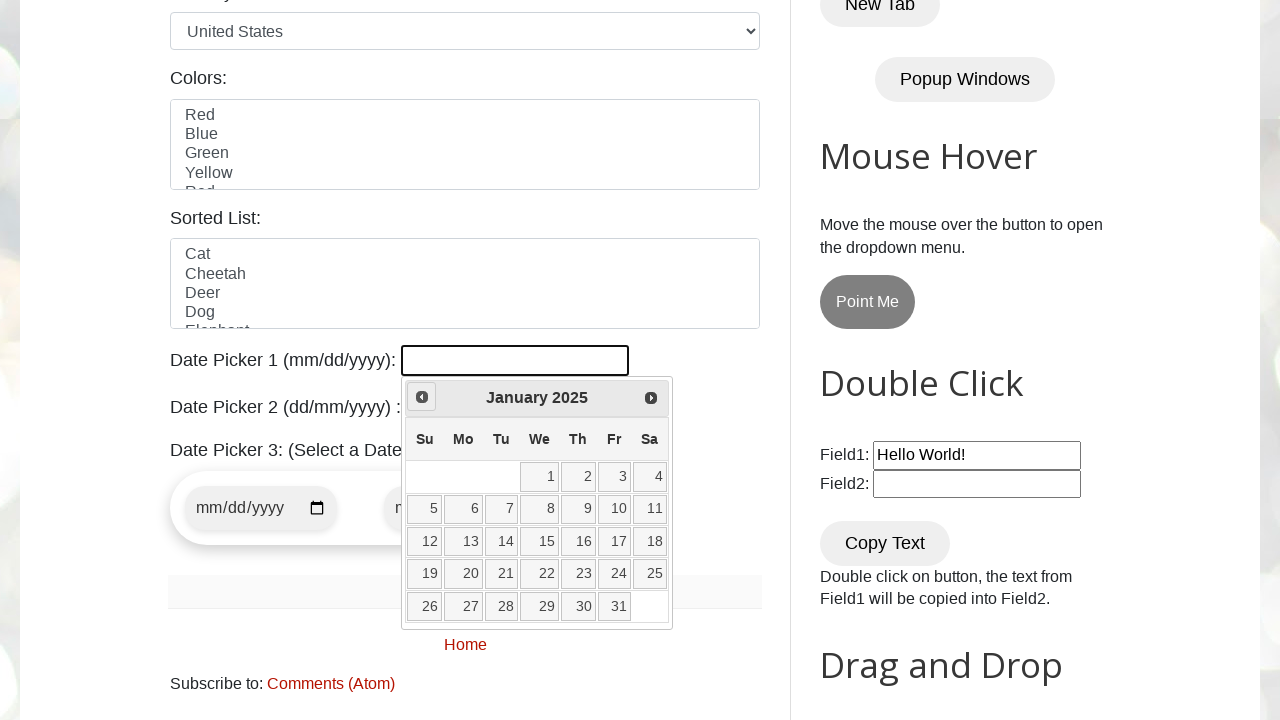

Retrieved current year from calendar: 2025
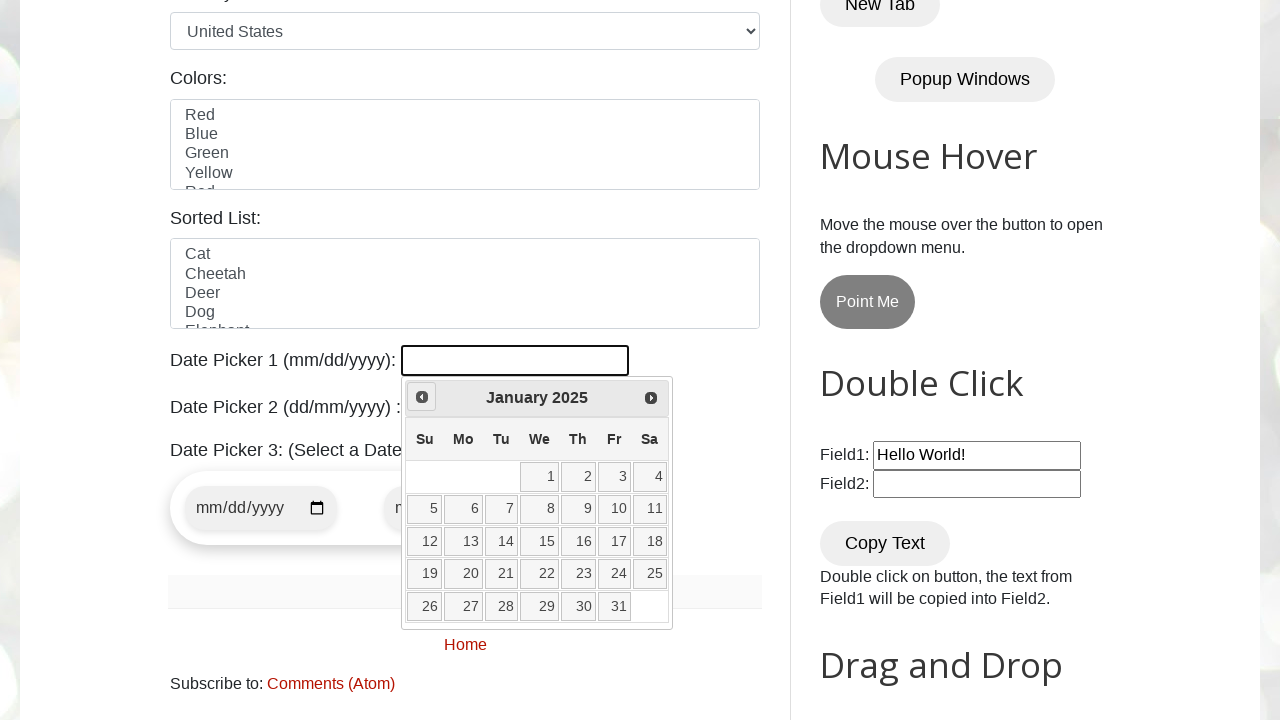

Retrieved current month from calendar: January
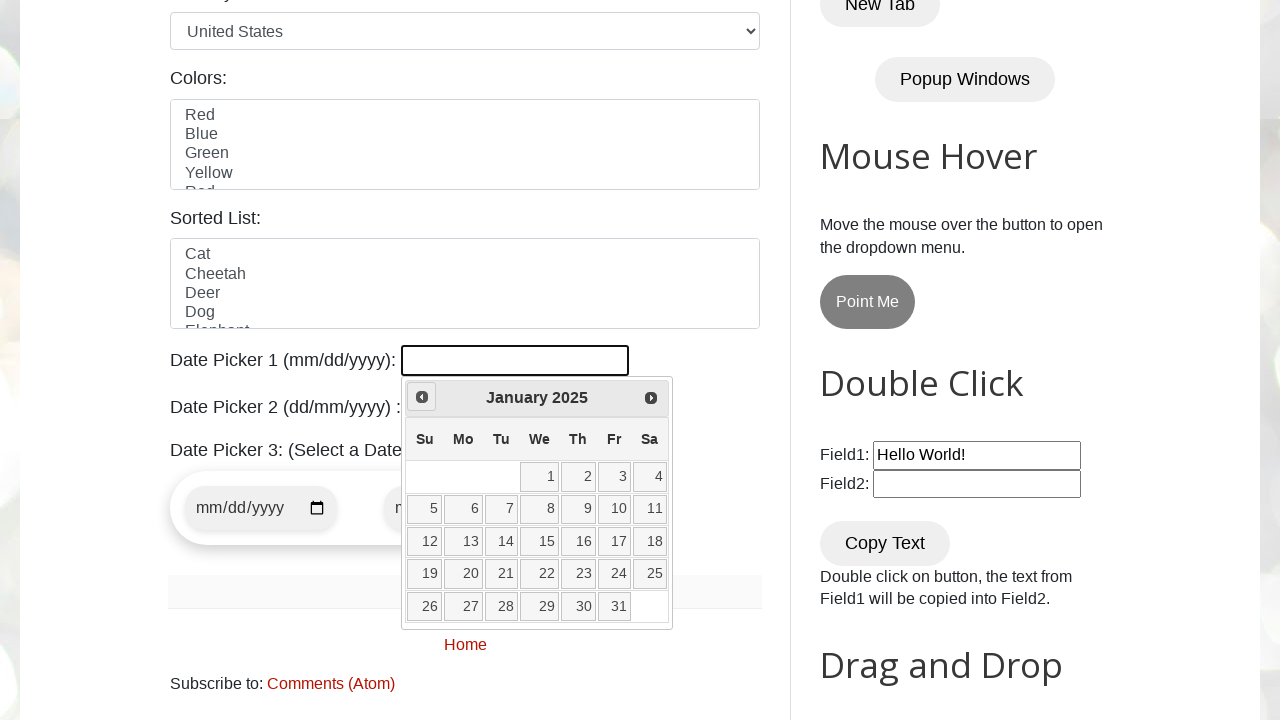

Clicked previous button to navigate to earlier month at (422, 397) on [title="Prev"]
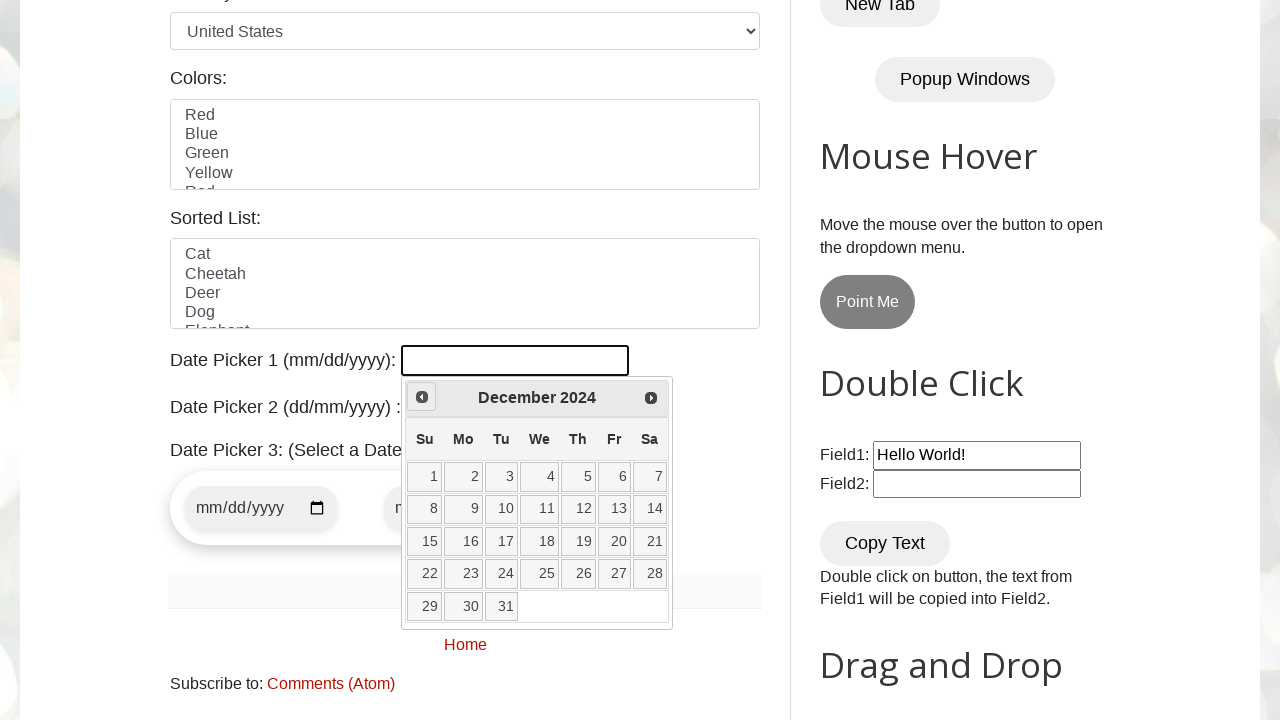

Retrieved current year from calendar: 2024
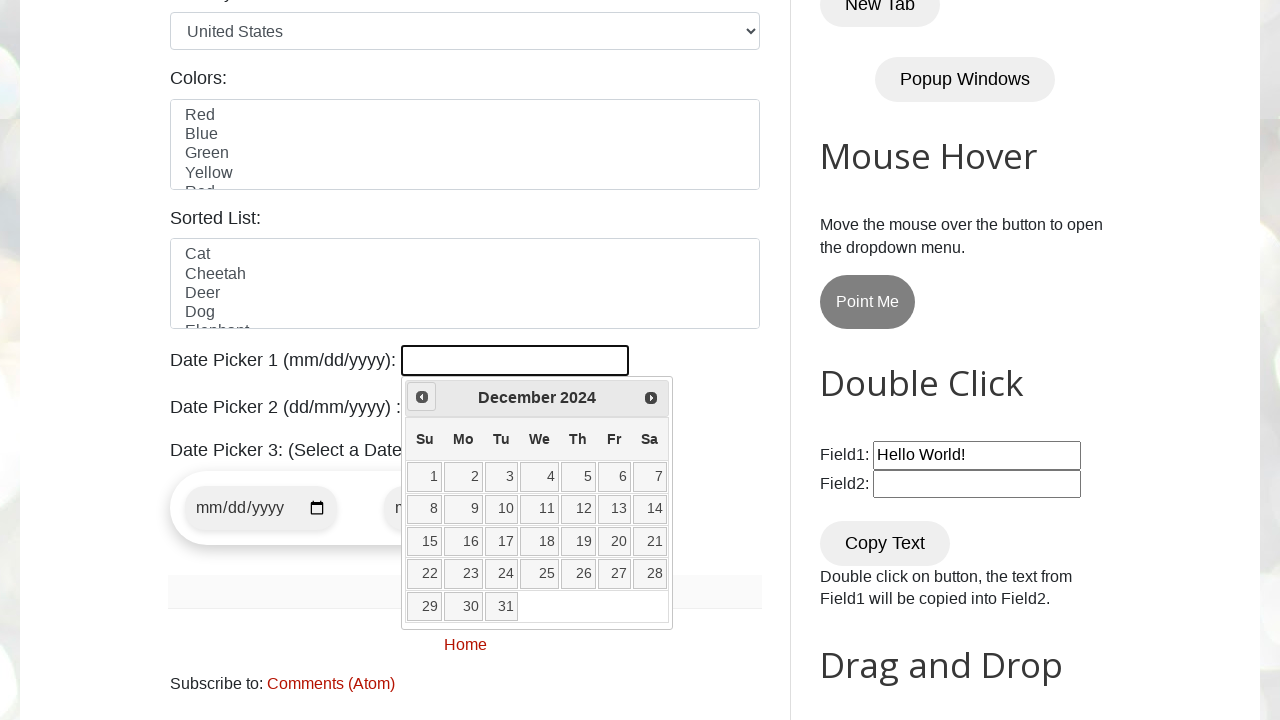

Retrieved current month from calendar: December
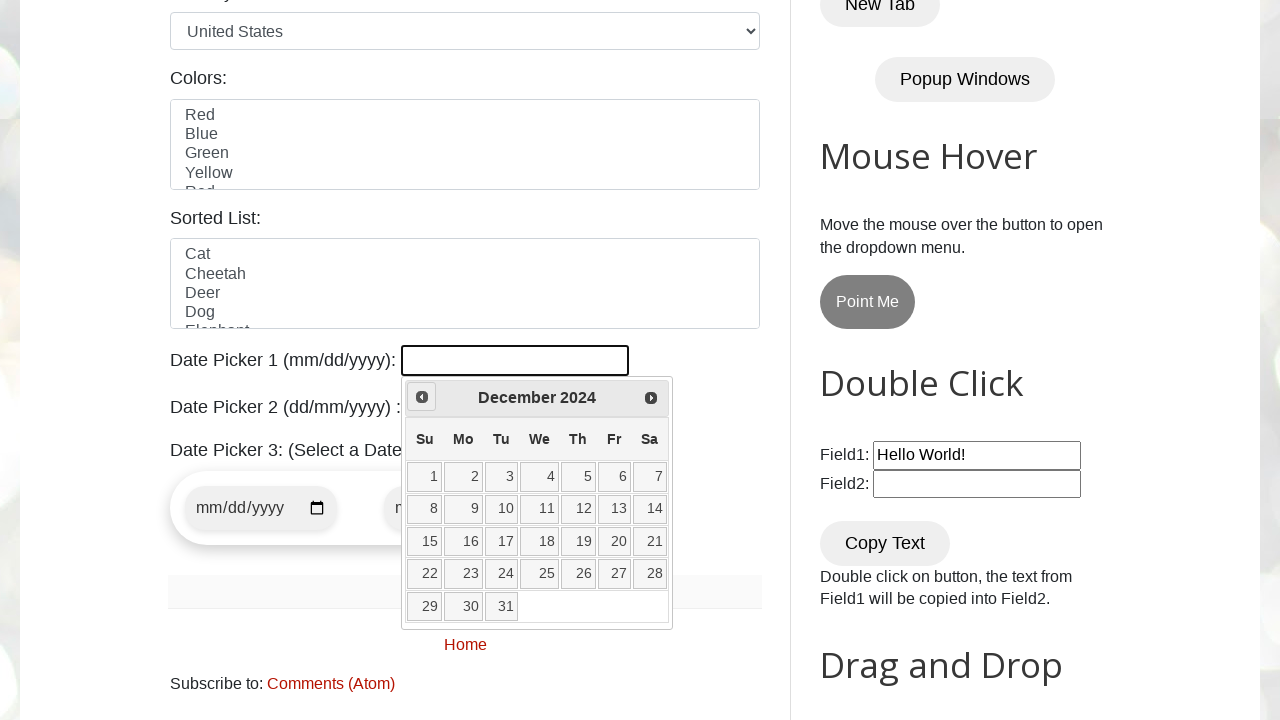

Clicked previous button to navigate to earlier month at (422, 397) on [title="Prev"]
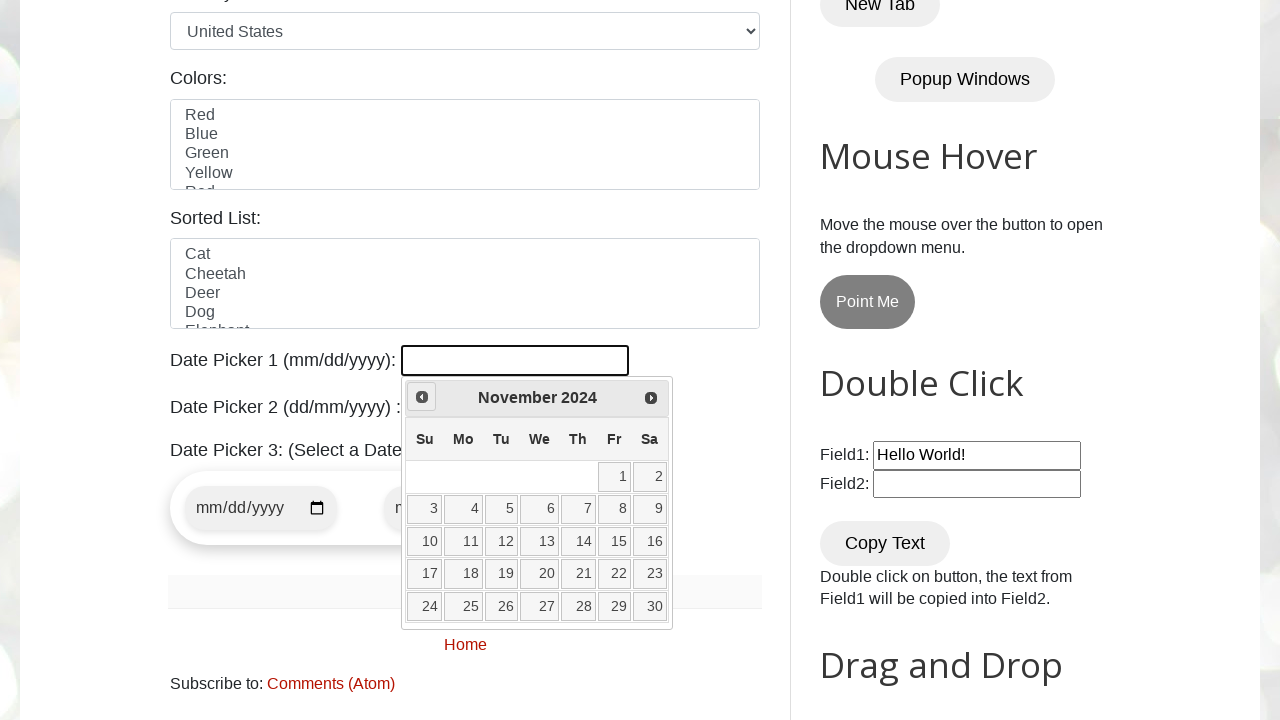

Retrieved current year from calendar: 2024
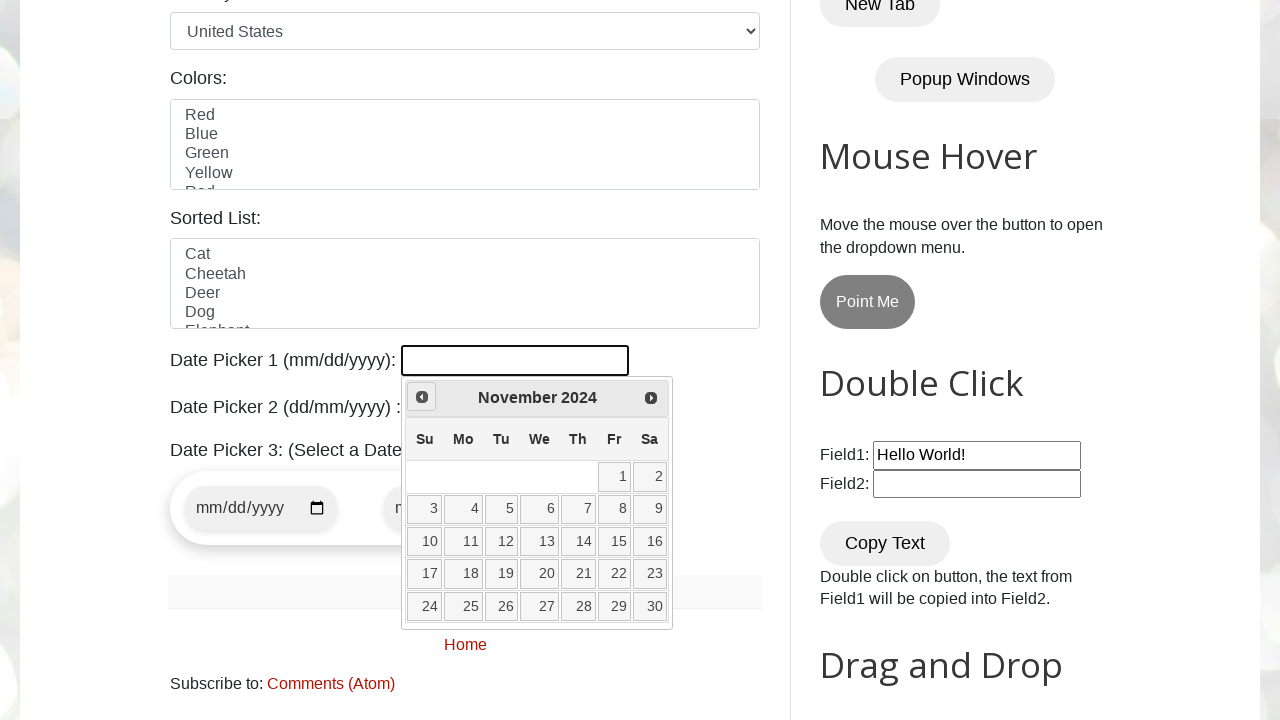

Retrieved current month from calendar: November
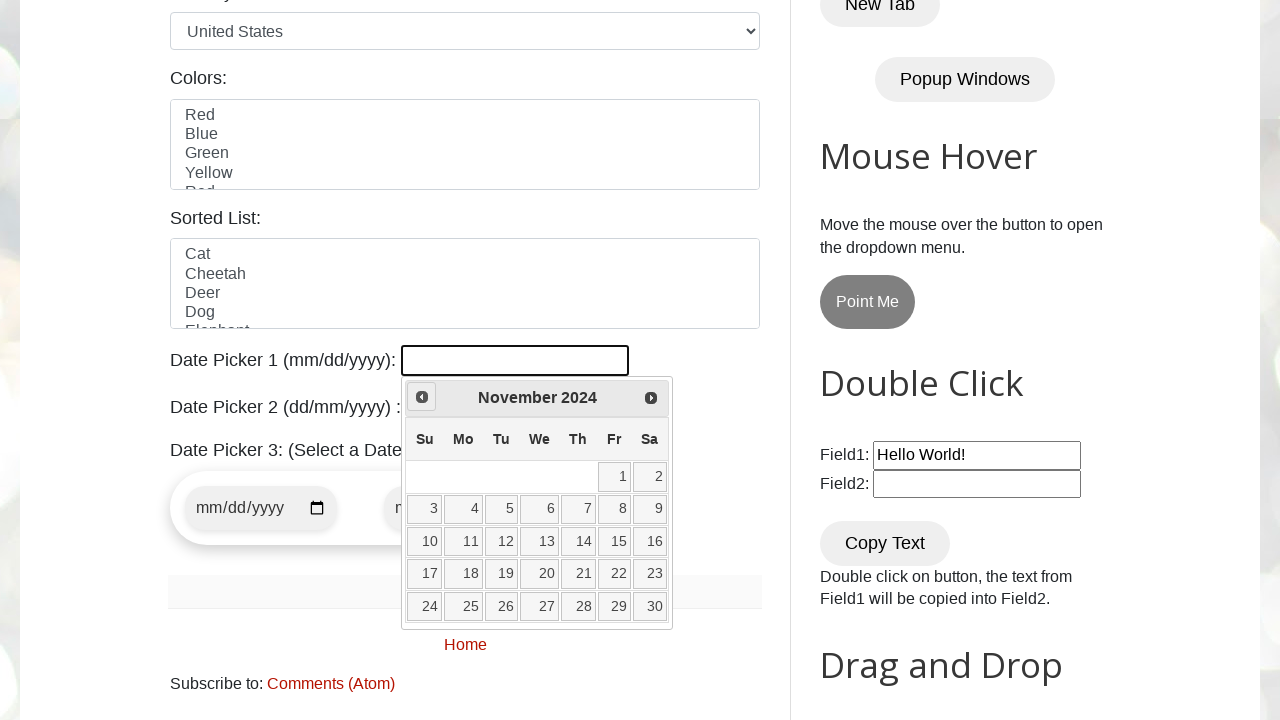

Clicked previous button to navigate to earlier month at (422, 397) on [title="Prev"]
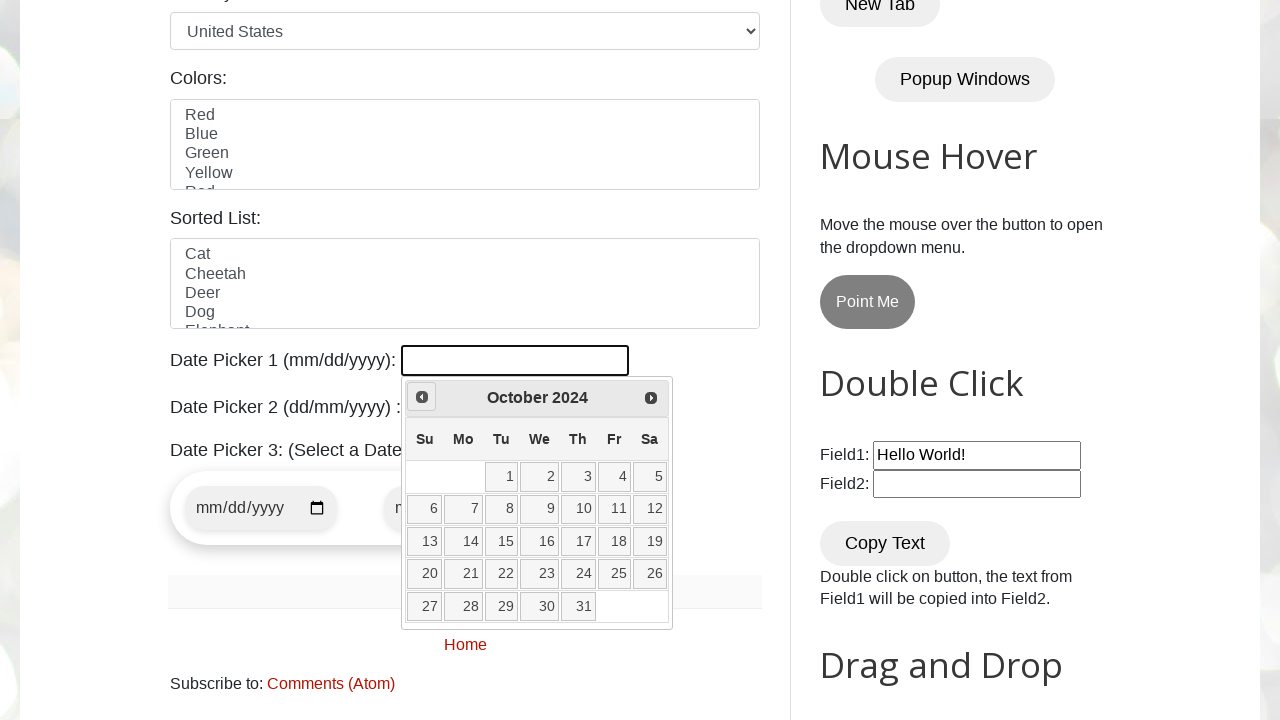

Retrieved current year from calendar: 2024
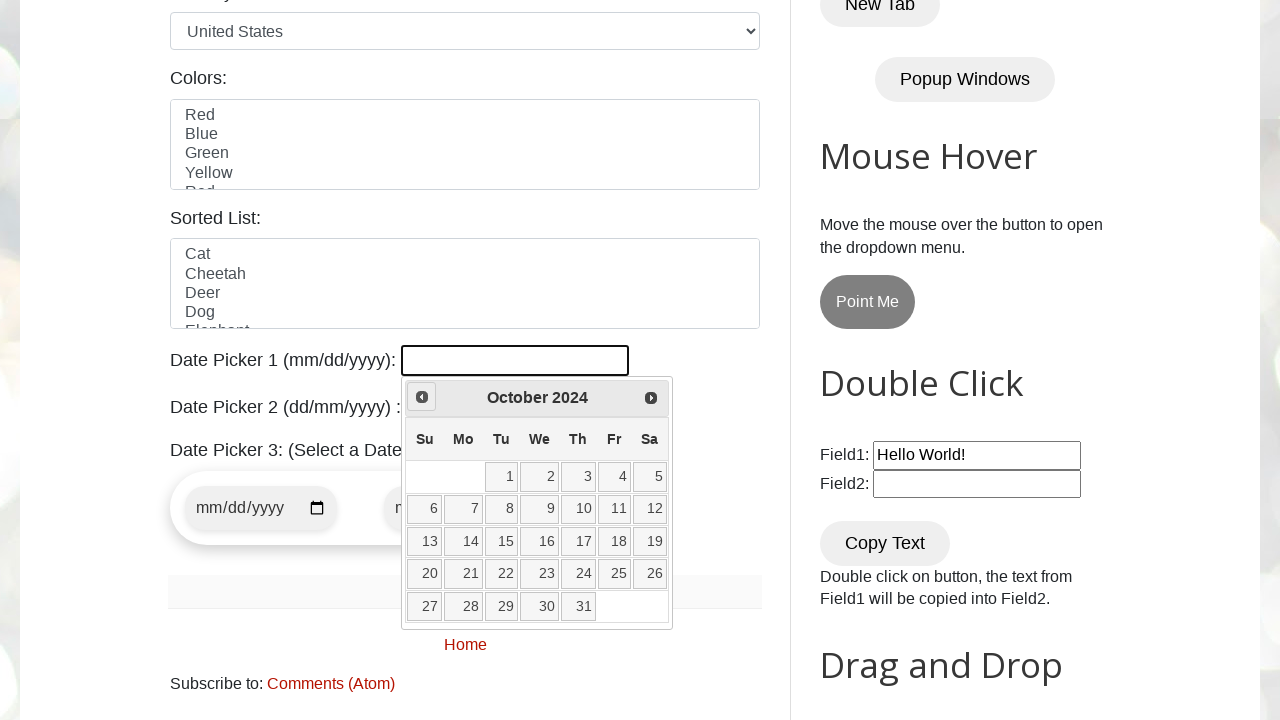

Retrieved current month from calendar: October
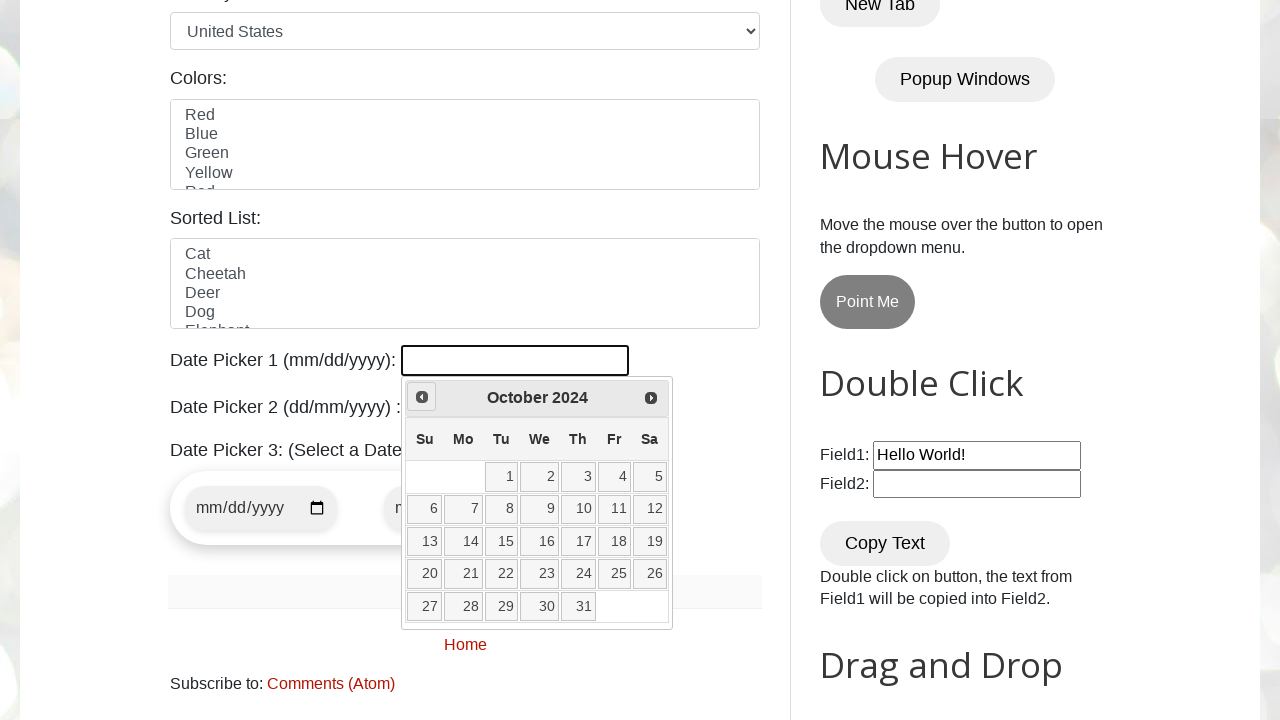

Clicked previous button to navigate to earlier month at (422, 397) on [title="Prev"]
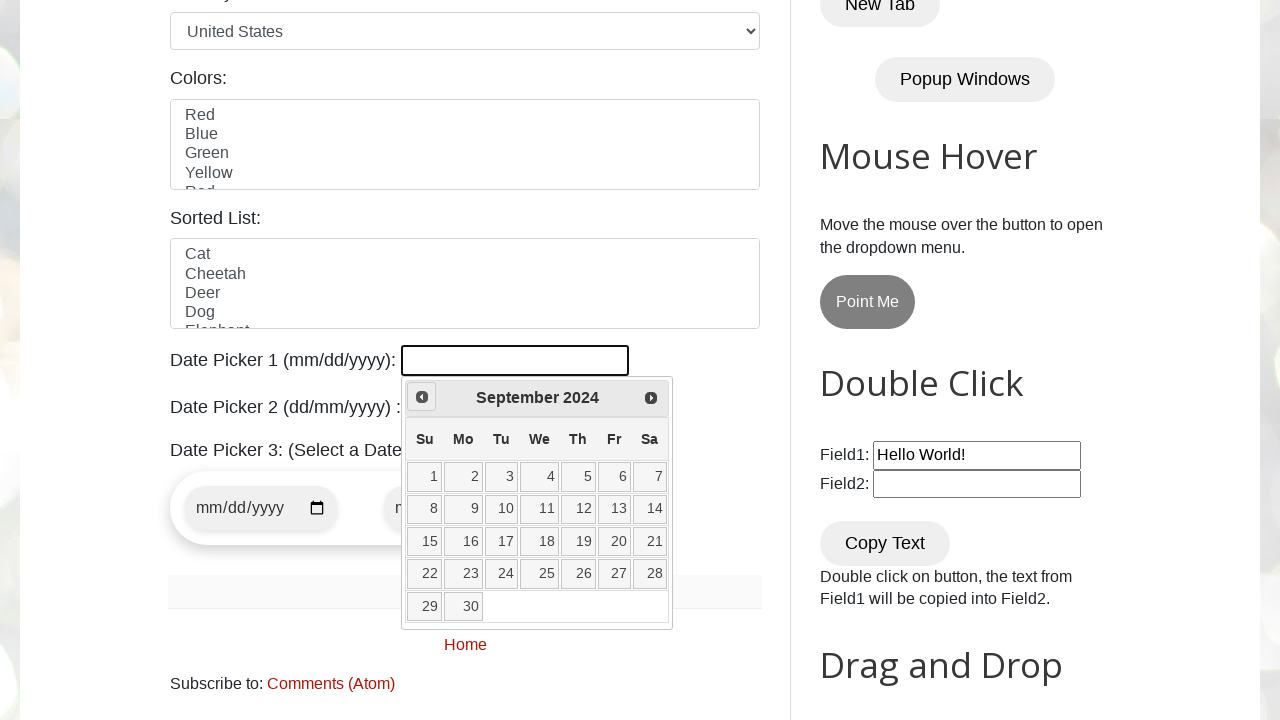

Retrieved current year from calendar: 2024
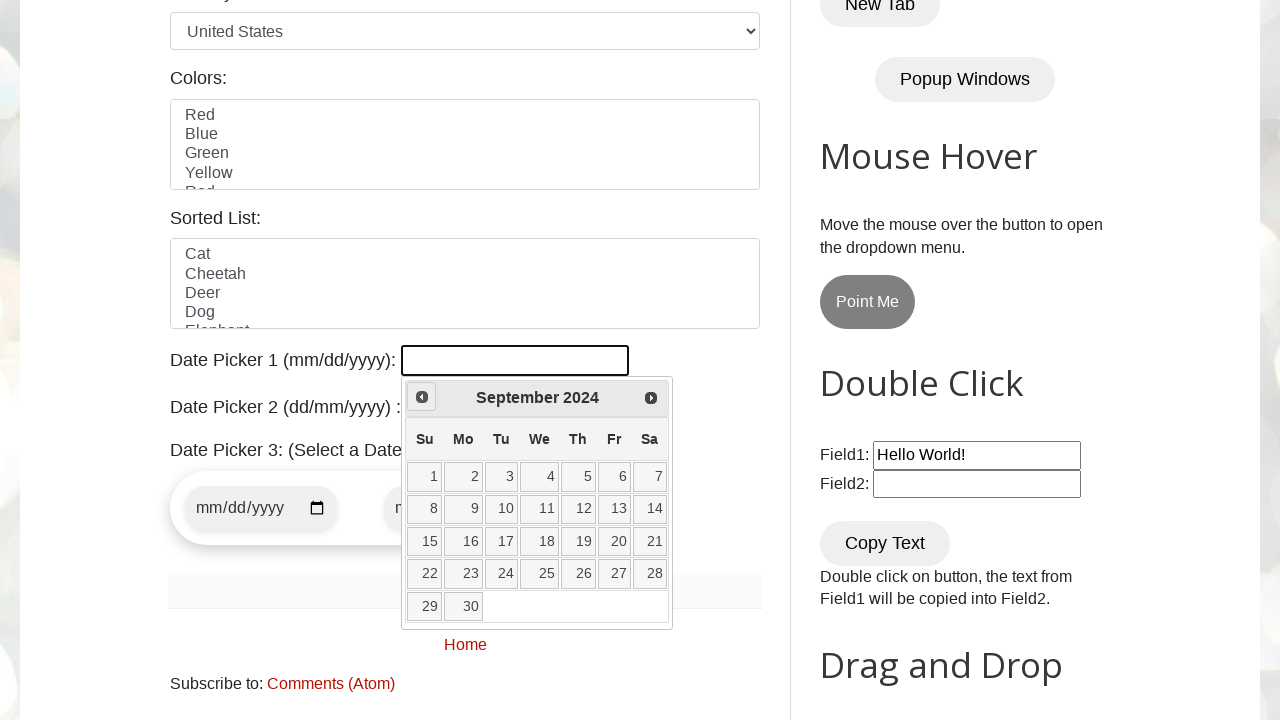

Retrieved current month from calendar: September
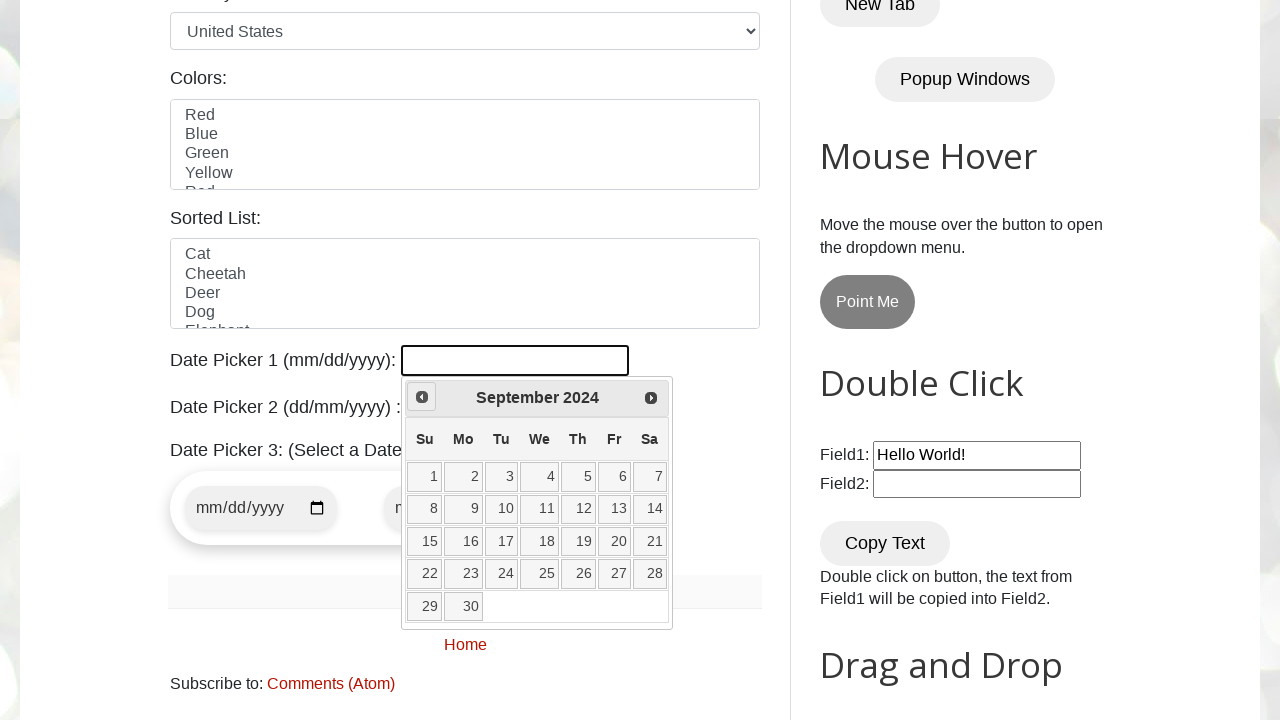

Clicked previous button to navigate to earlier month at (422, 397) on [title="Prev"]
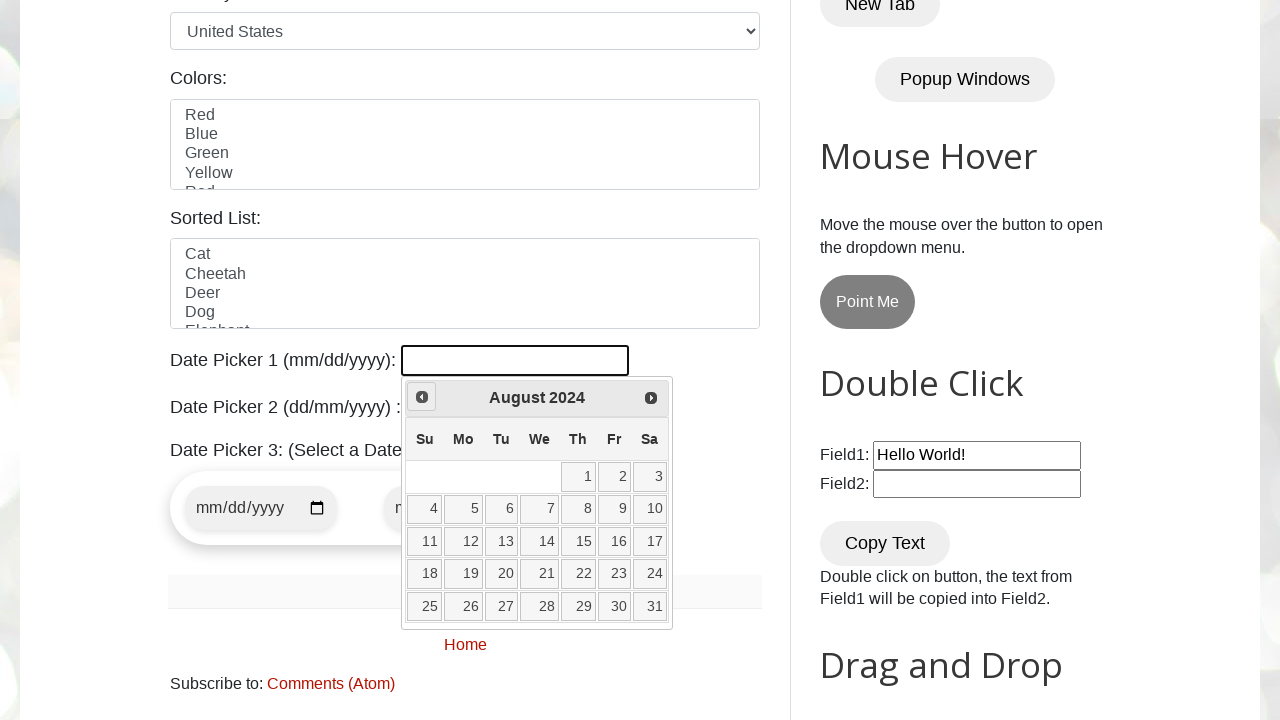

Retrieved current year from calendar: 2024
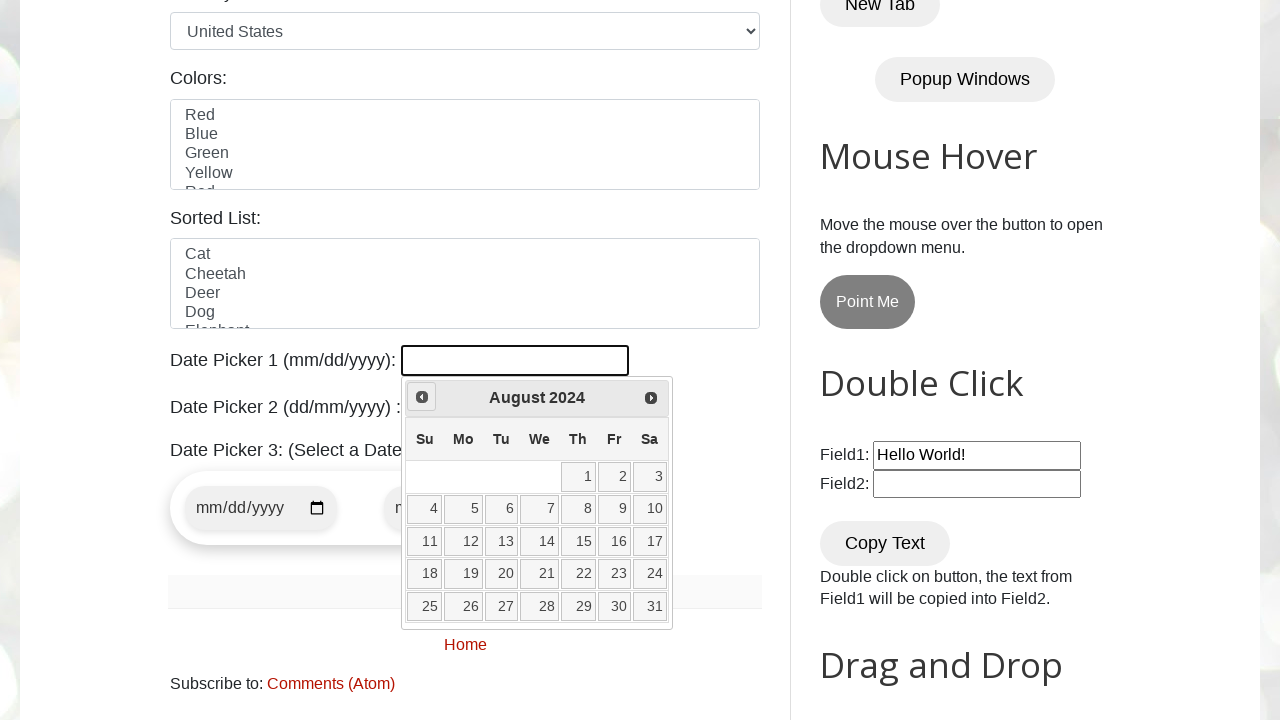

Retrieved current month from calendar: August
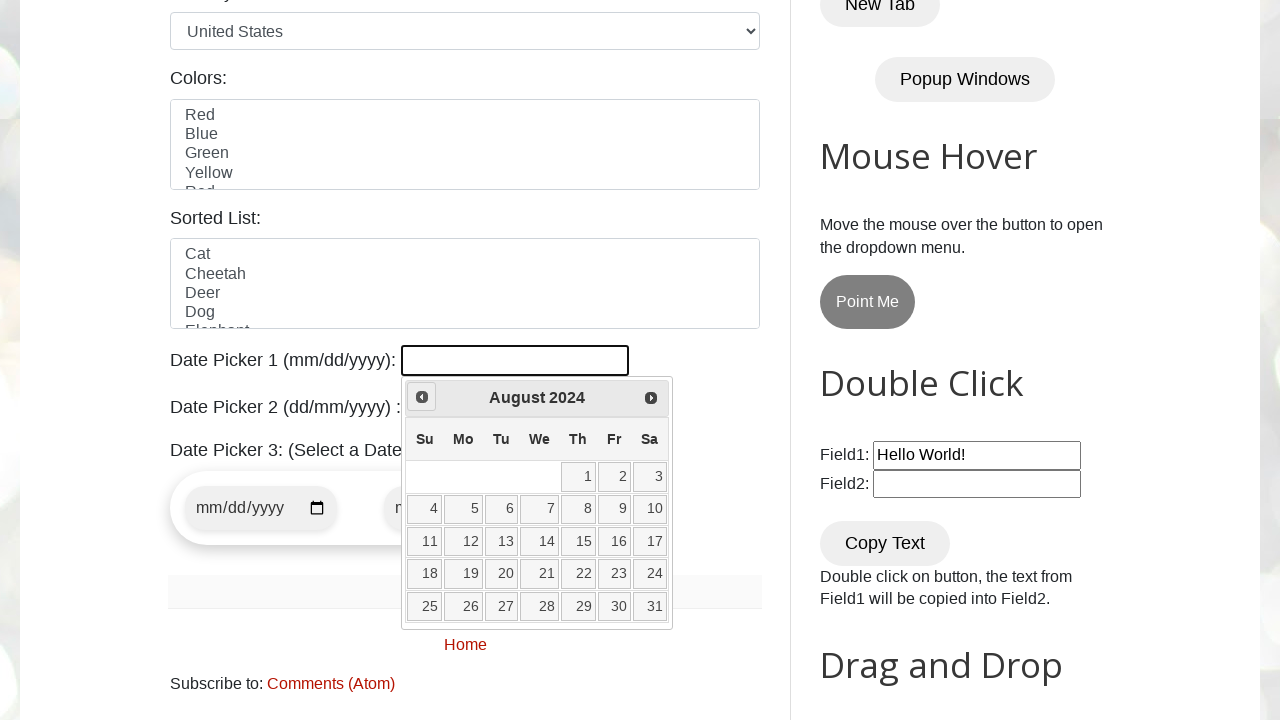

Clicked previous button to navigate to earlier month at (422, 397) on [title="Prev"]
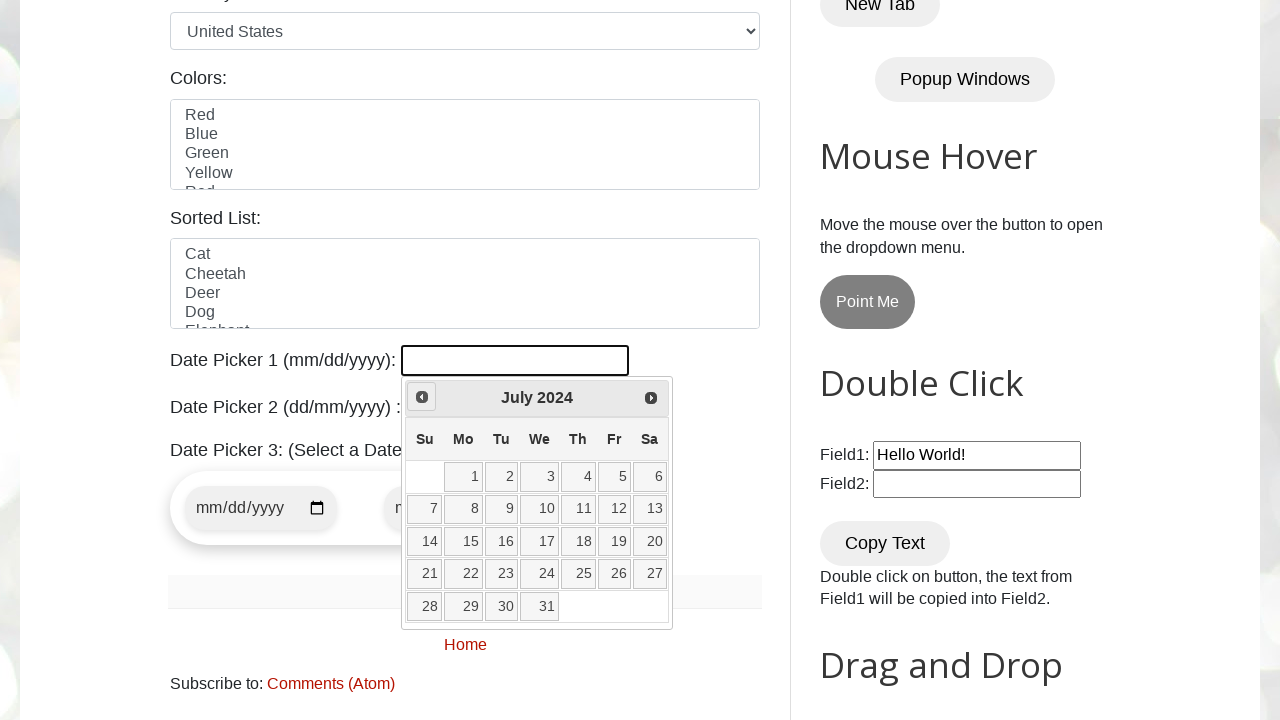

Retrieved current year from calendar: 2024
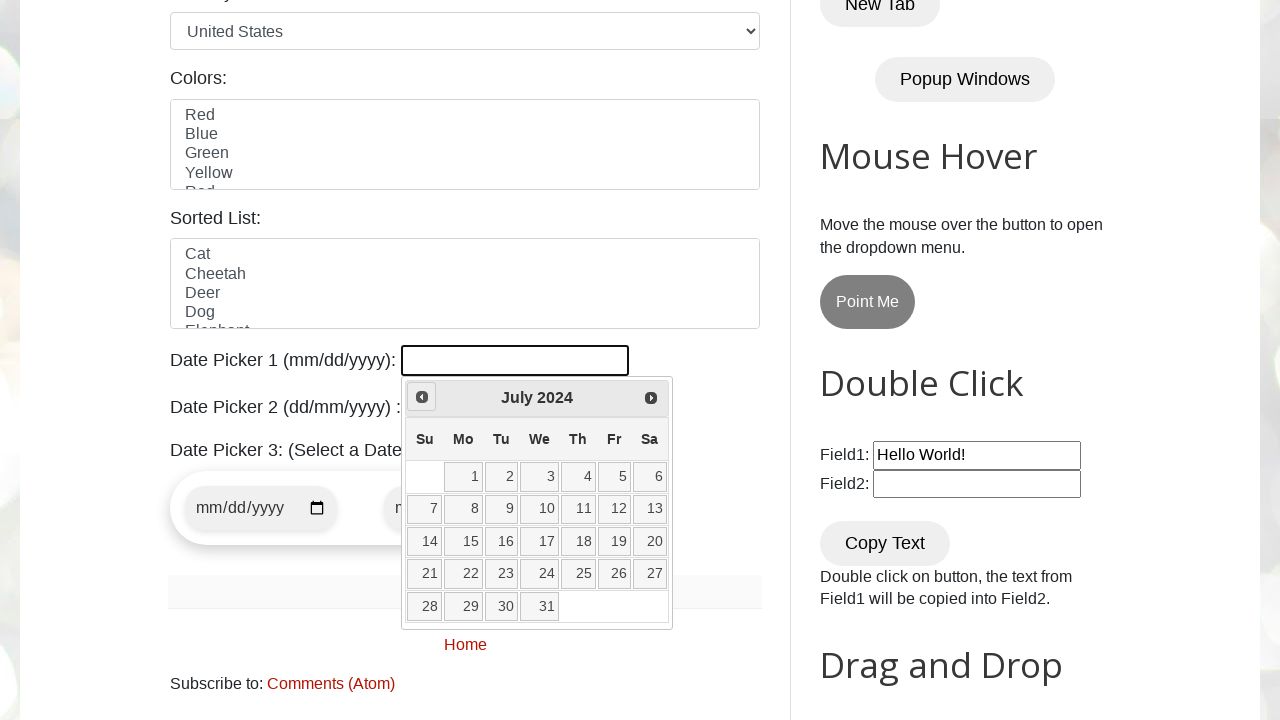

Retrieved current month from calendar: July
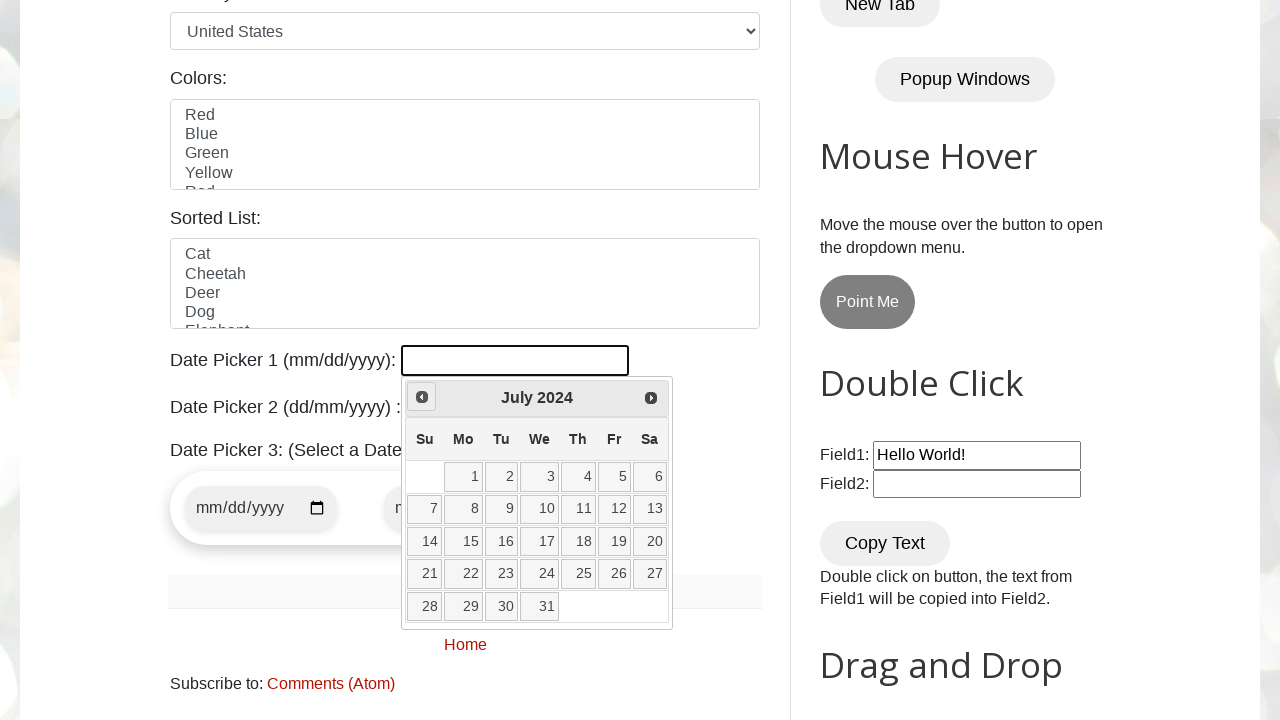

Clicked previous button to navigate to earlier month at (422, 397) on [title="Prev"]
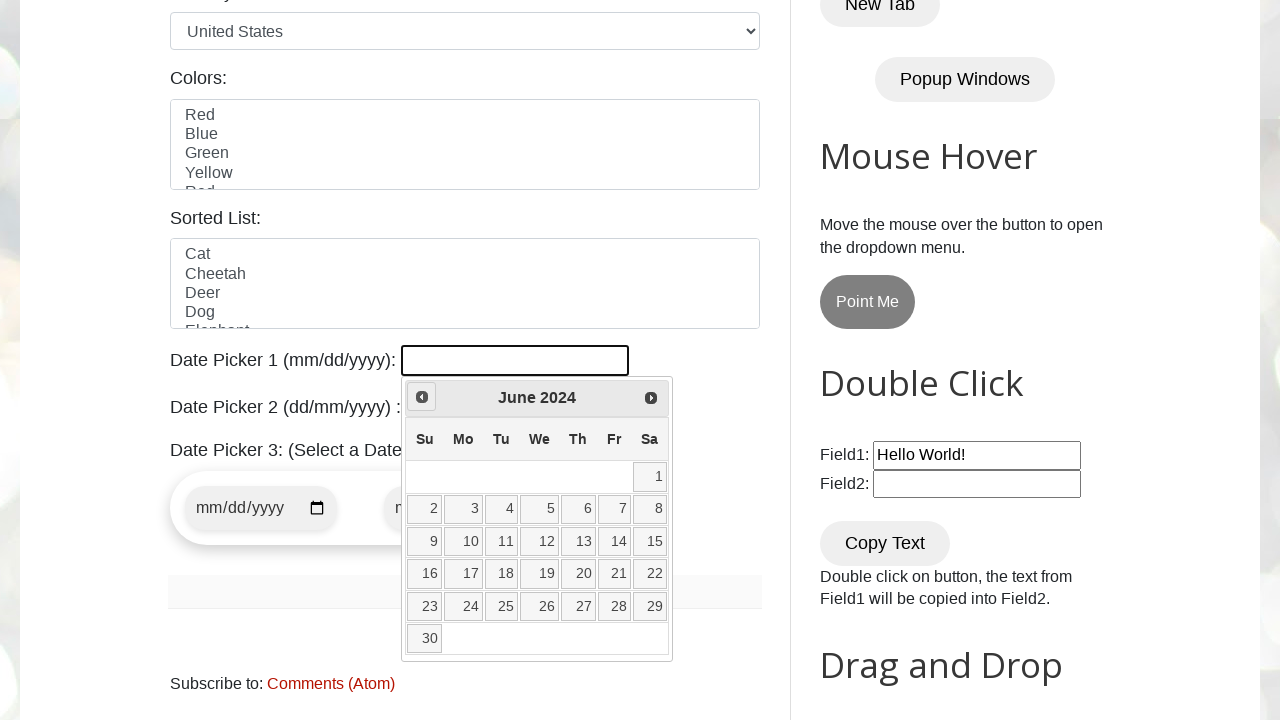

Retrieved current year from calendar: 2024
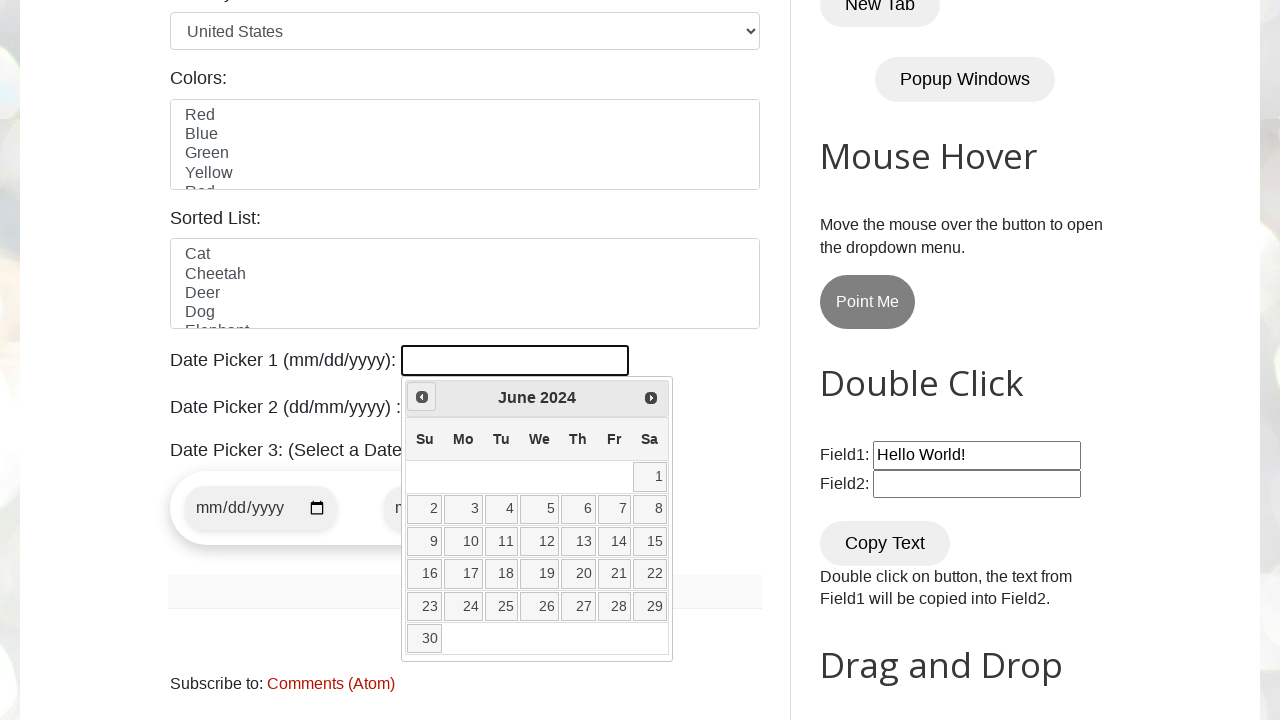

Retrieved current month from calendar: June
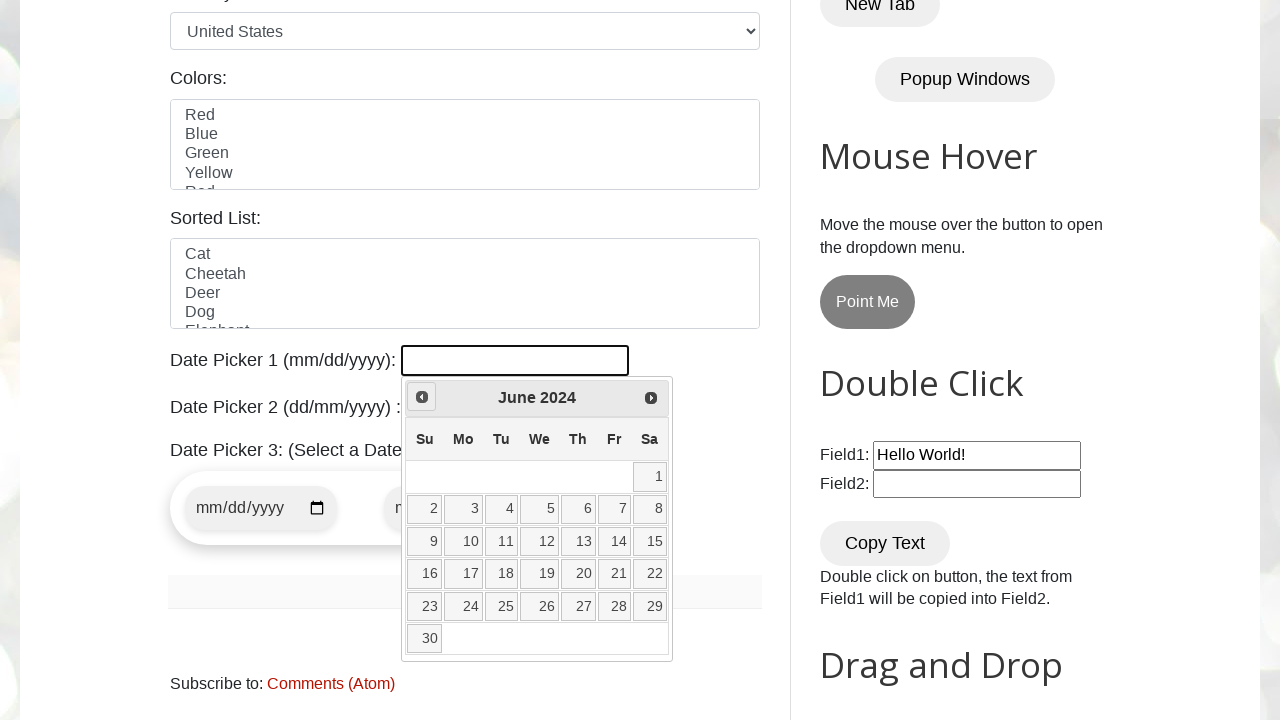

Clicked previous button to navigate to earlier month at (422, 397) on [title="Prev"]
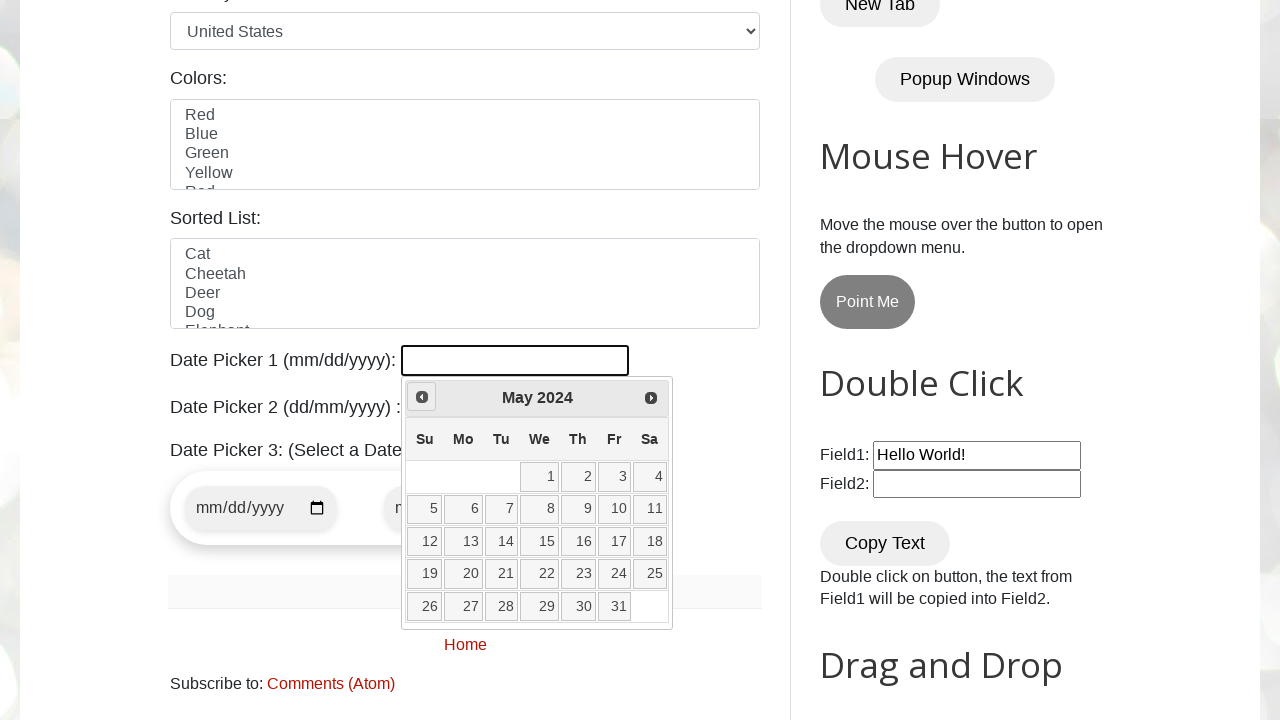

Retrieved current year from calendar: 2024
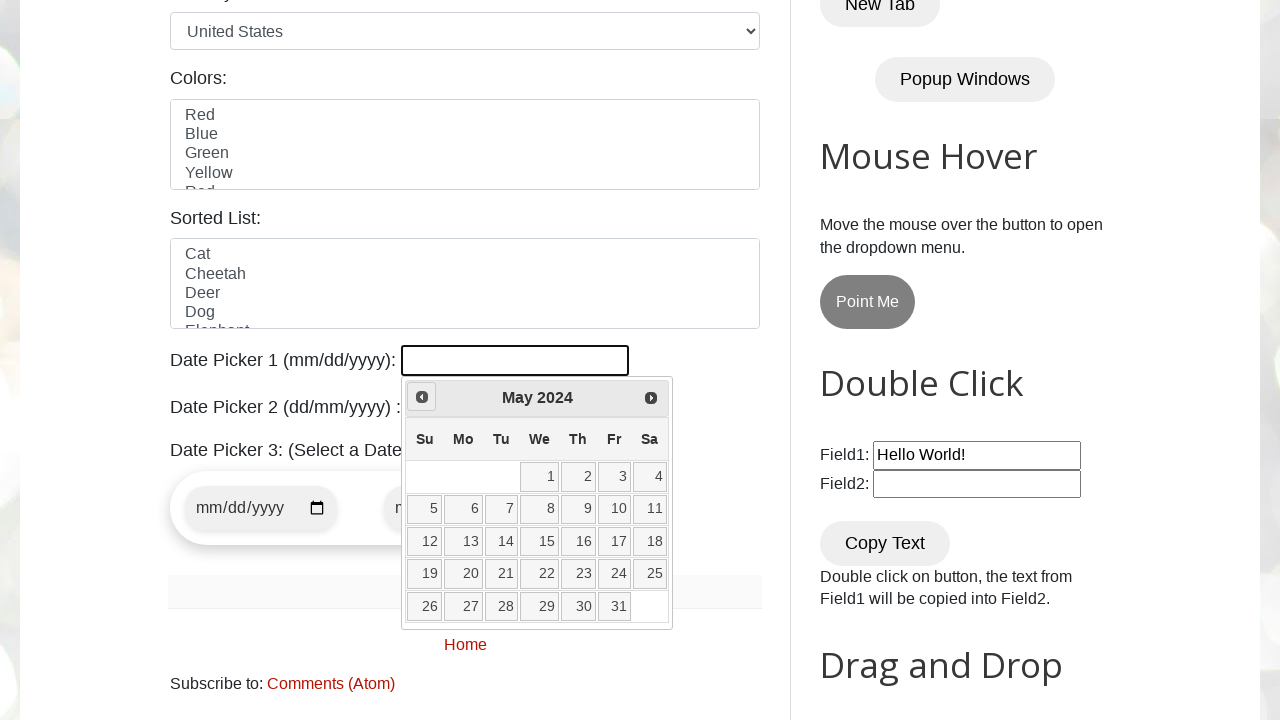

Retrieved current month from calendar: May
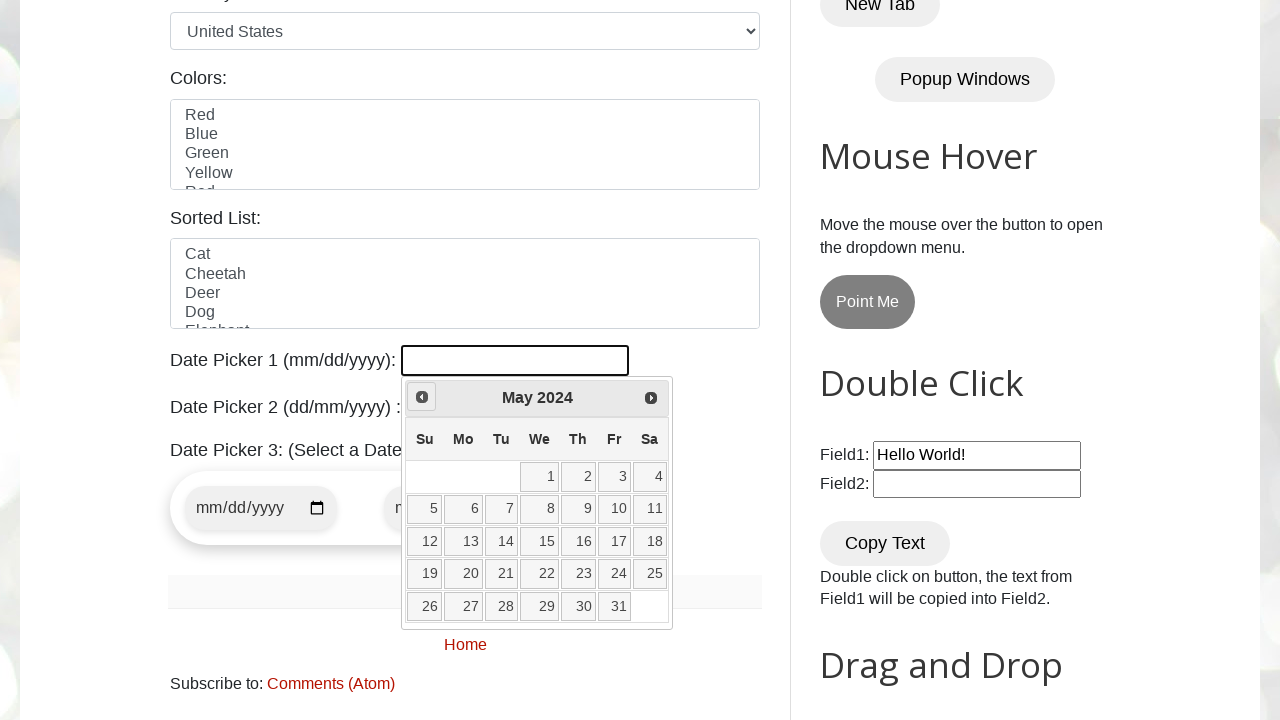

Clicked previous button to navigate to earlier month at (422, 397) on [title="Prev"]
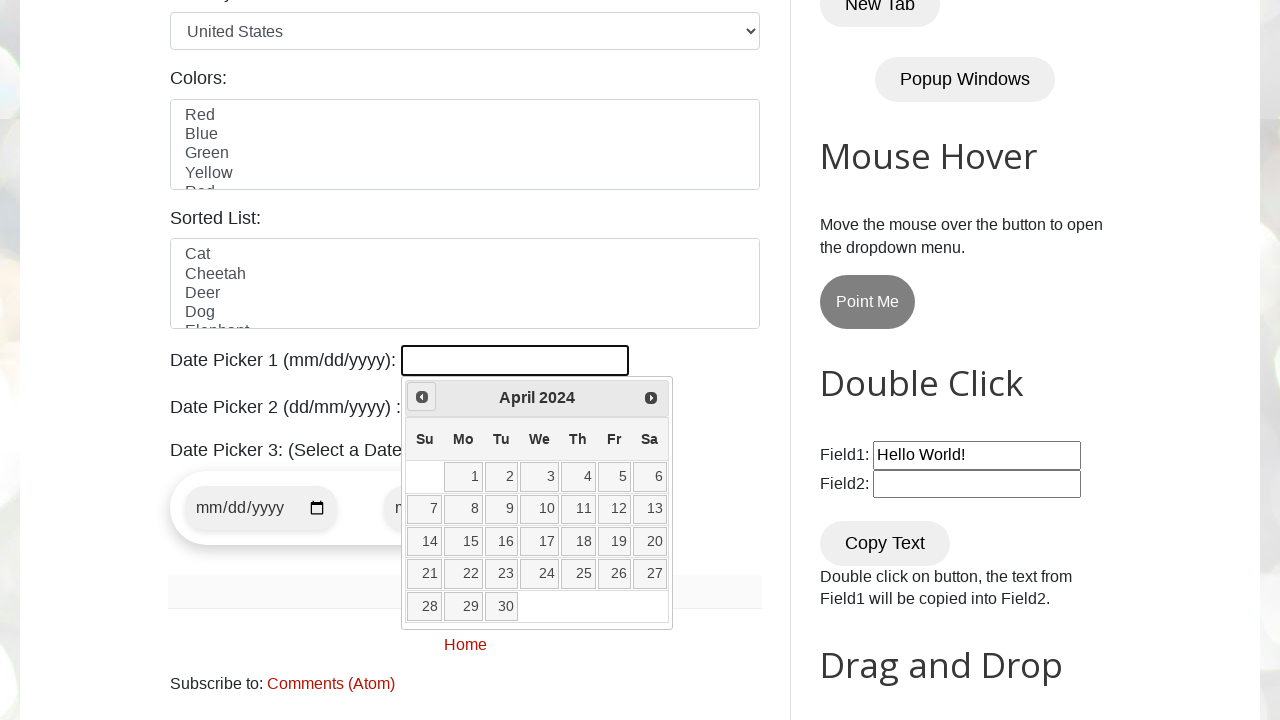

Retrieved current year from calendar: 2024
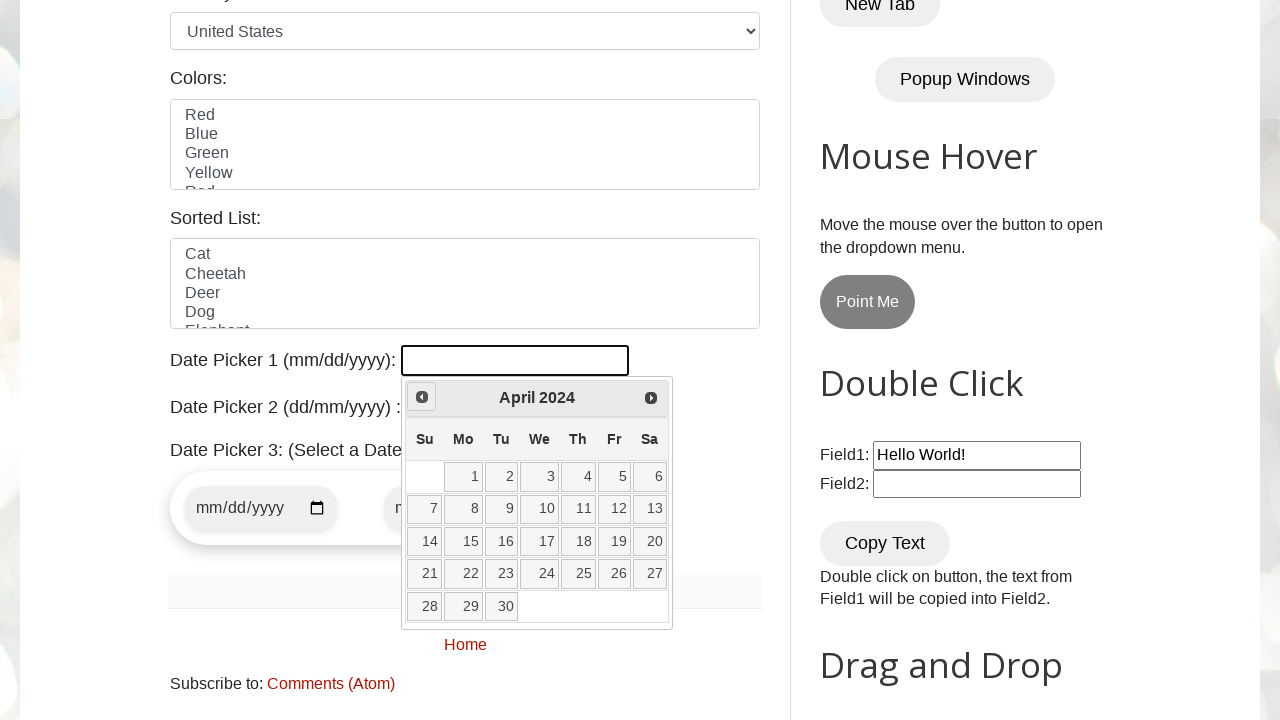

Retrieved current month from calendar: April
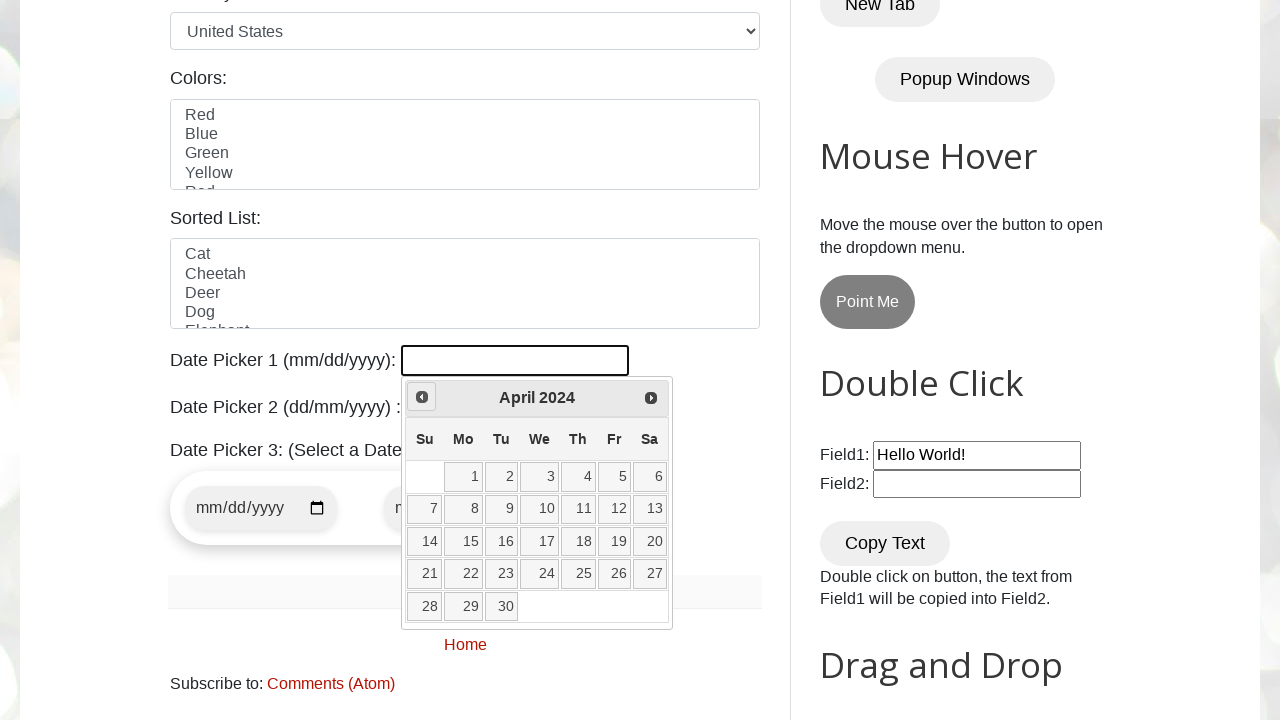

Clicked previous button to navigate to earlier month at (422, 397) on [title="Prev"]
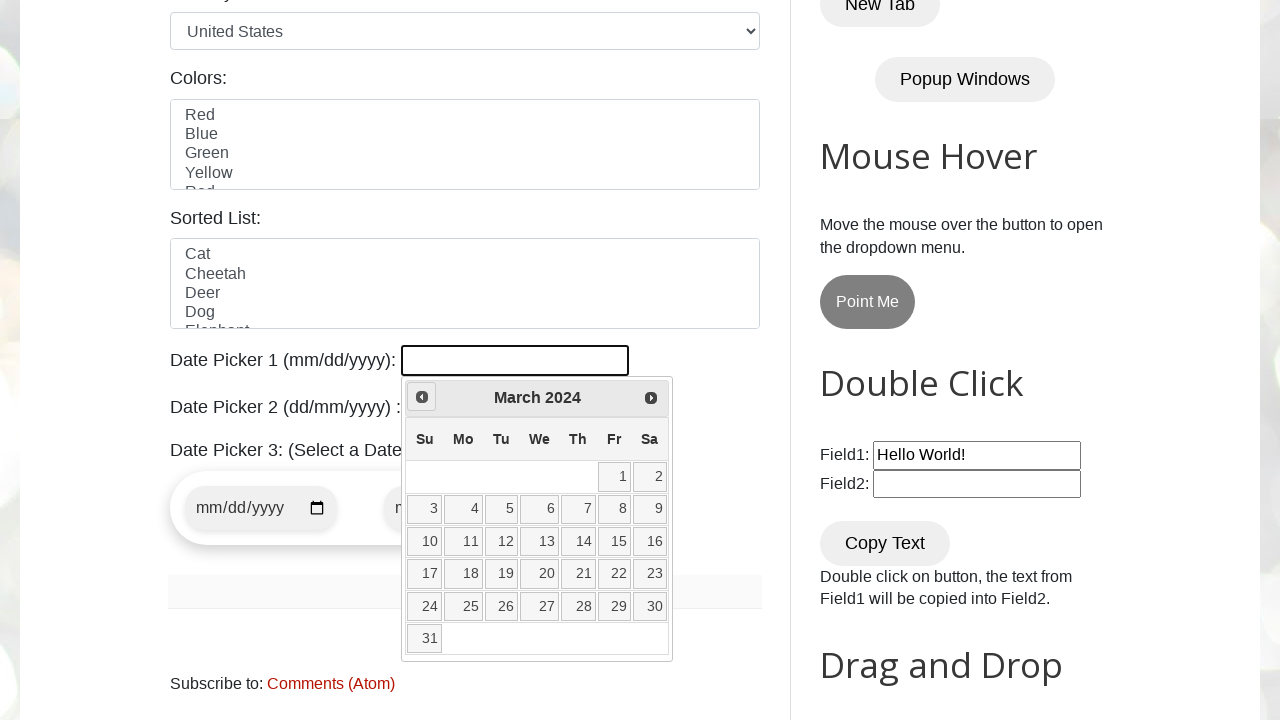

Retrieved current year from calendar: 2024
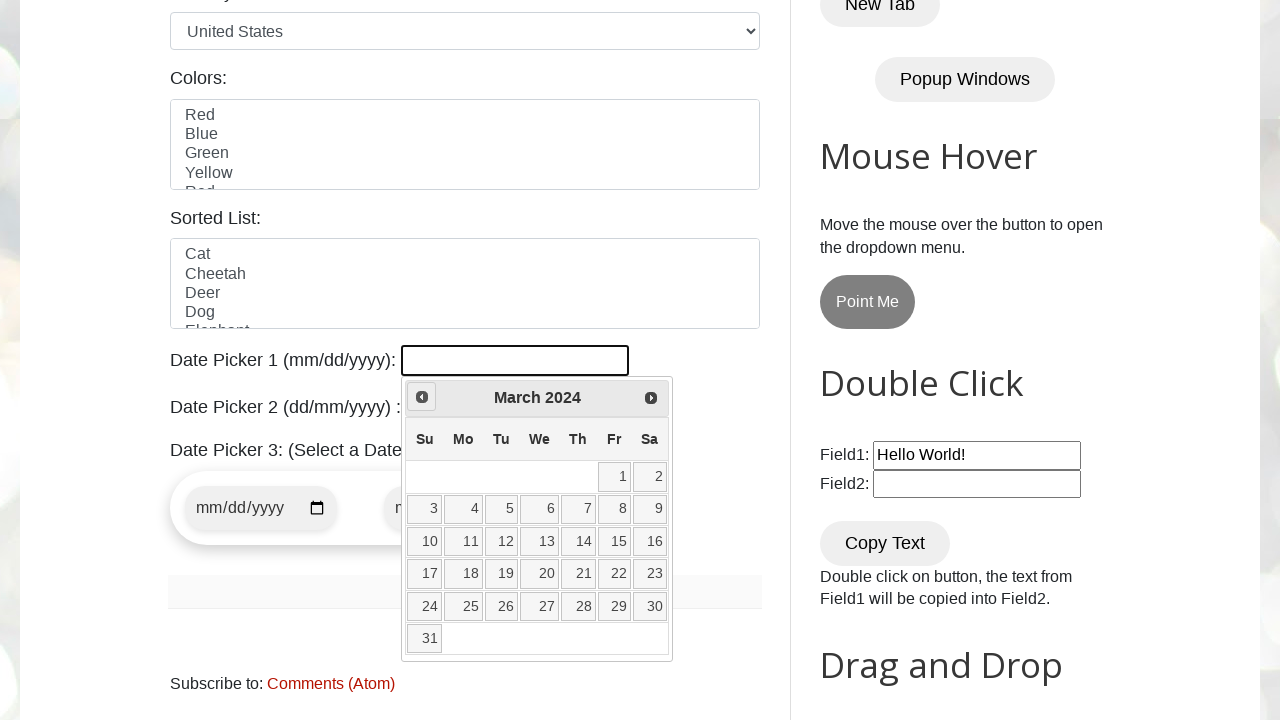

Retrieved current month from calendar: March
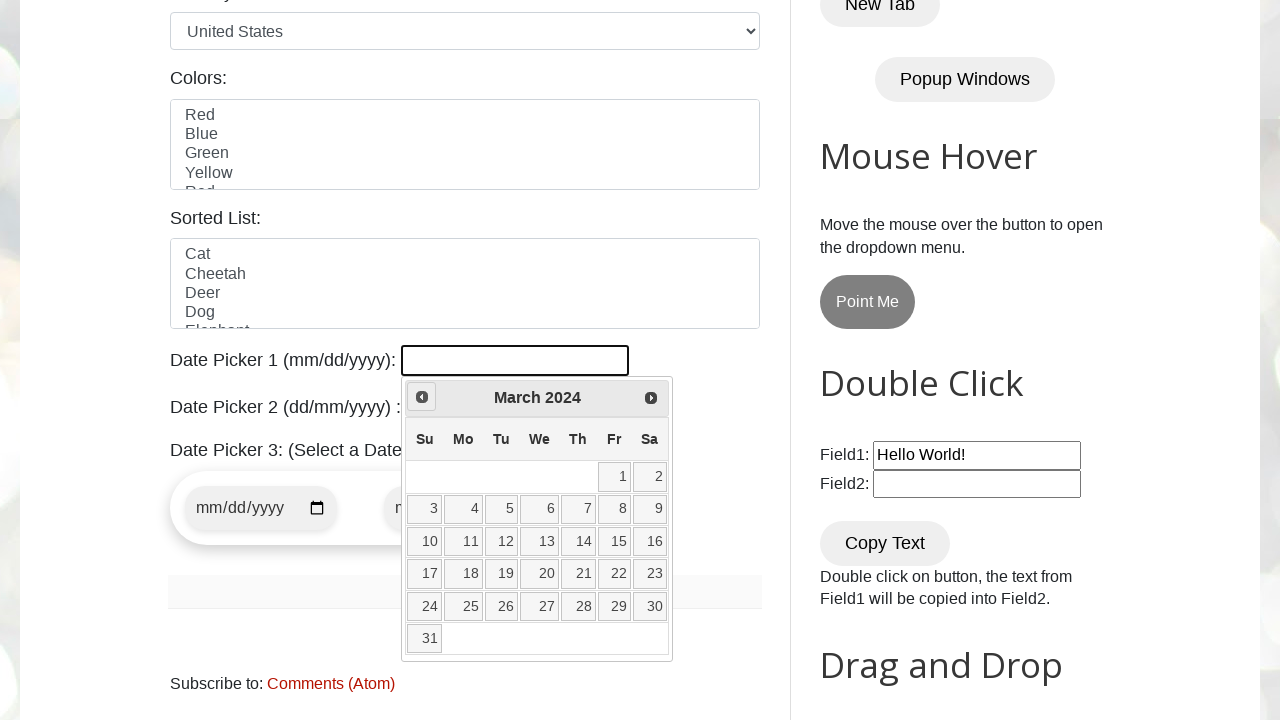

Clicked previous button to navigate to earlier month at (422, 397) on [title="Prev"]
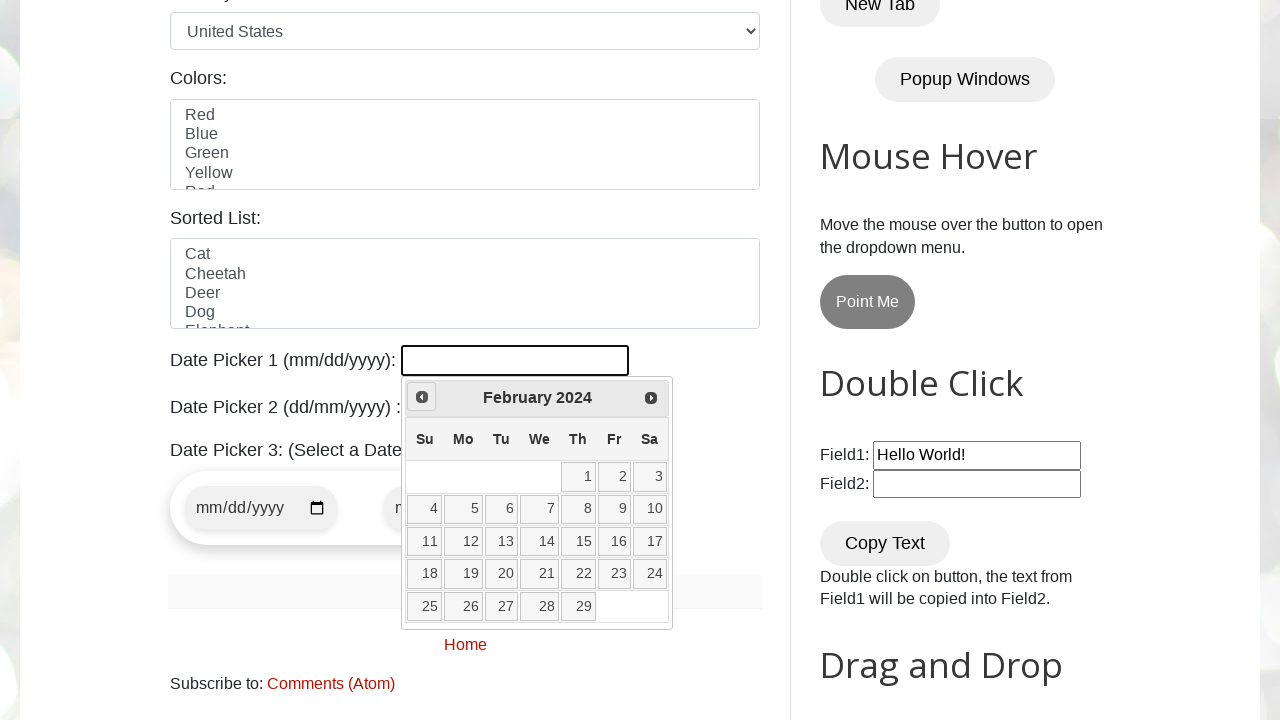

Retrieved current year from calendar: 2024
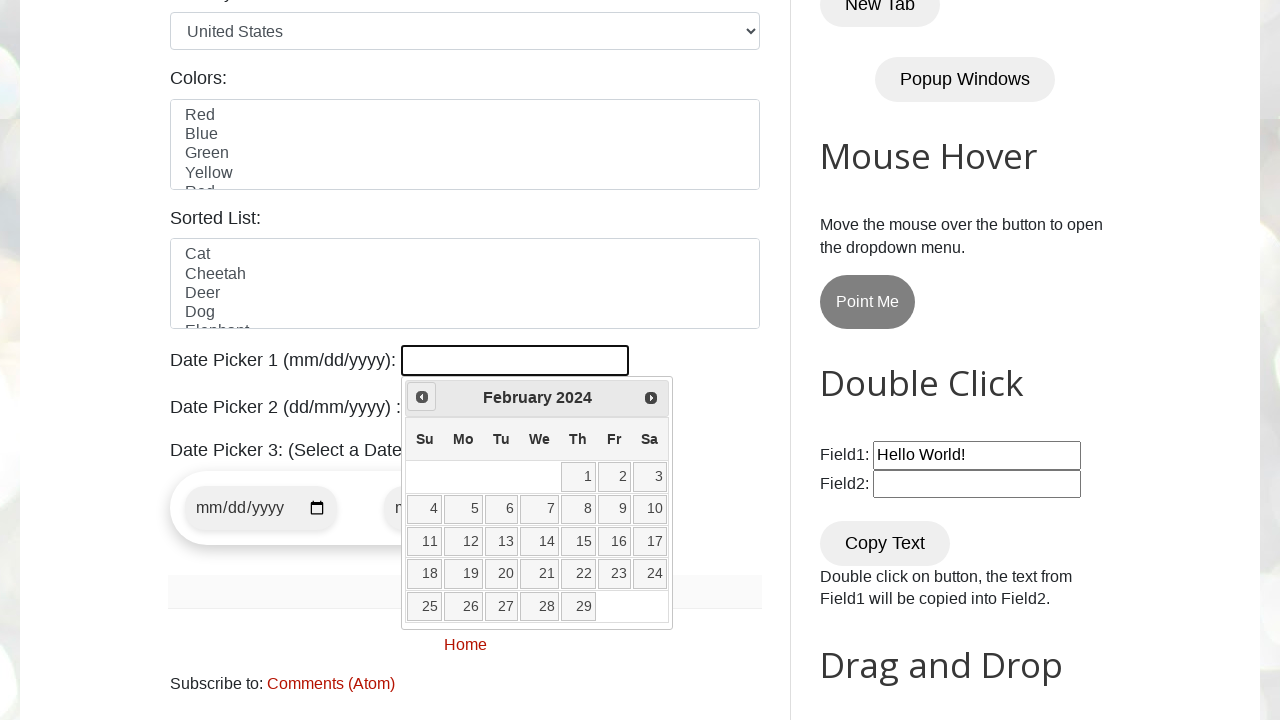

Retrieved current month from calendar: February
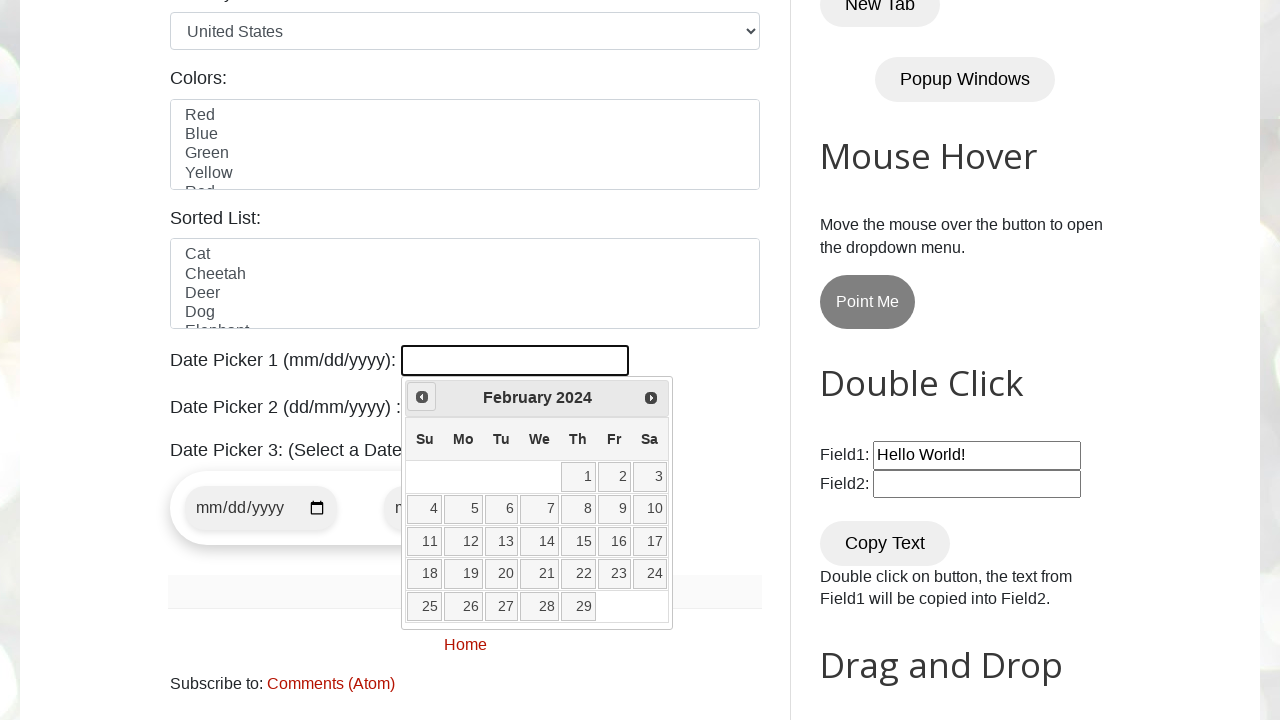

Clicked previous button to navigate to earlier month at (422, 397) on [title="Prev"]
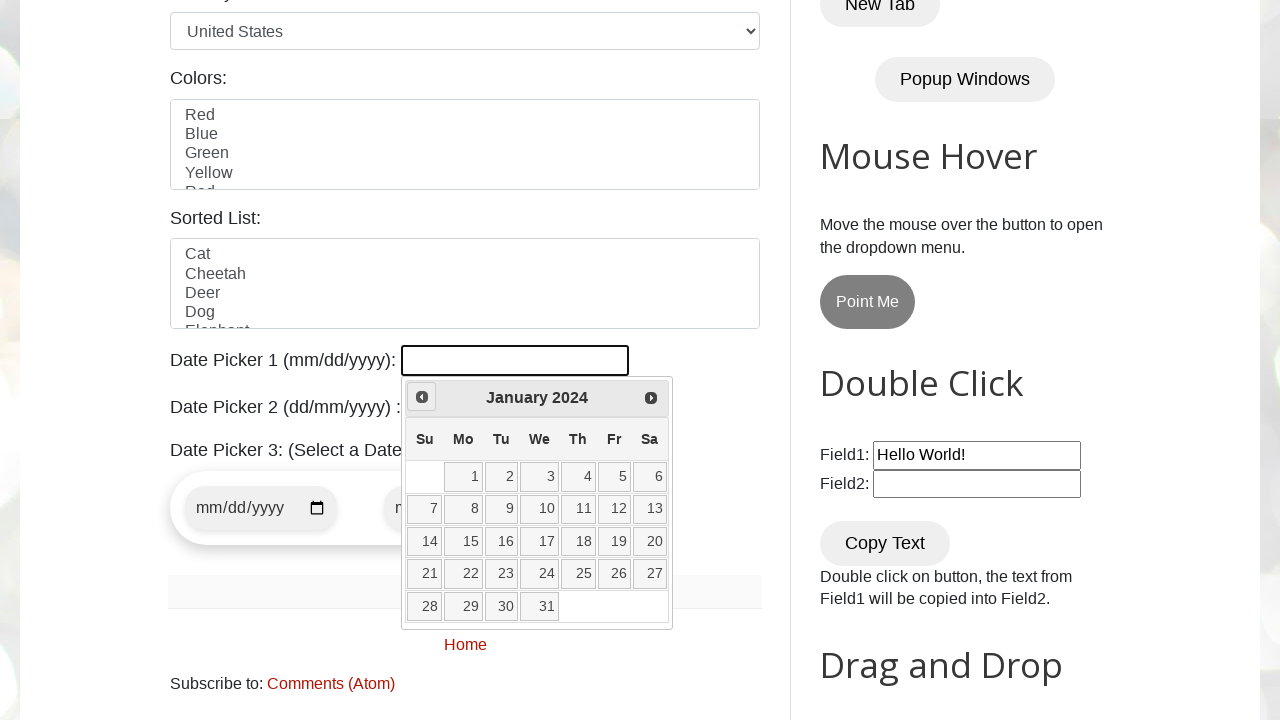

Retrieved current year from calendar: 2024
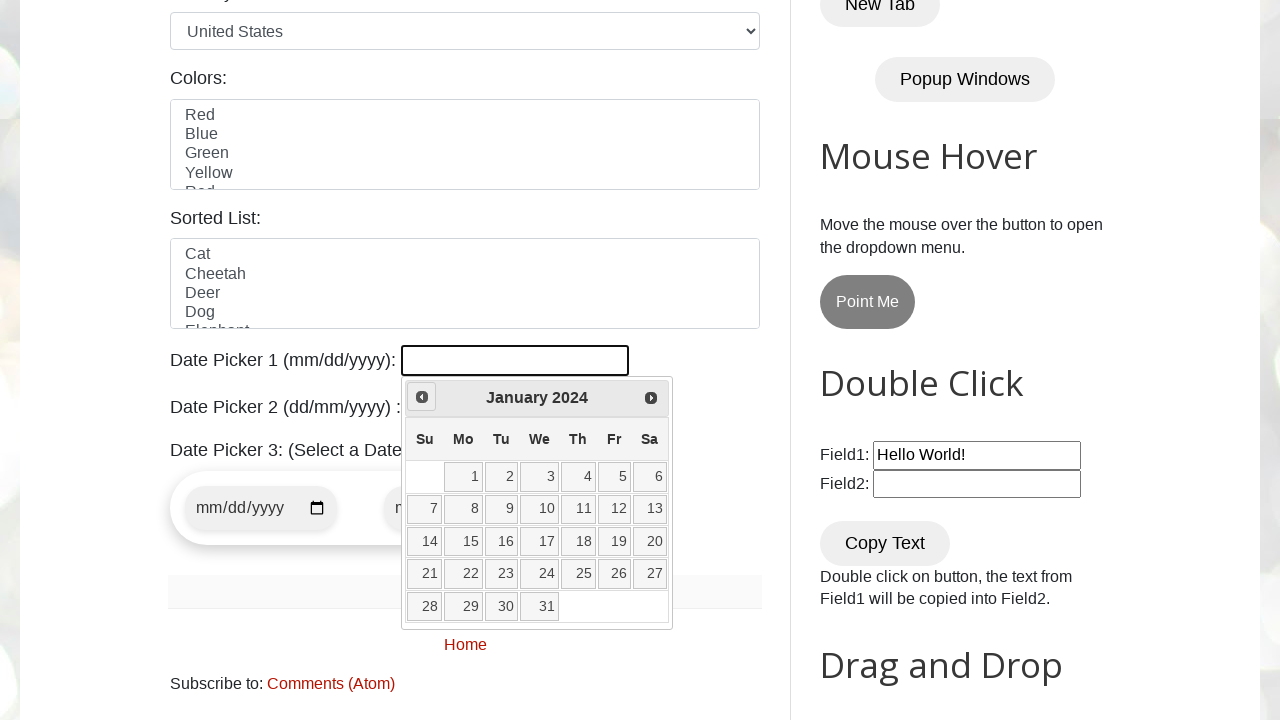

Retrieved current month from calendar: January
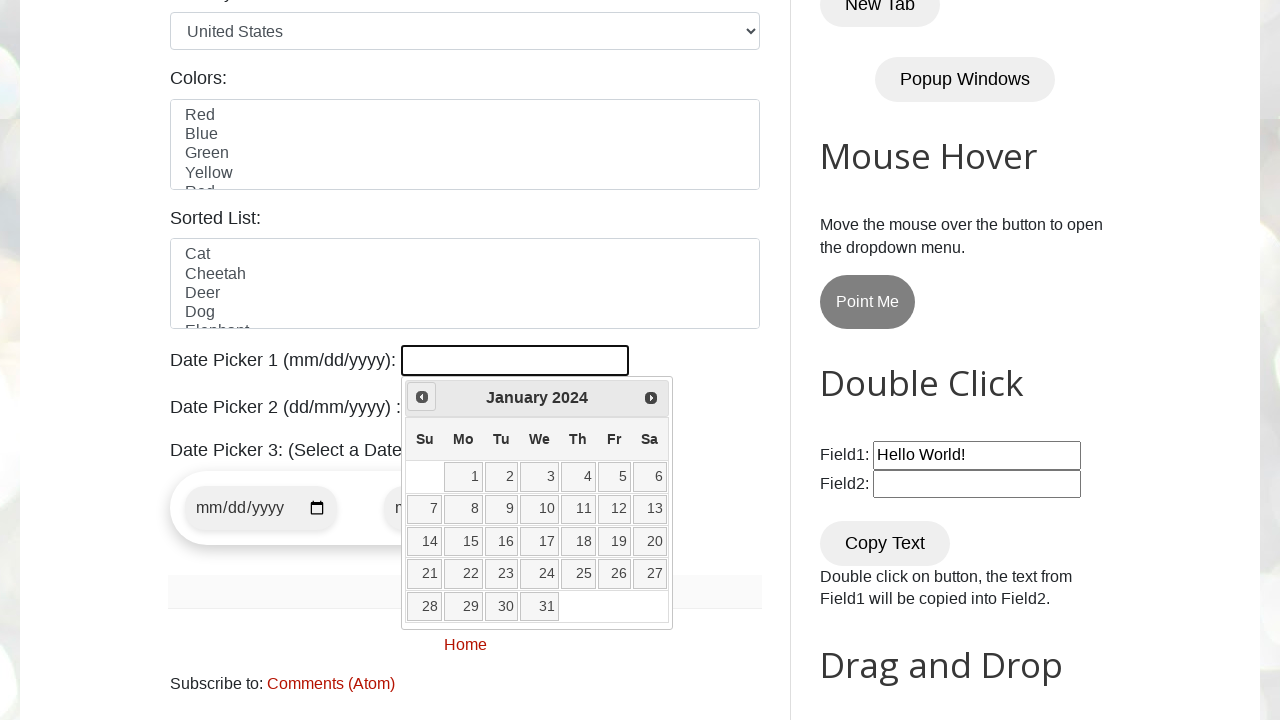

Clicked previous button to navigate to earlier month at (422, 397) on [title="Prev"]
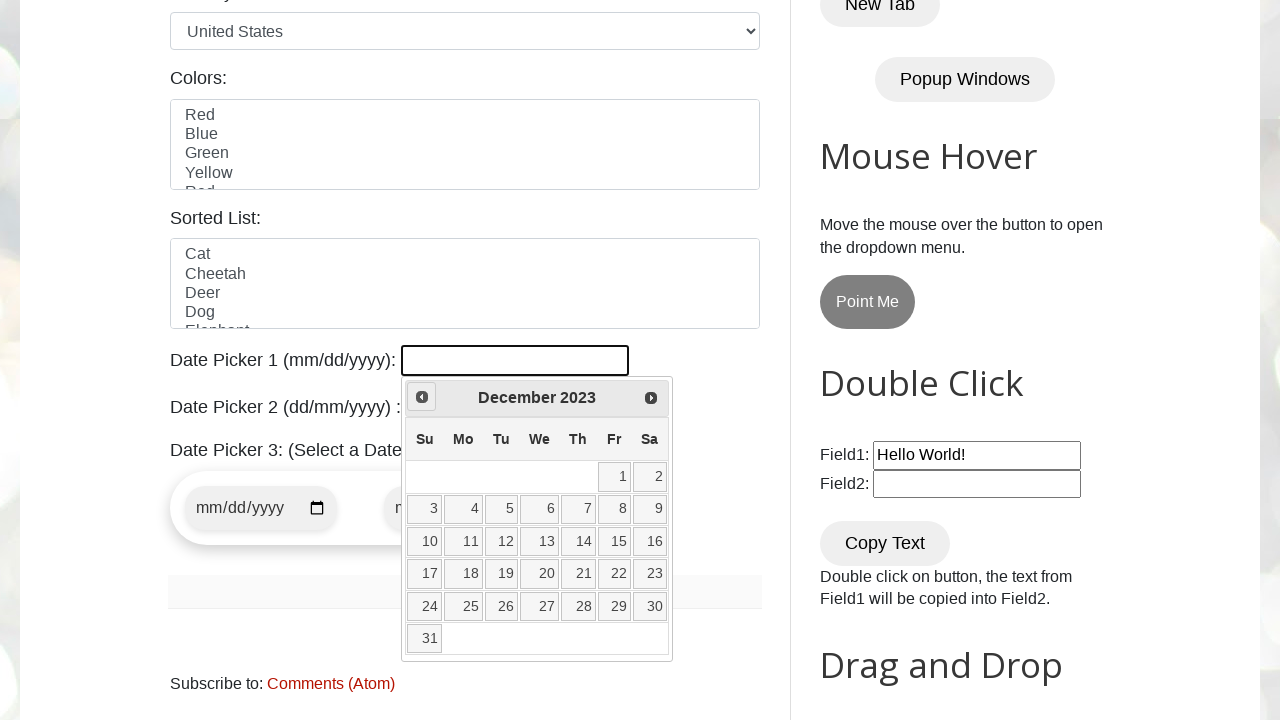

Retrieved current year from calendar: 2023
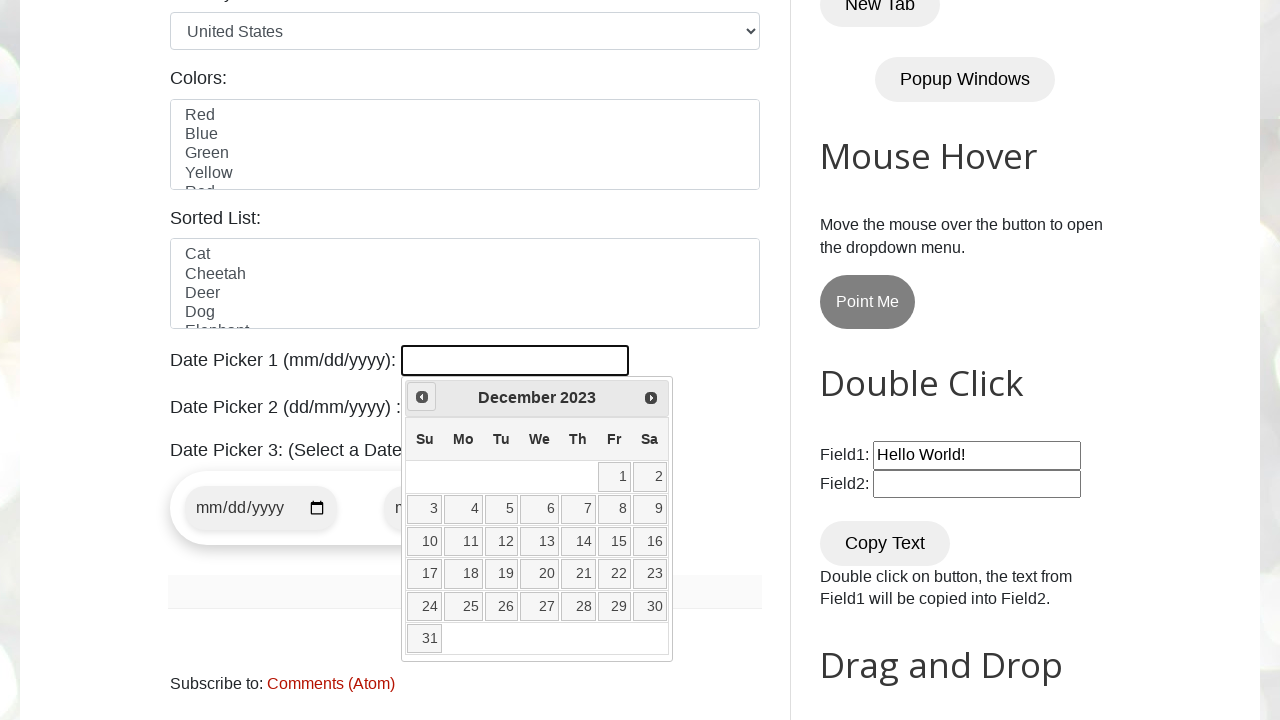

Retrieved current month from calendar: December
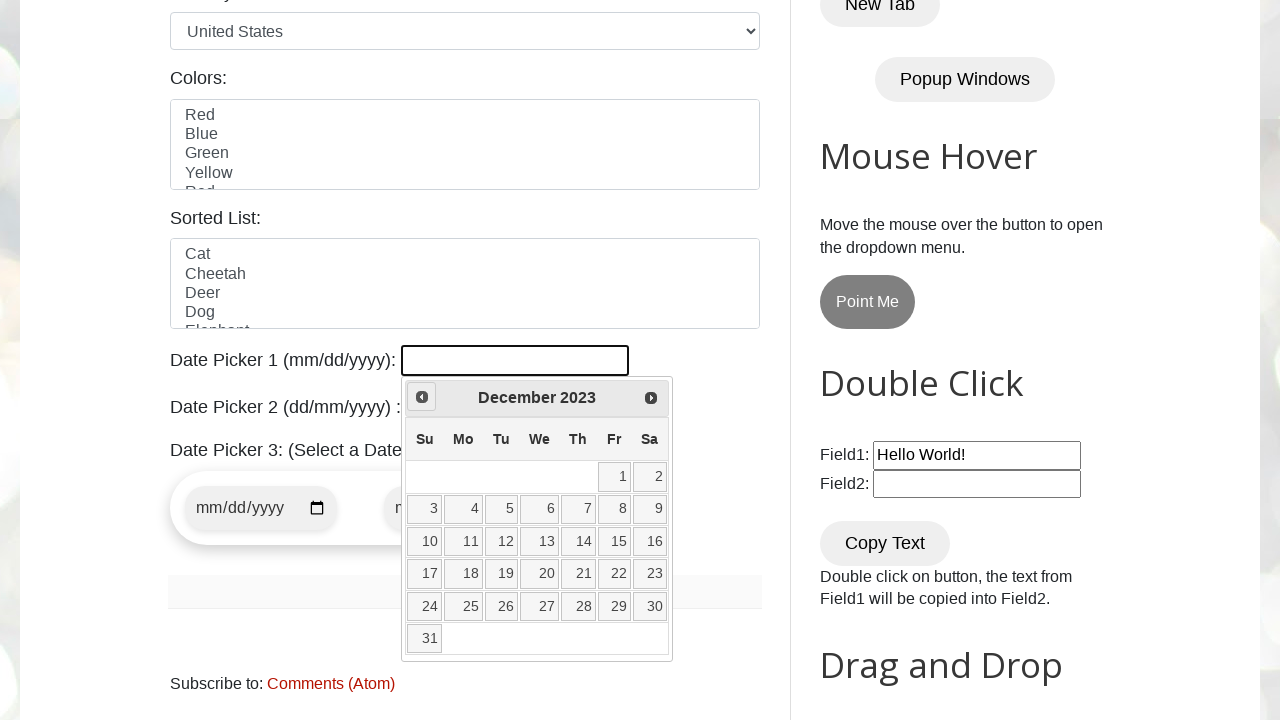

Clicked previous button to navigate to earlier month at (422, 397) on [title="Prev"]
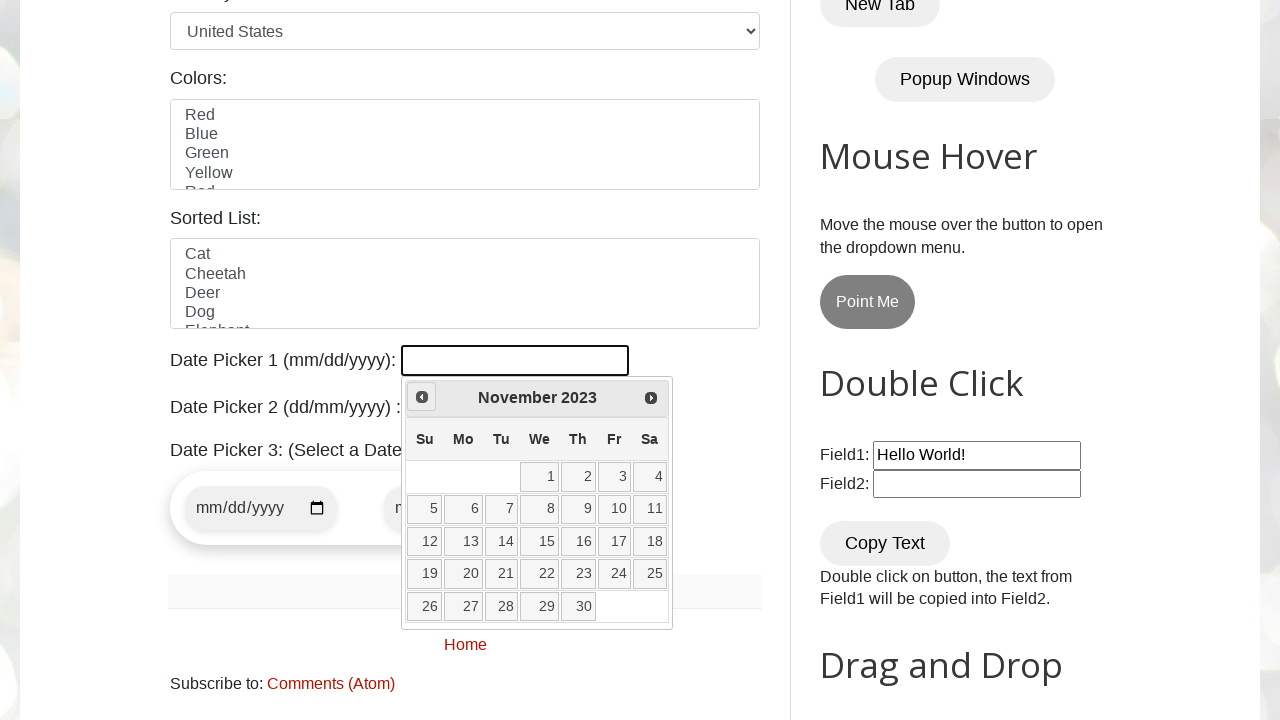

Retrieved current year from calendar: 2023
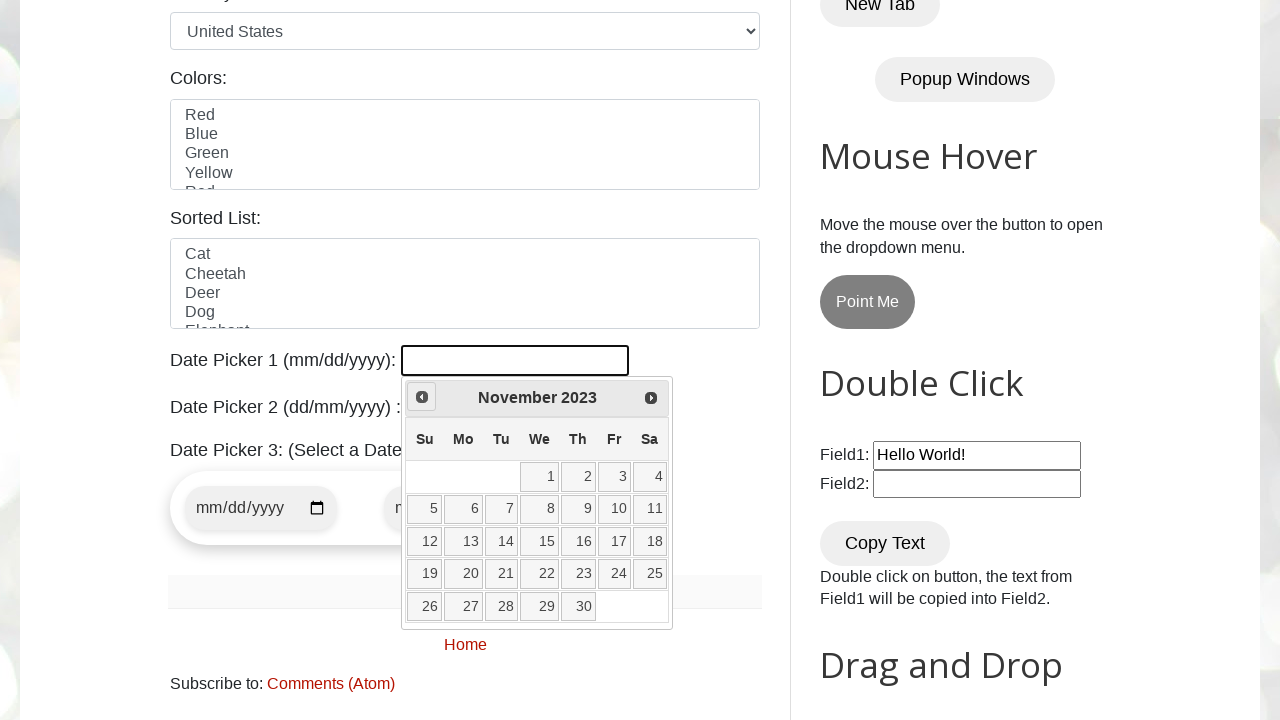

Retrieved current month from calendar: November
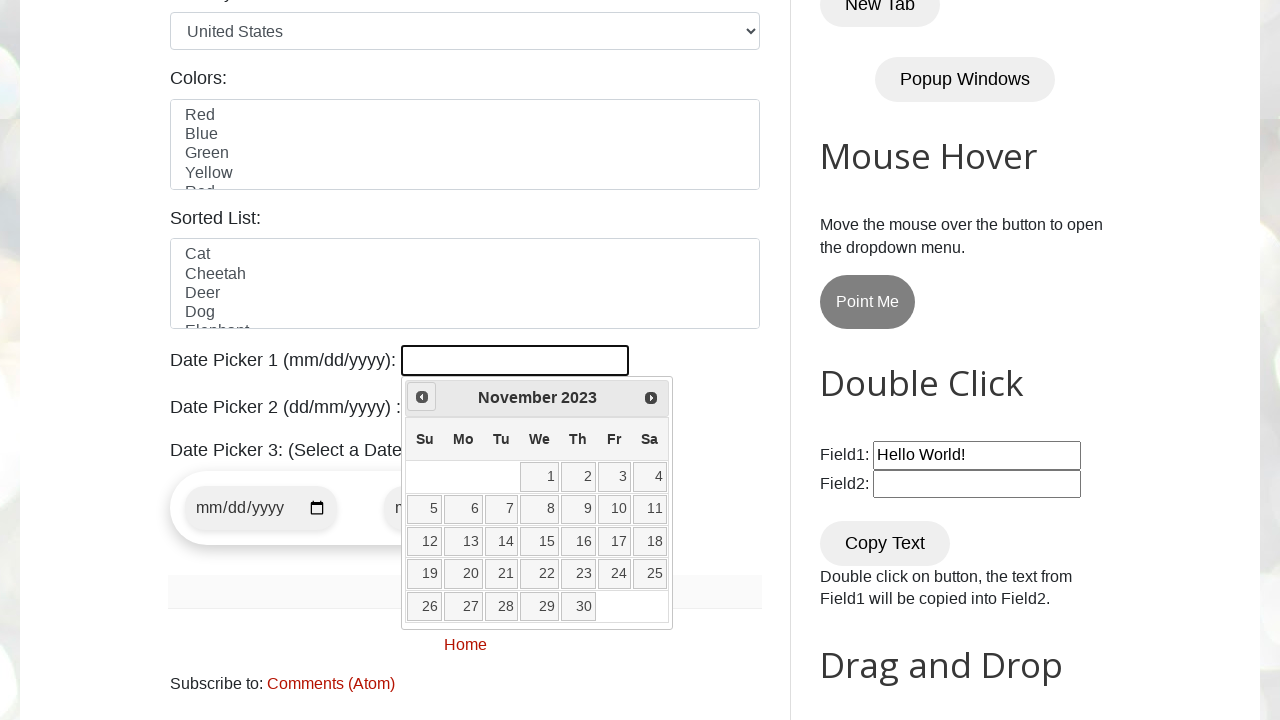

Clicked previous button to navigate to earlier month at (422, 397) on [title="Prev"]
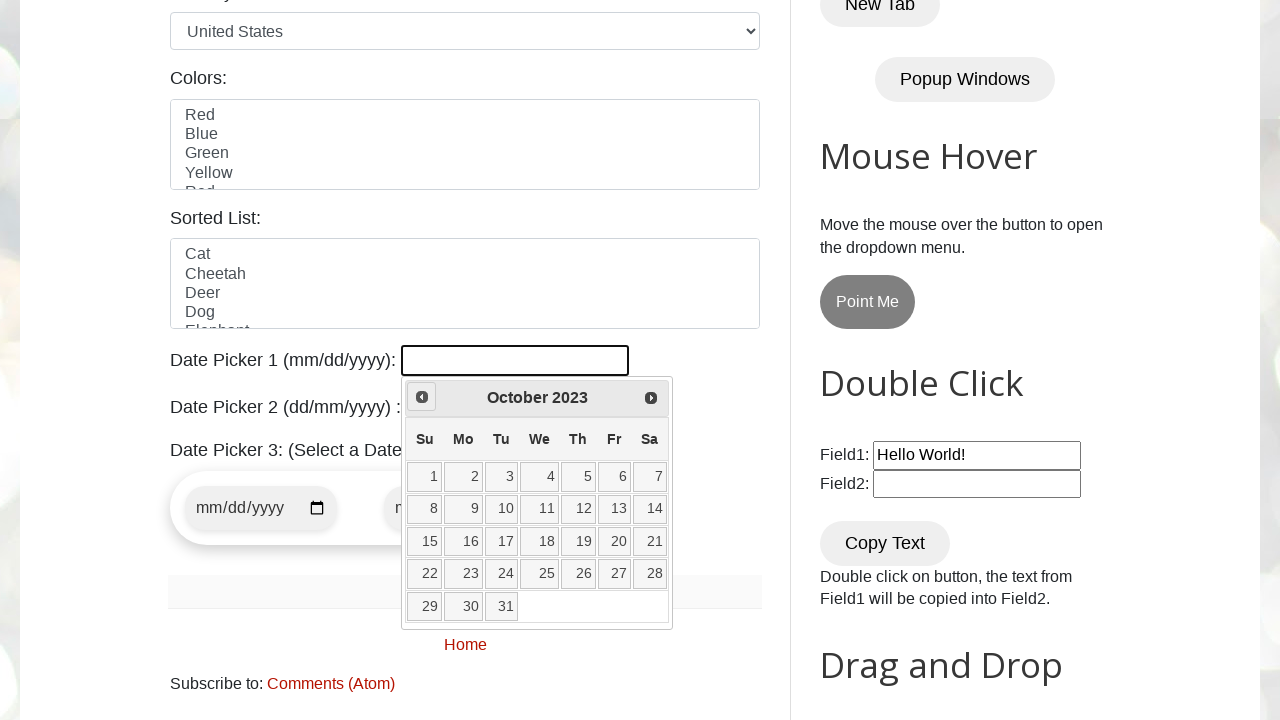

Retrieved current year from calendar: 2023
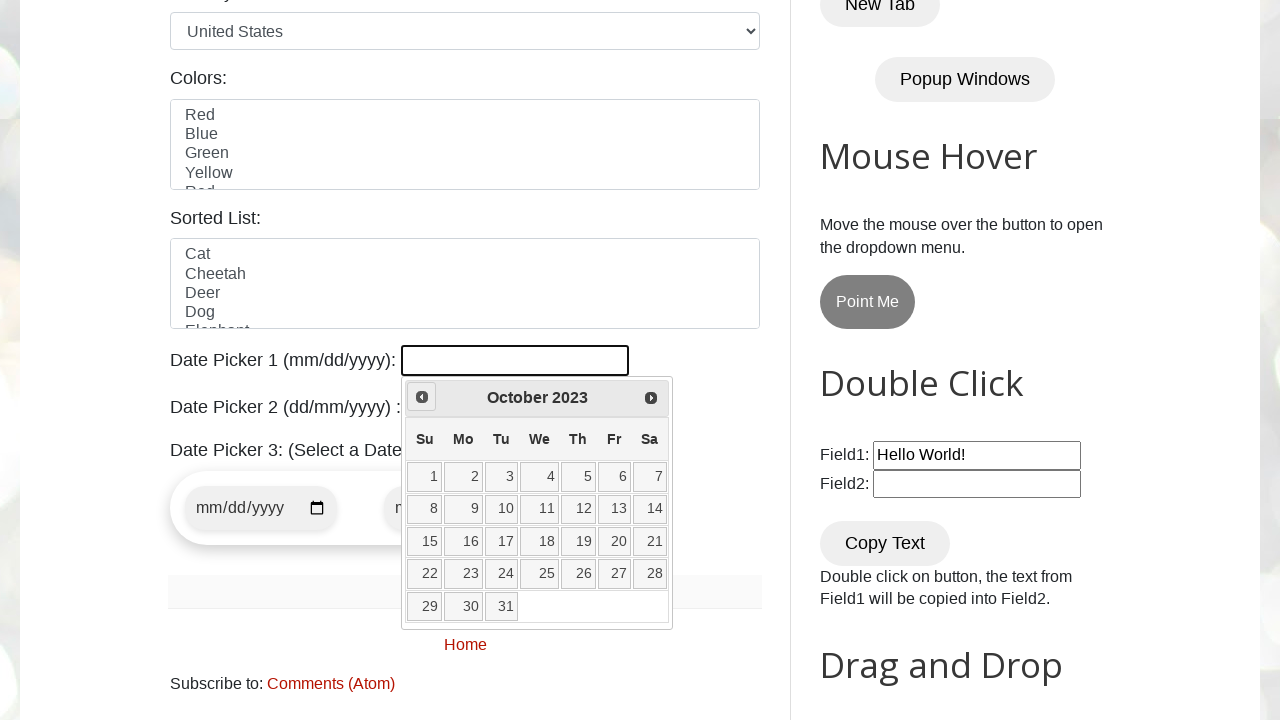

Retrieved current month from calendar: October
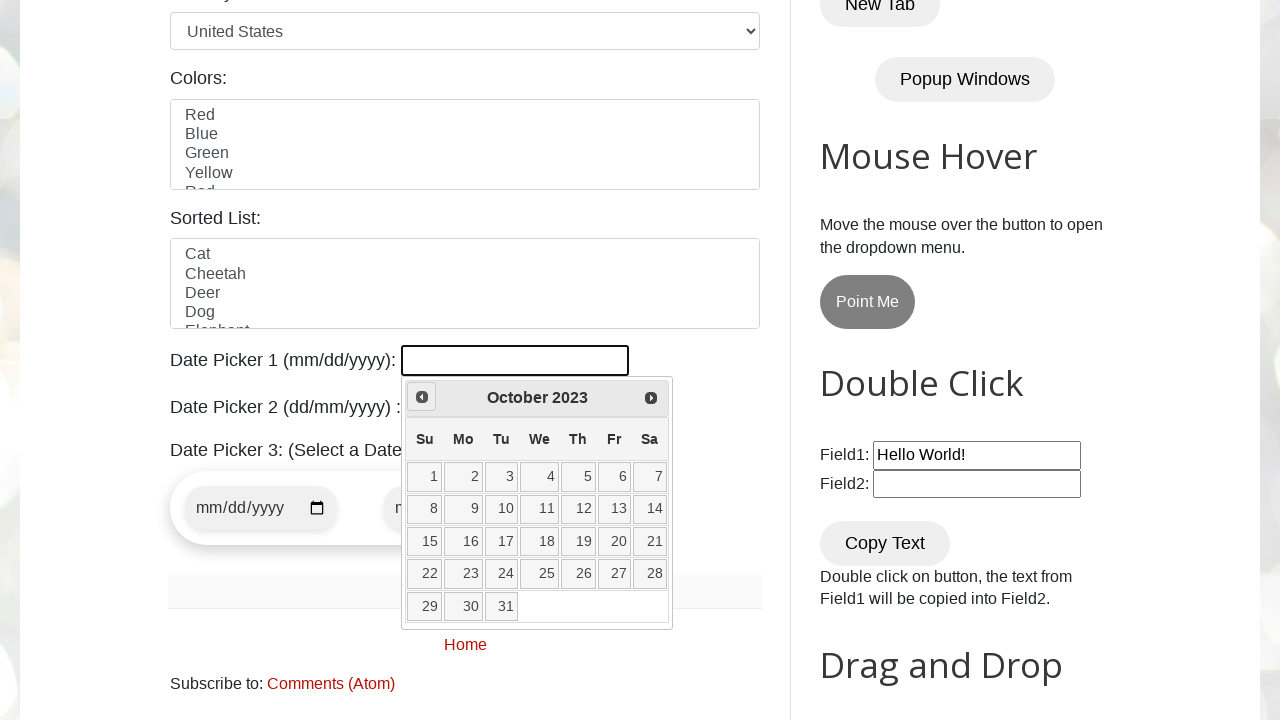

Clicked previous button to navigate to earlier month at (422, 397) on [title="Prev"]
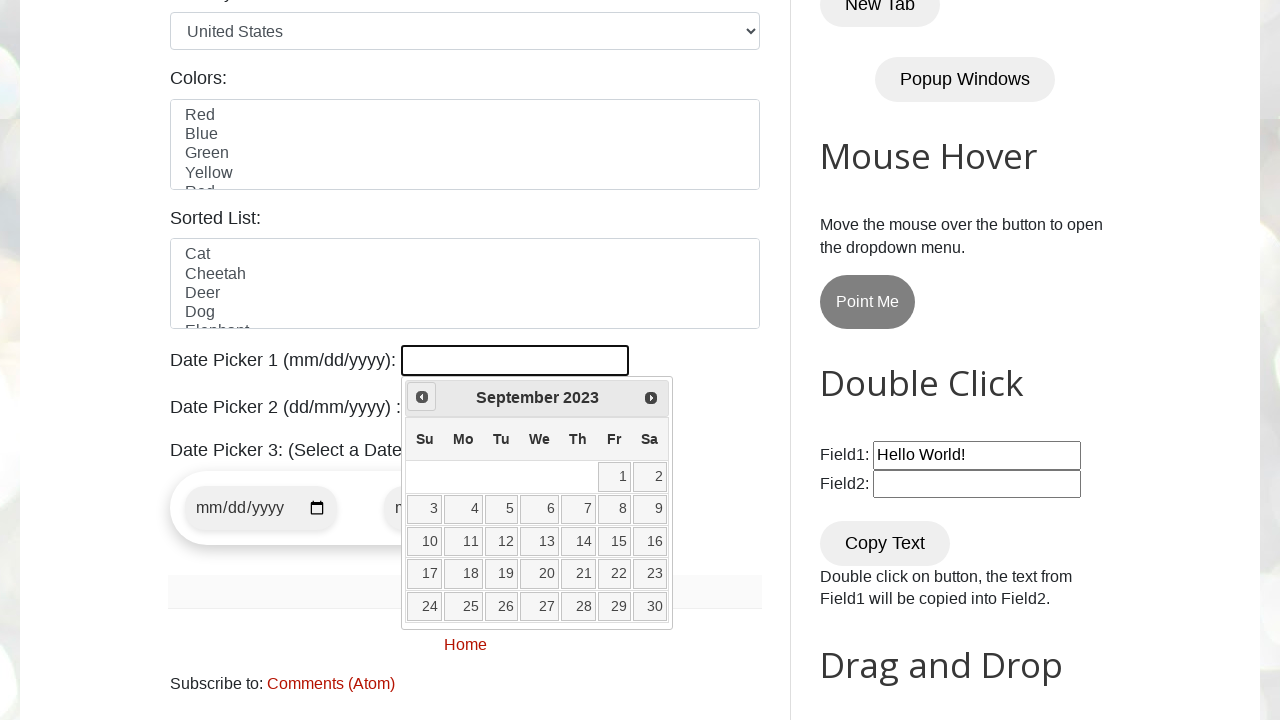

Retrieved current year from calendar: 2023
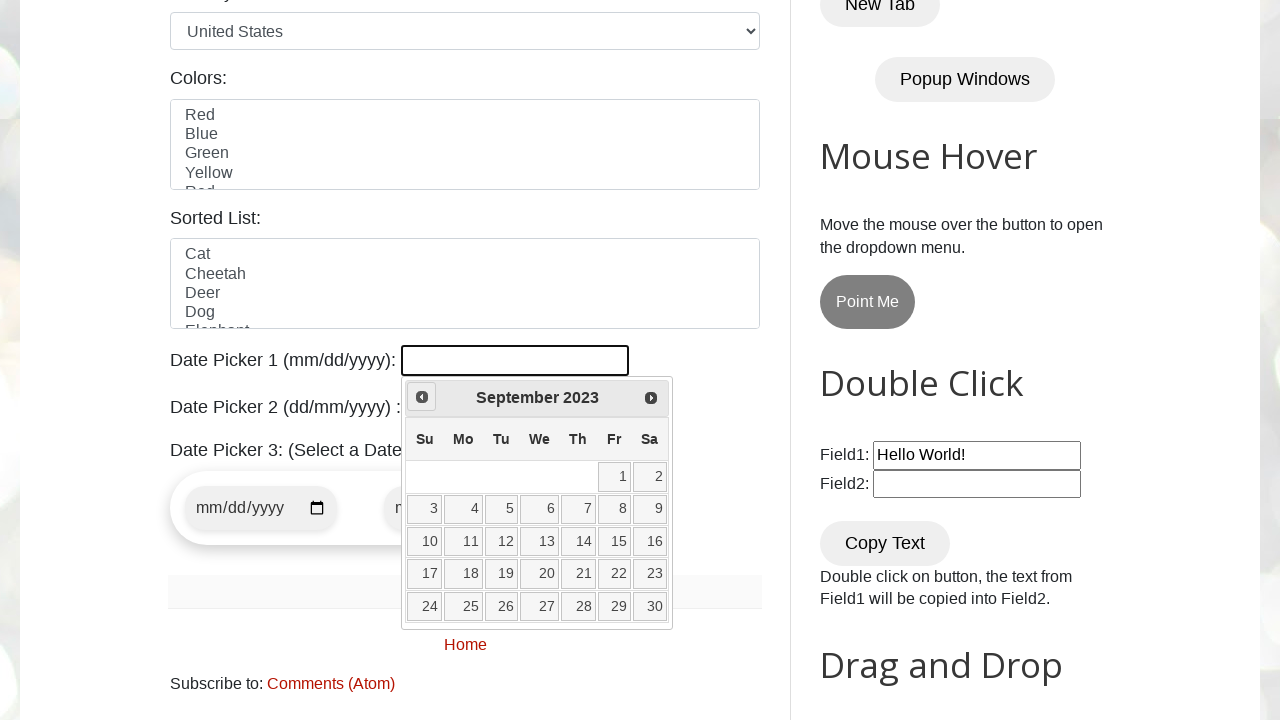

Retrieved current month from calendar: September
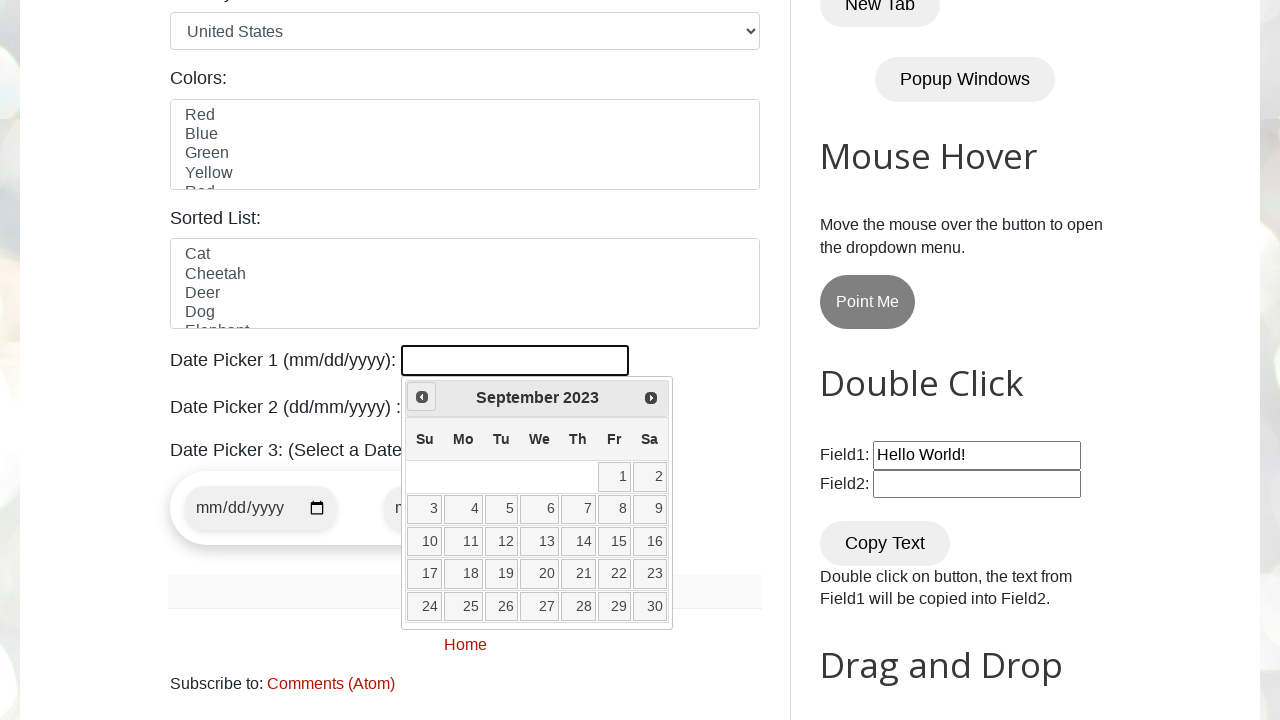

Clicked previous button to navigate to earlier month at (422, 397) on [title="Prev"]
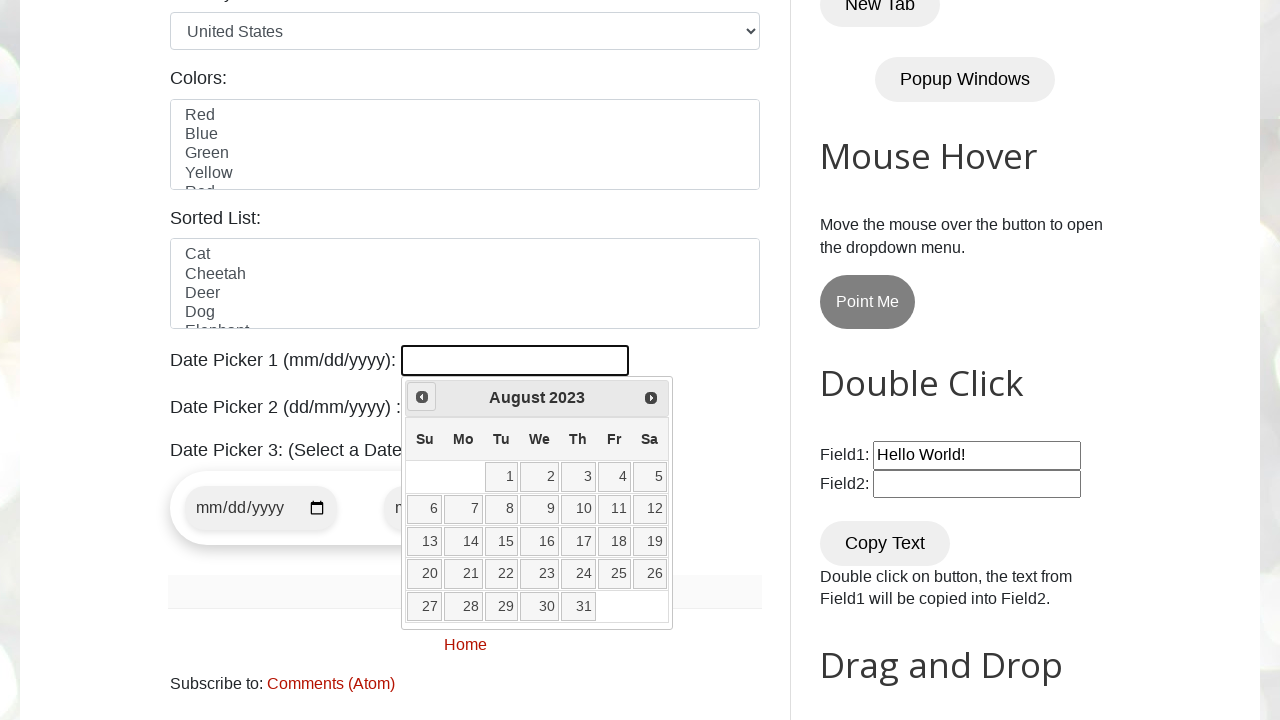

Retrieved current year from calendar: 2023
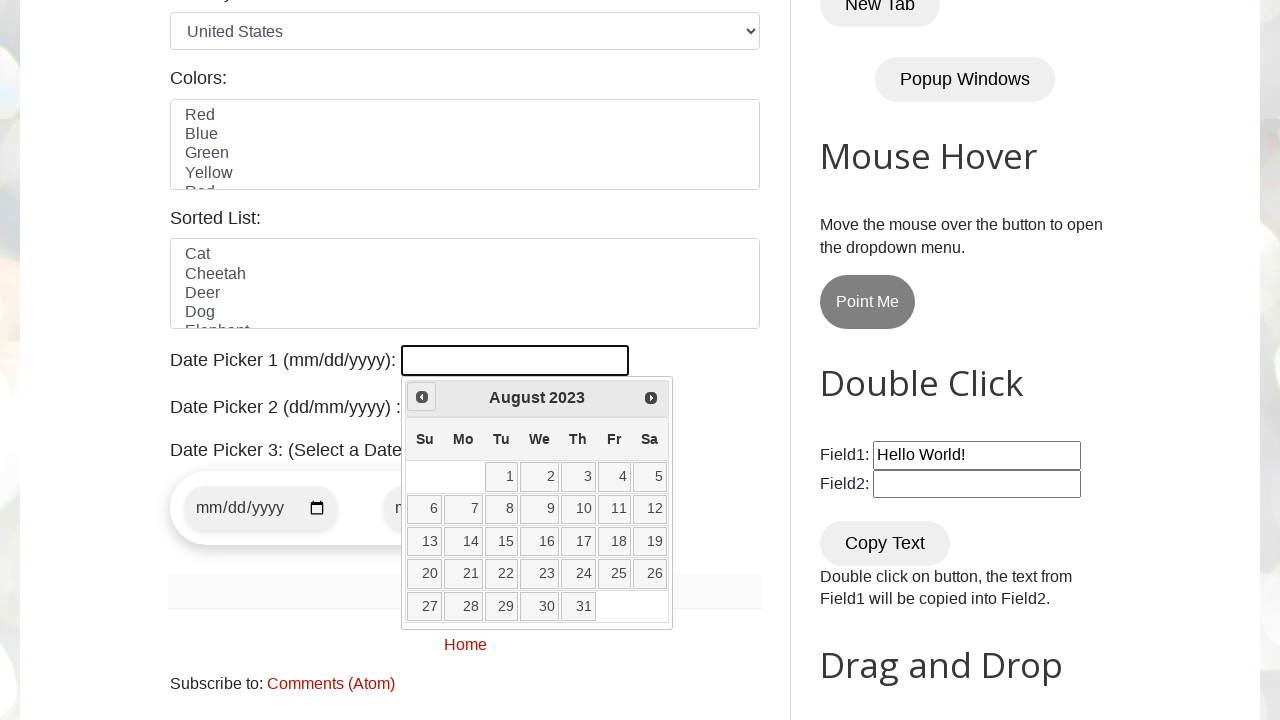

Retrieved current month from calendar: August
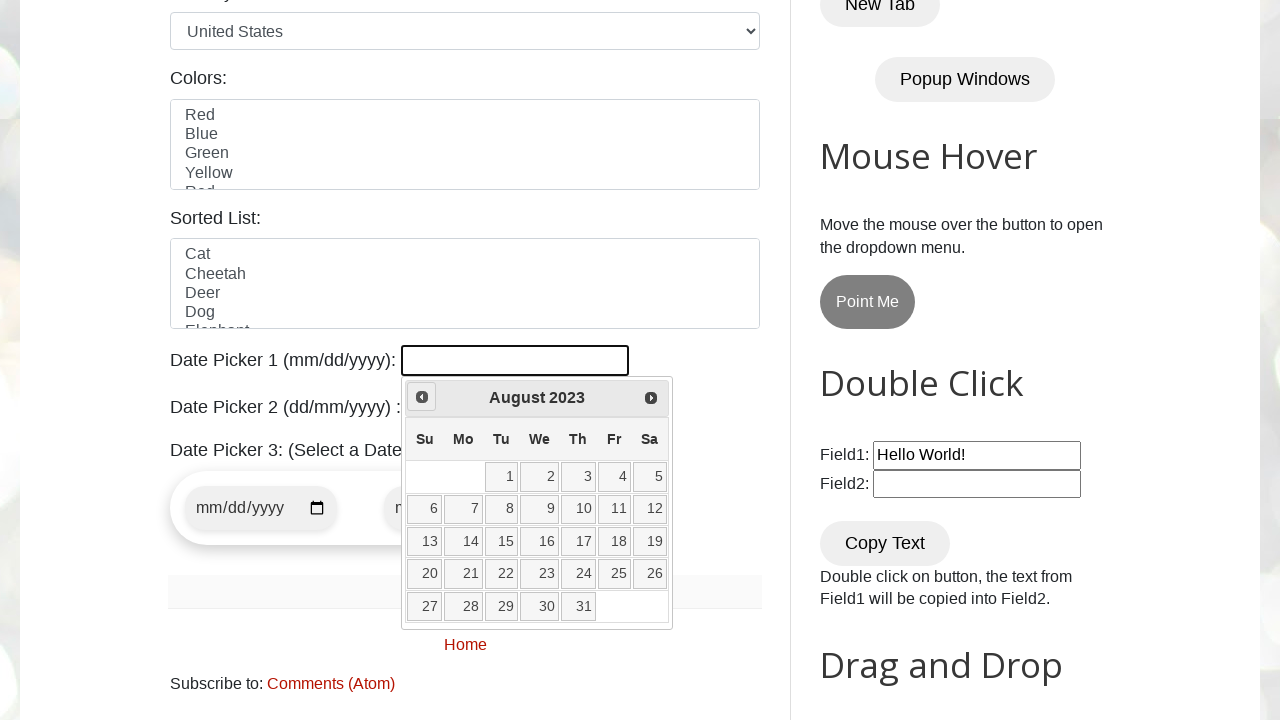

Clicked previous button to navigate to earlier month at (422, 397) on [title="Prev"]
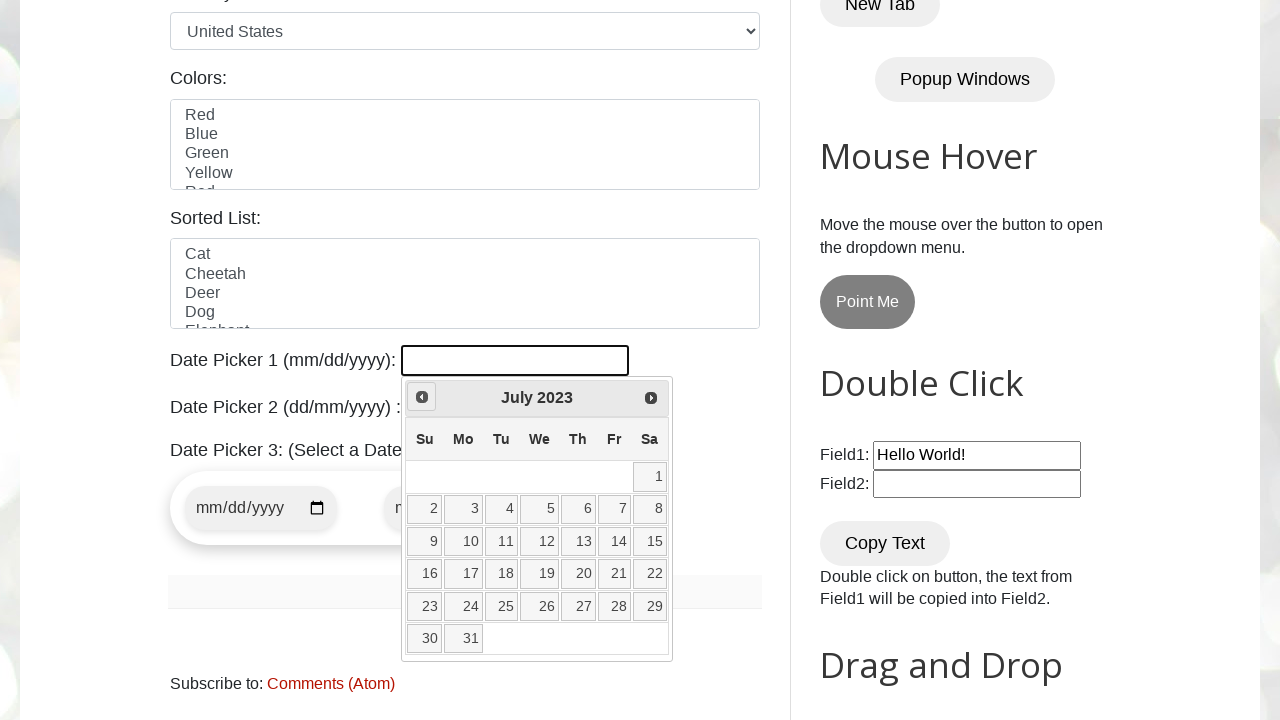

Retrieved current year from calendar: 2023
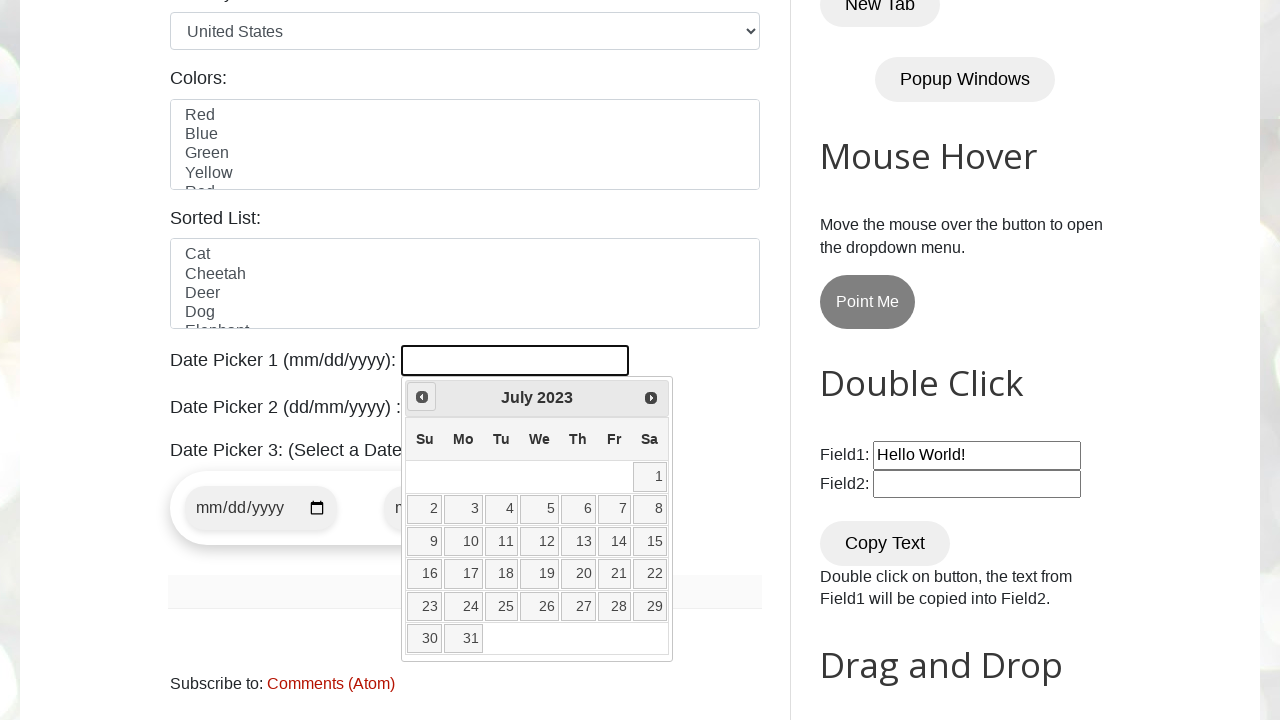

Retrieved current month from calendar: July
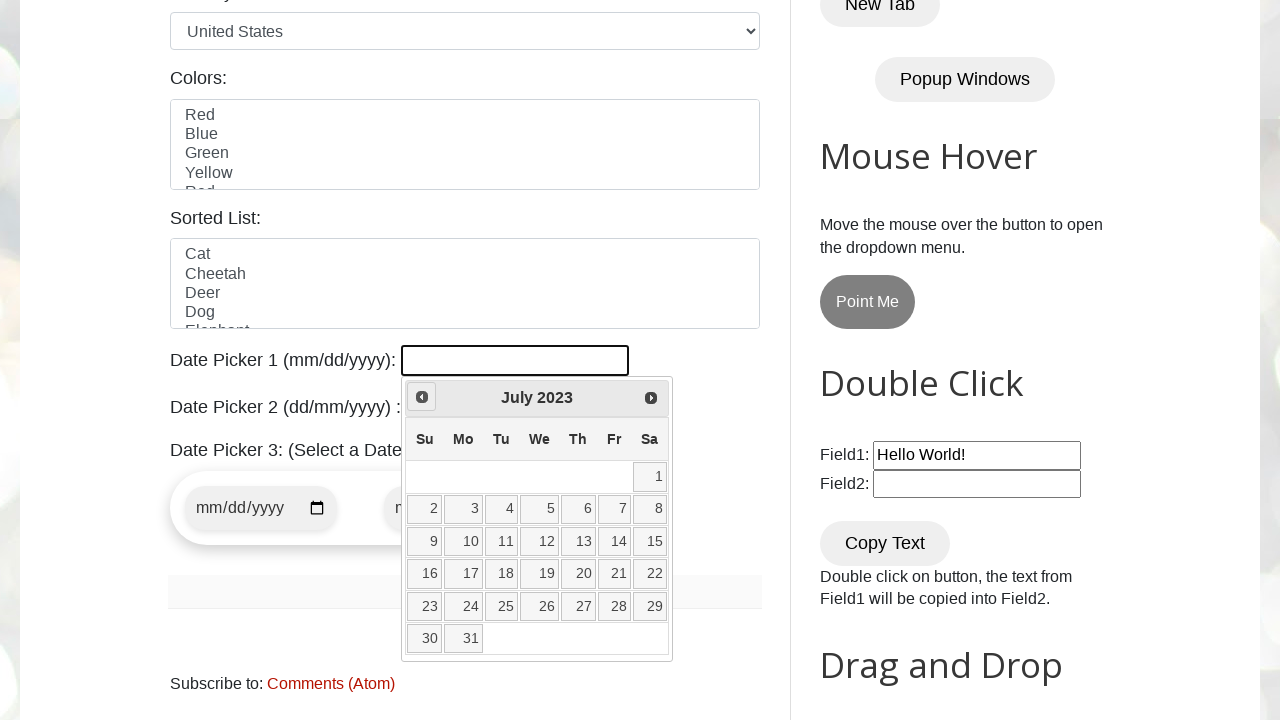

Clicked previous button to navigate to earlier month at (422, 397) on [title="Prev"]
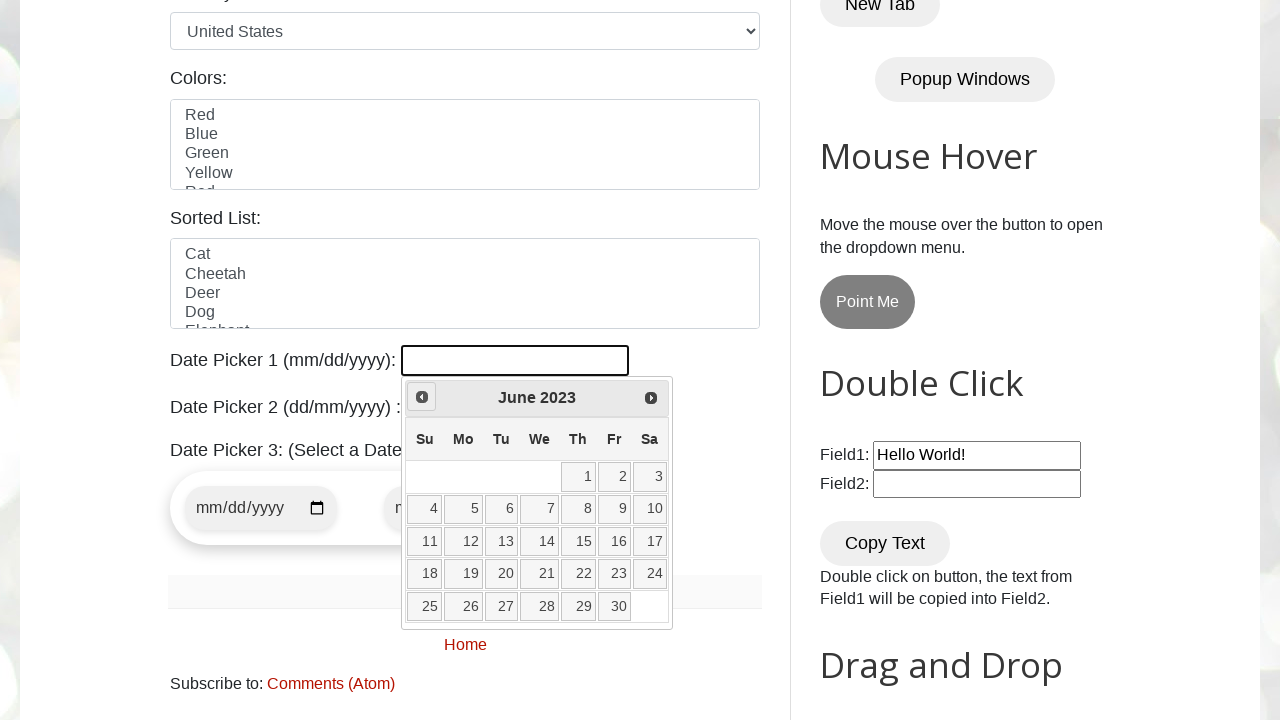

Retrieved current year from calendar: 2023
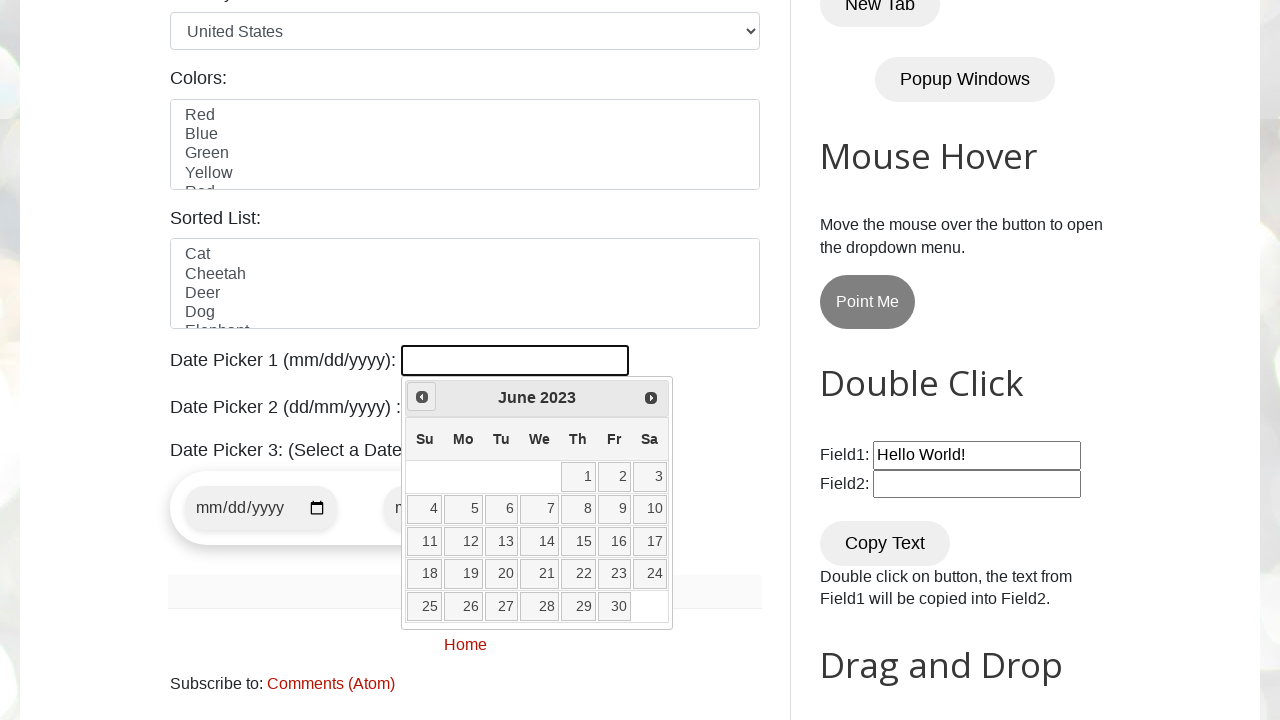

Retrieved current month from calendar: June
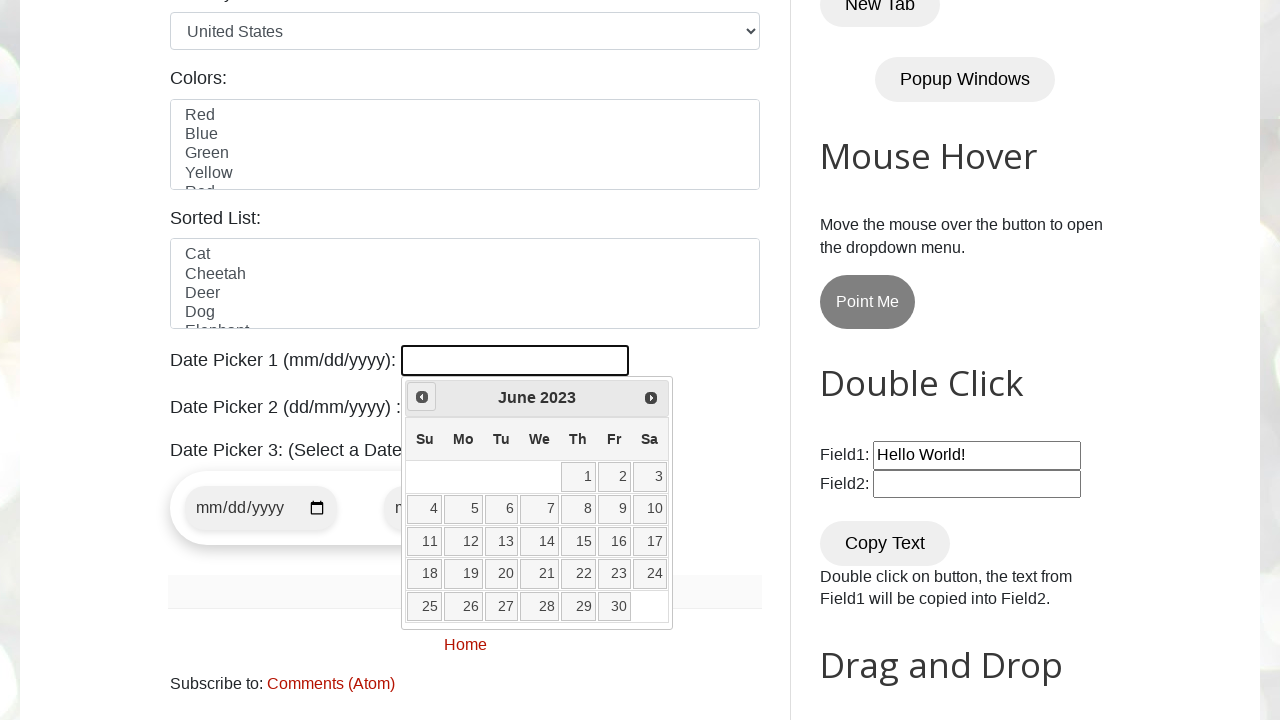

Clicked previous button to navigate to earlier month at (422, 397) on [title="Prev"]
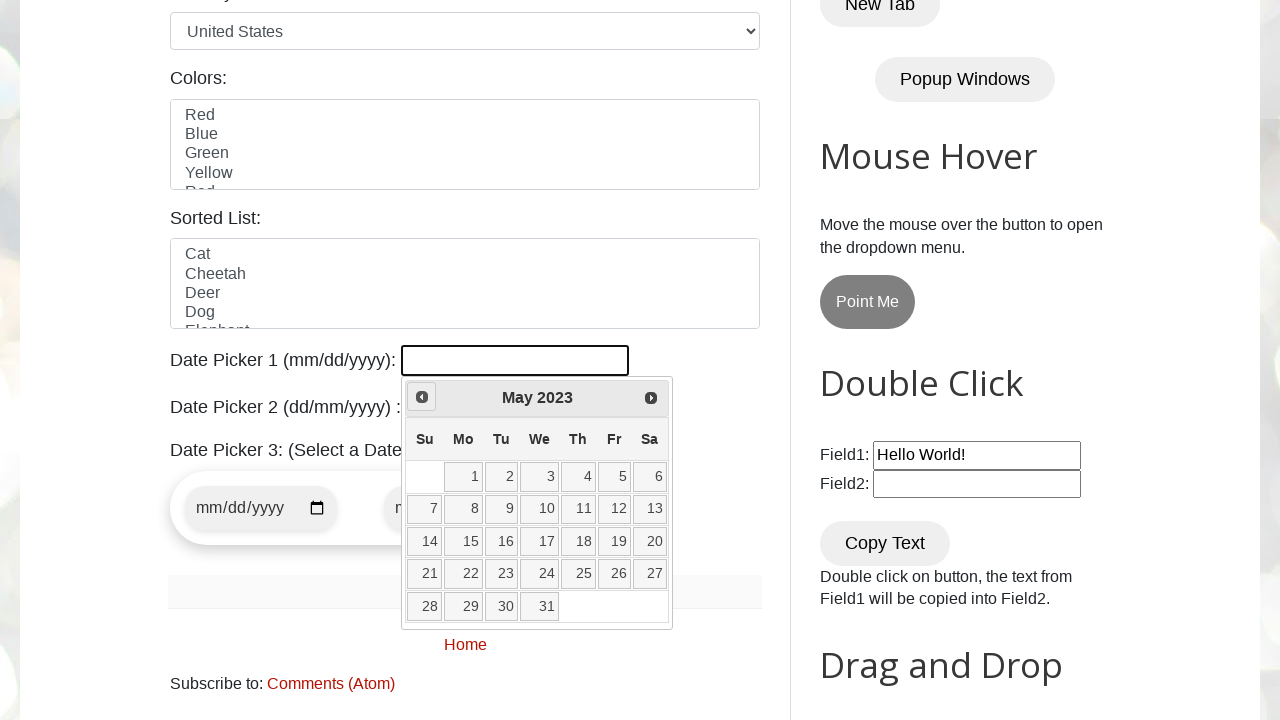

Retrieved current year from calendar: 2023
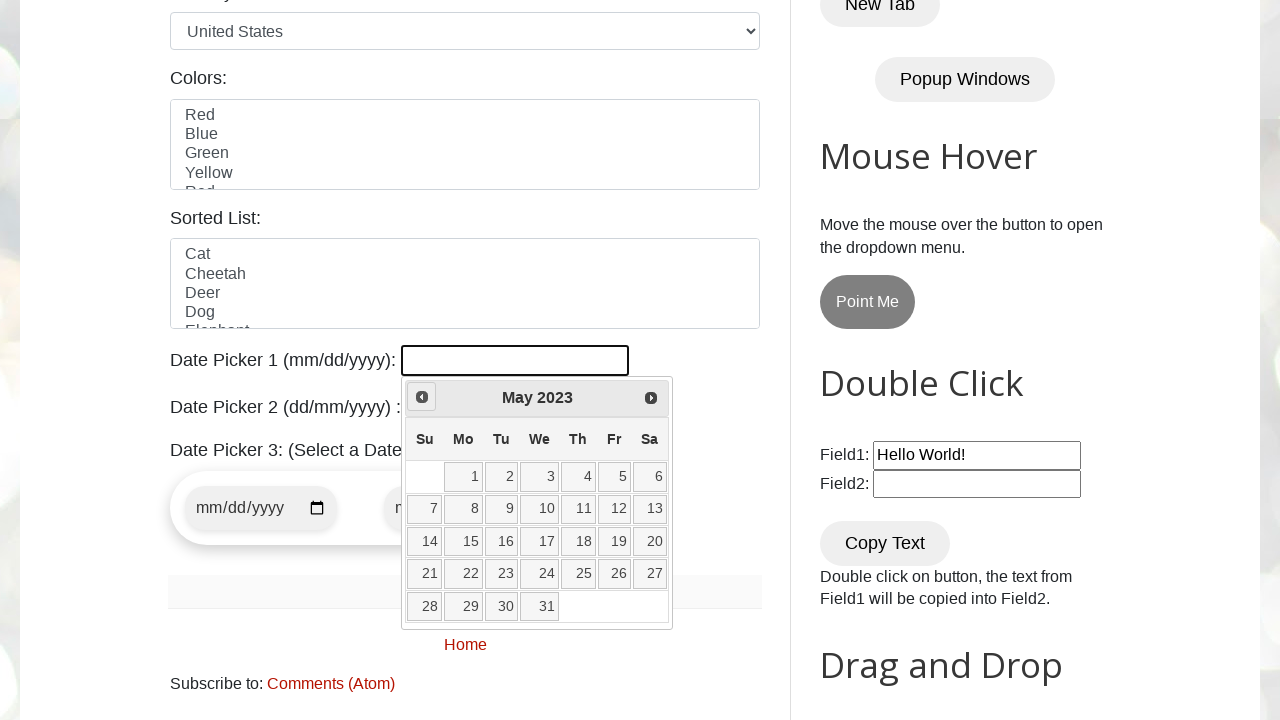

Retrieved current month from calendar: May
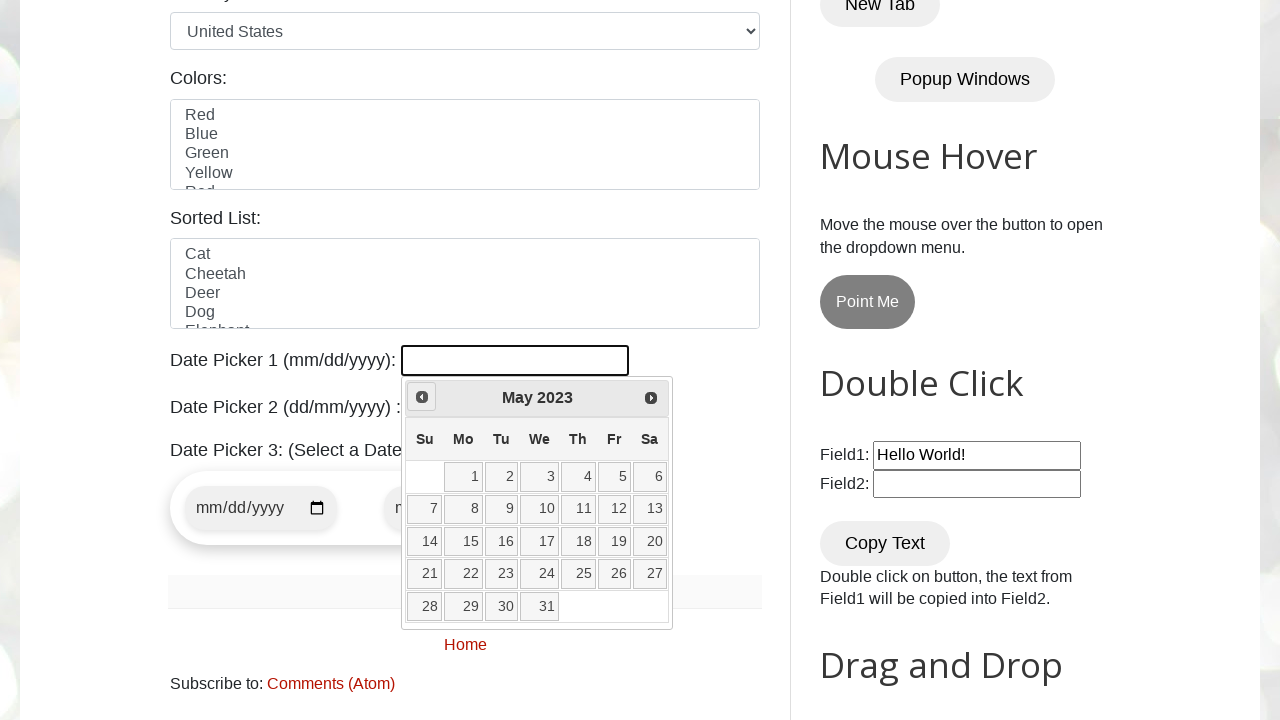

Clicked previous button to navigate to earlier month at (422, 397) on [title="Prev"]
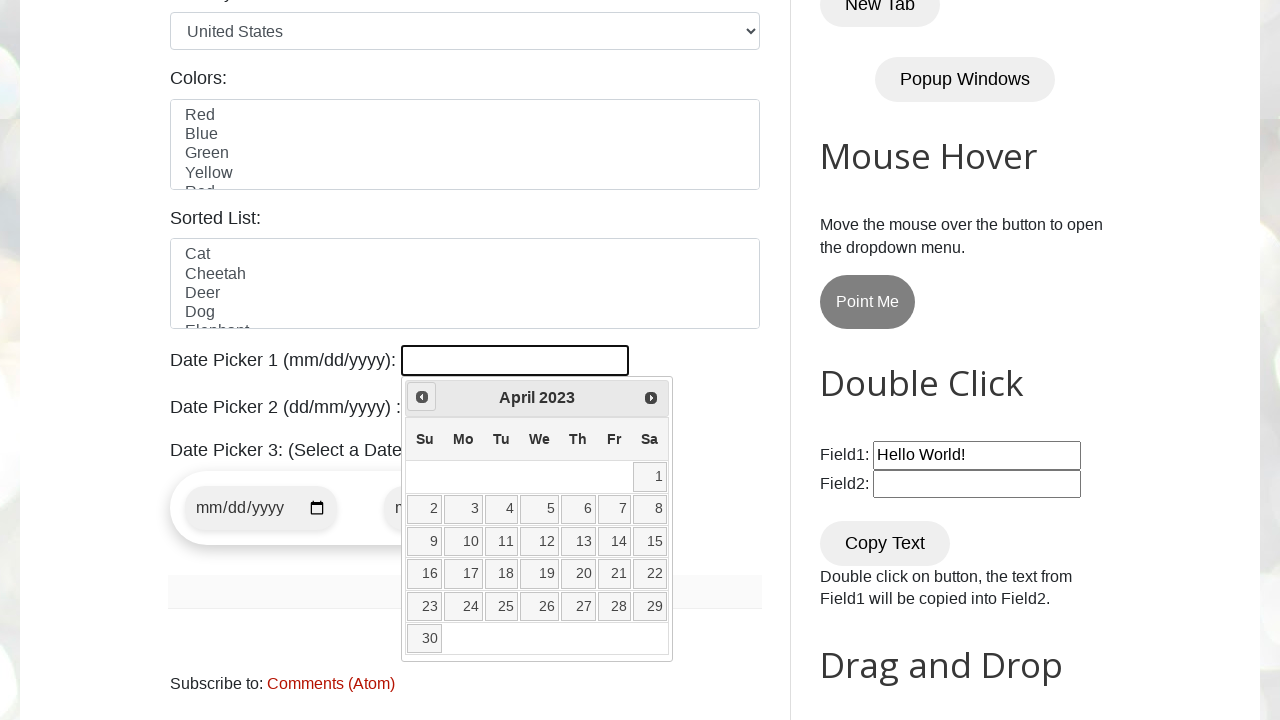

Retrieved current year from calendar: 2023
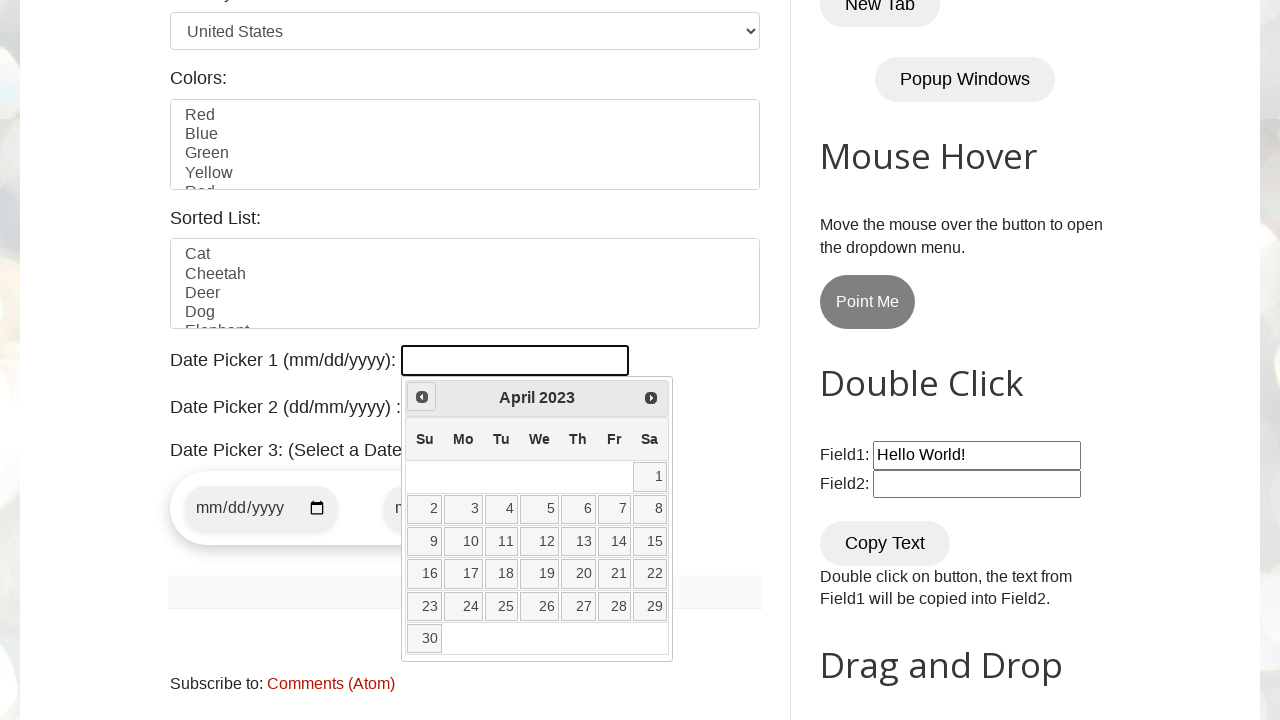

Retrieved current month from calendar: April
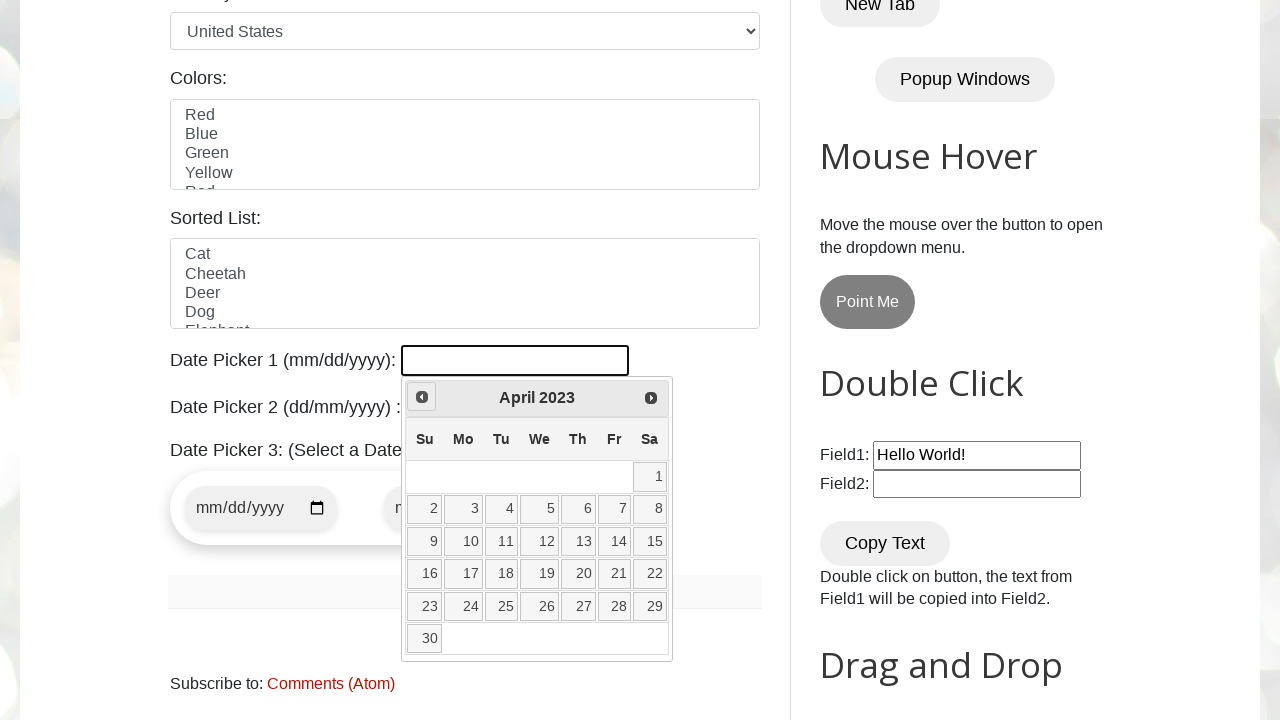

Clicked previous button to navigate to earlier month at (422, 397) on [title="Prev"]
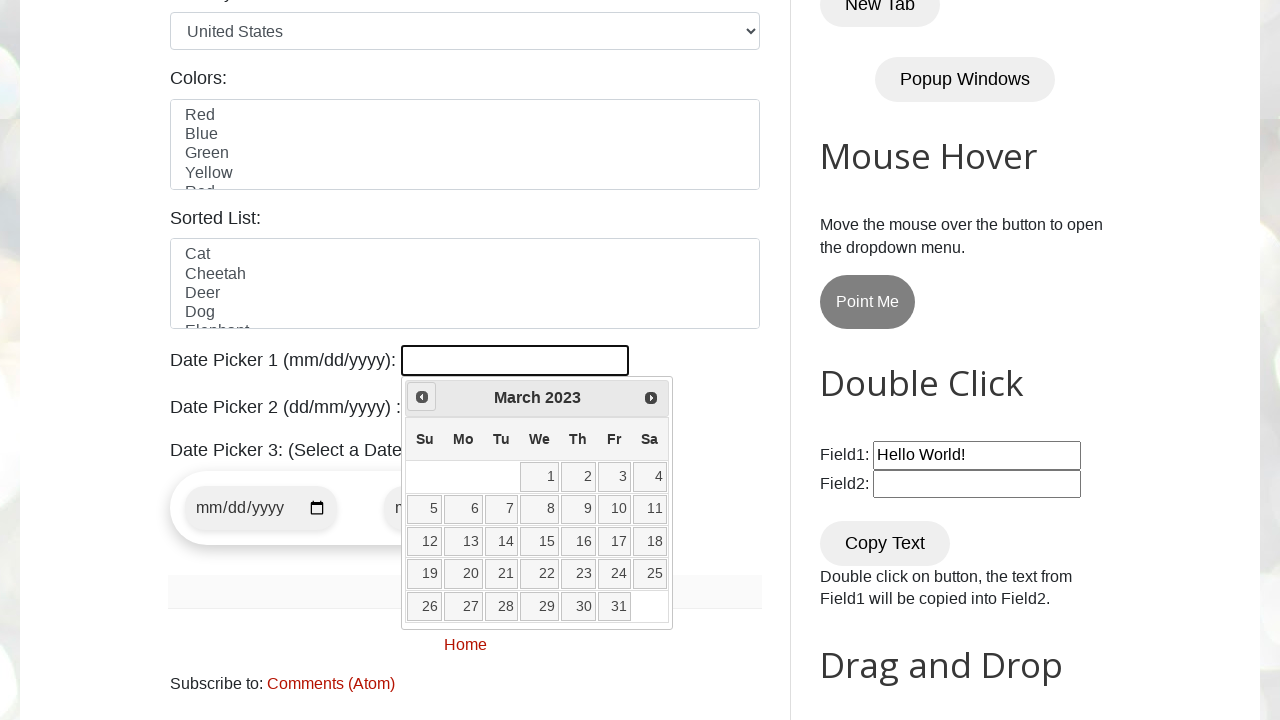

Retrieved current year from calendar: 2023
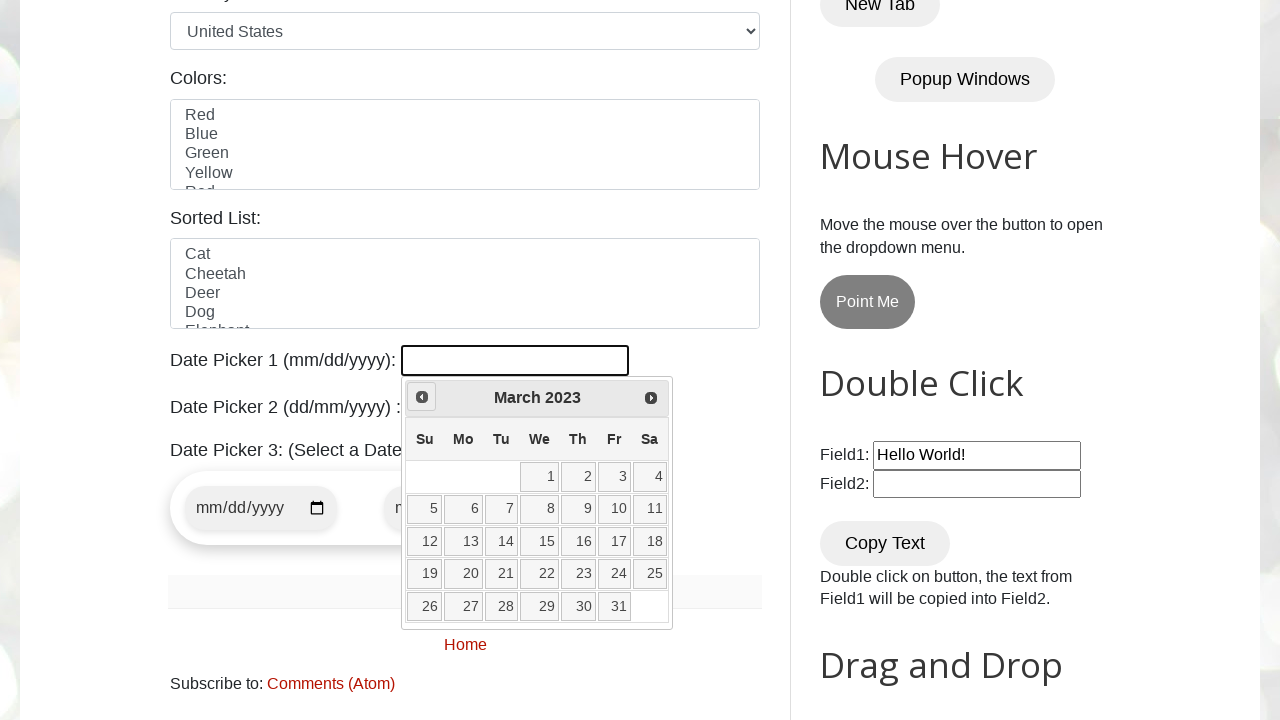

Retrieved current month from calendar: March
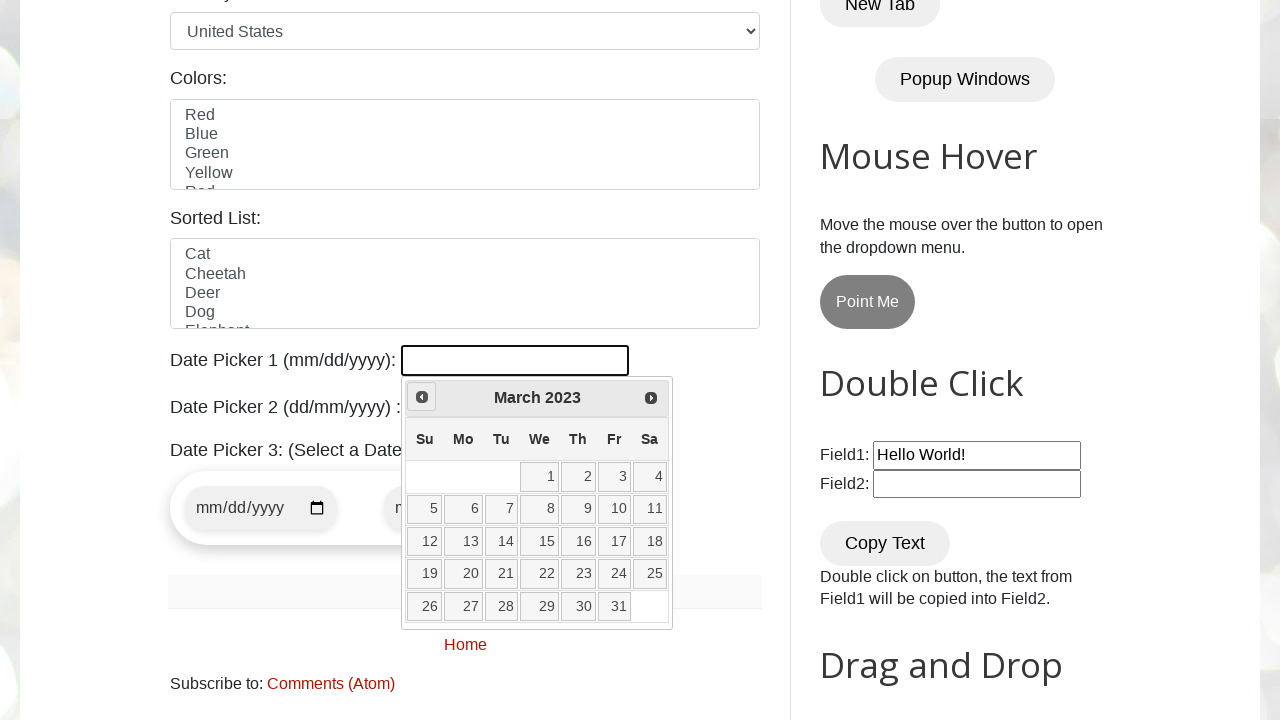

Clicked previous button to navigate to earlier month at (422, 397) on [title="Prev"]
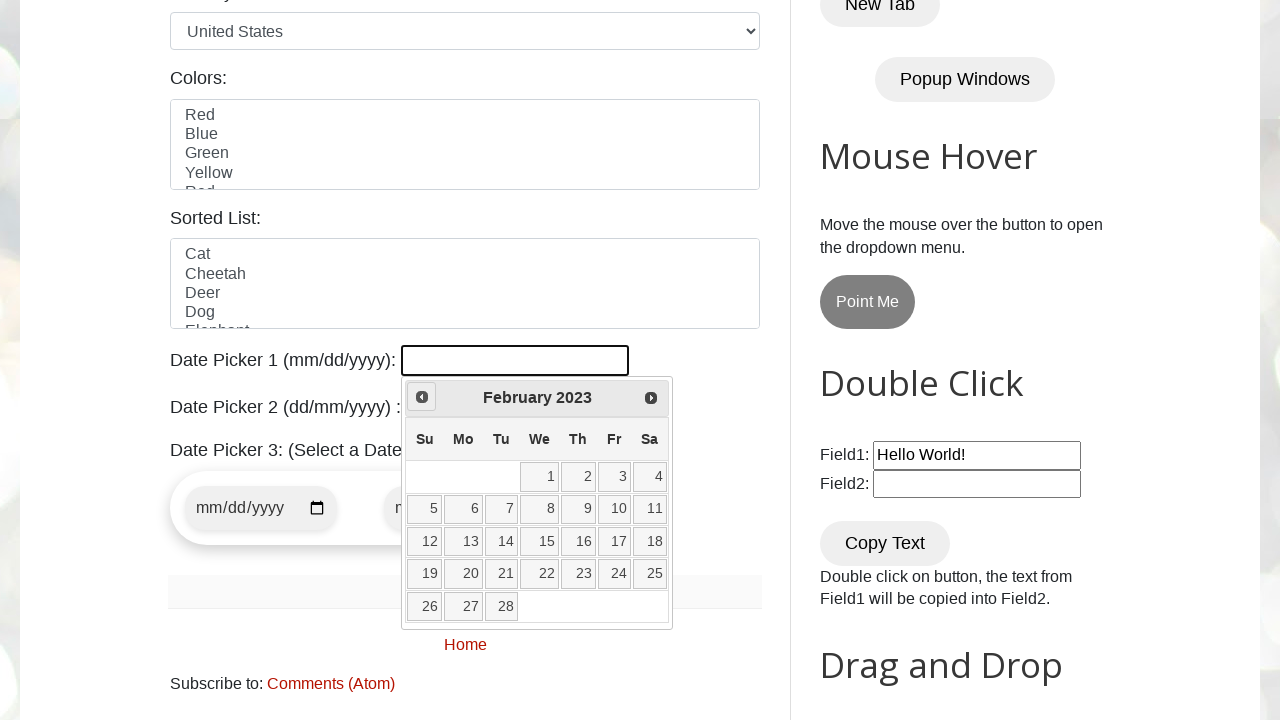

Retrieved current year from calendar: 2023
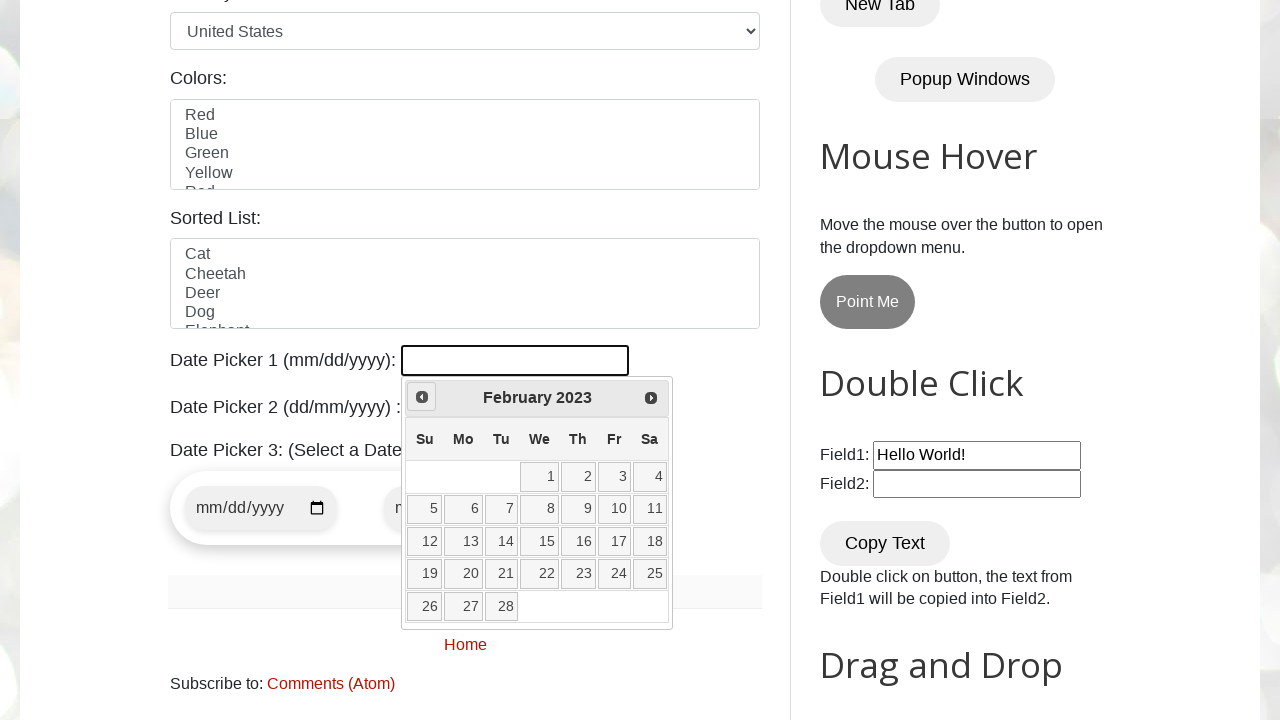

Retrieved current month from calendar: February
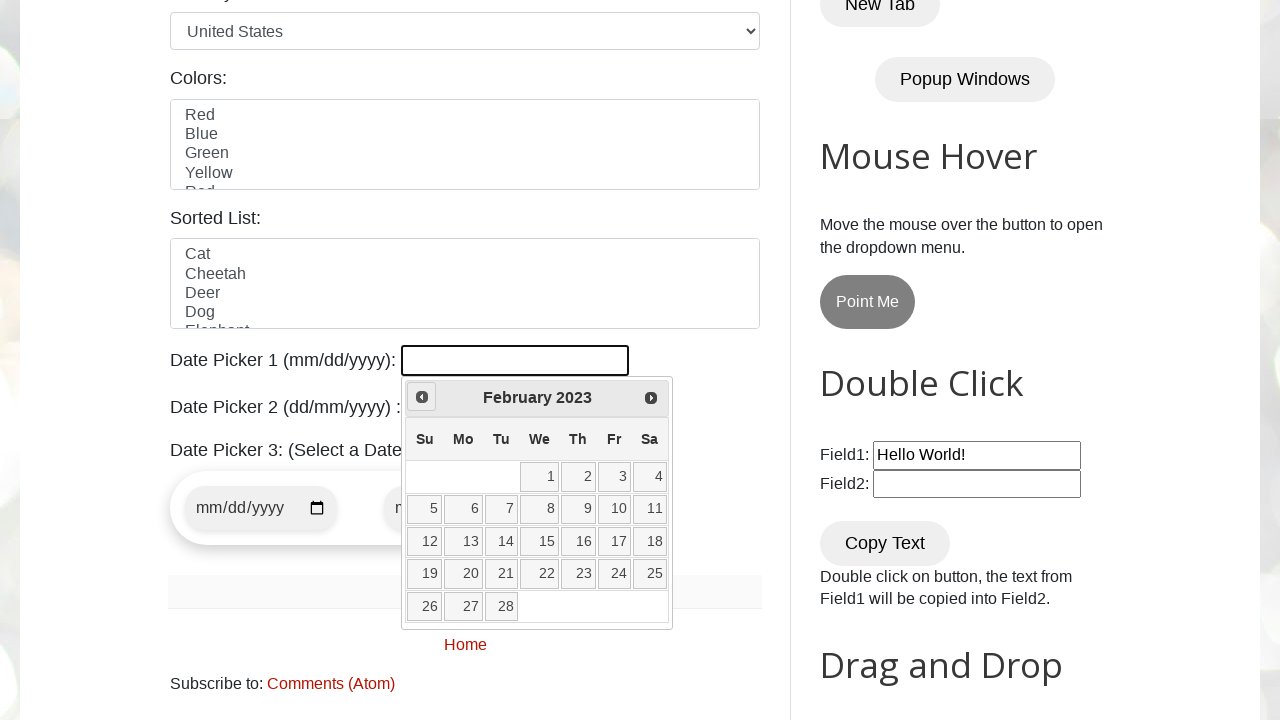

Clicked previous button to navigate to earlier month at (422, 397) on [title="Prev"]
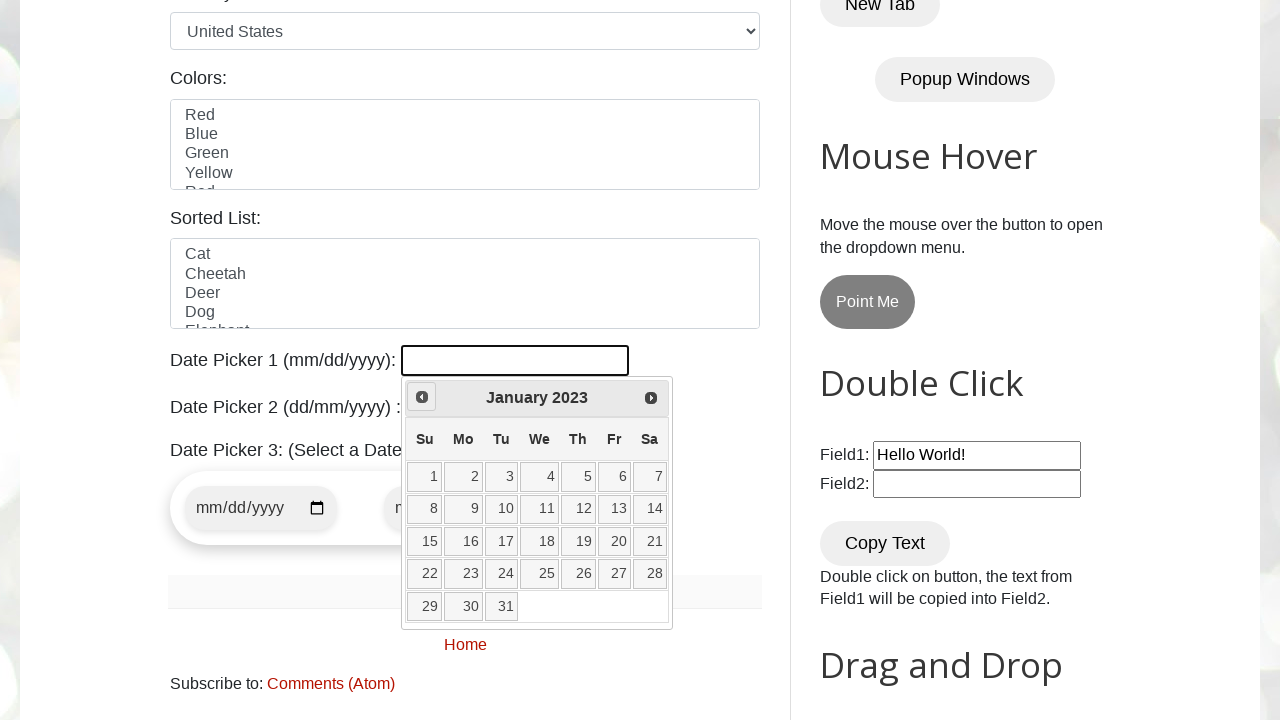

Retrieved current year from calendar: 2023
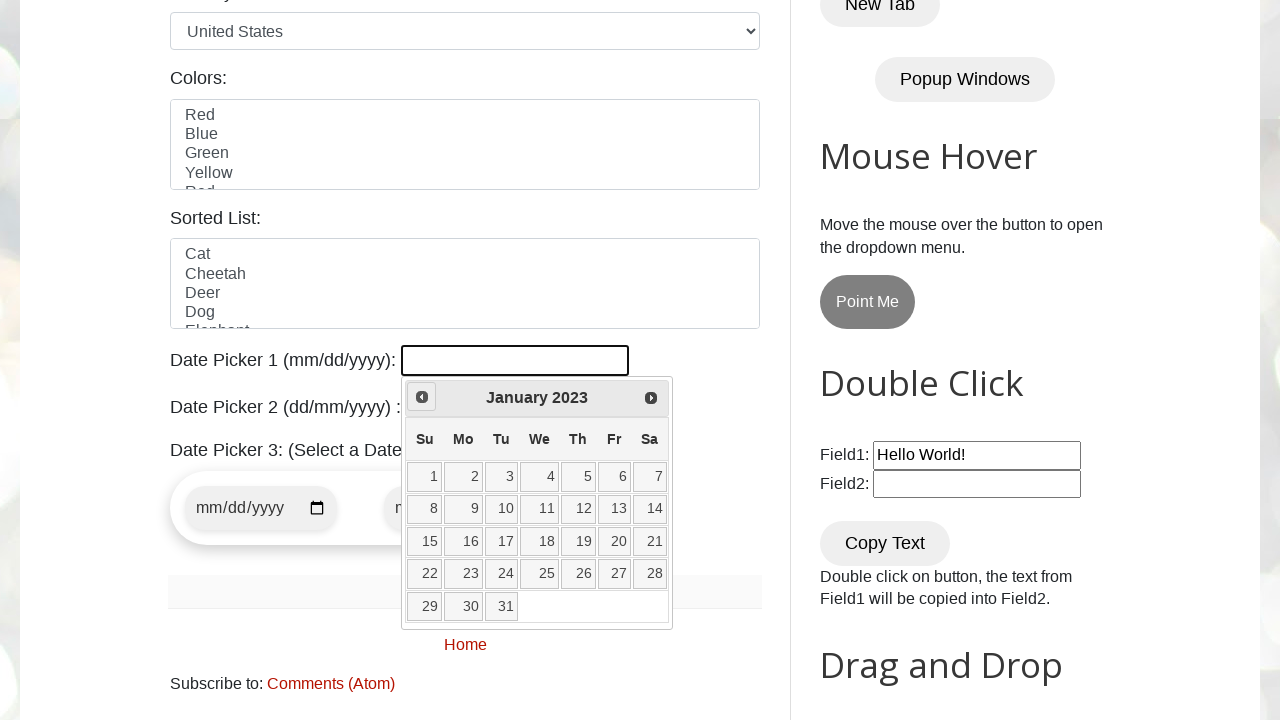

Retrieved current month from calendar: January
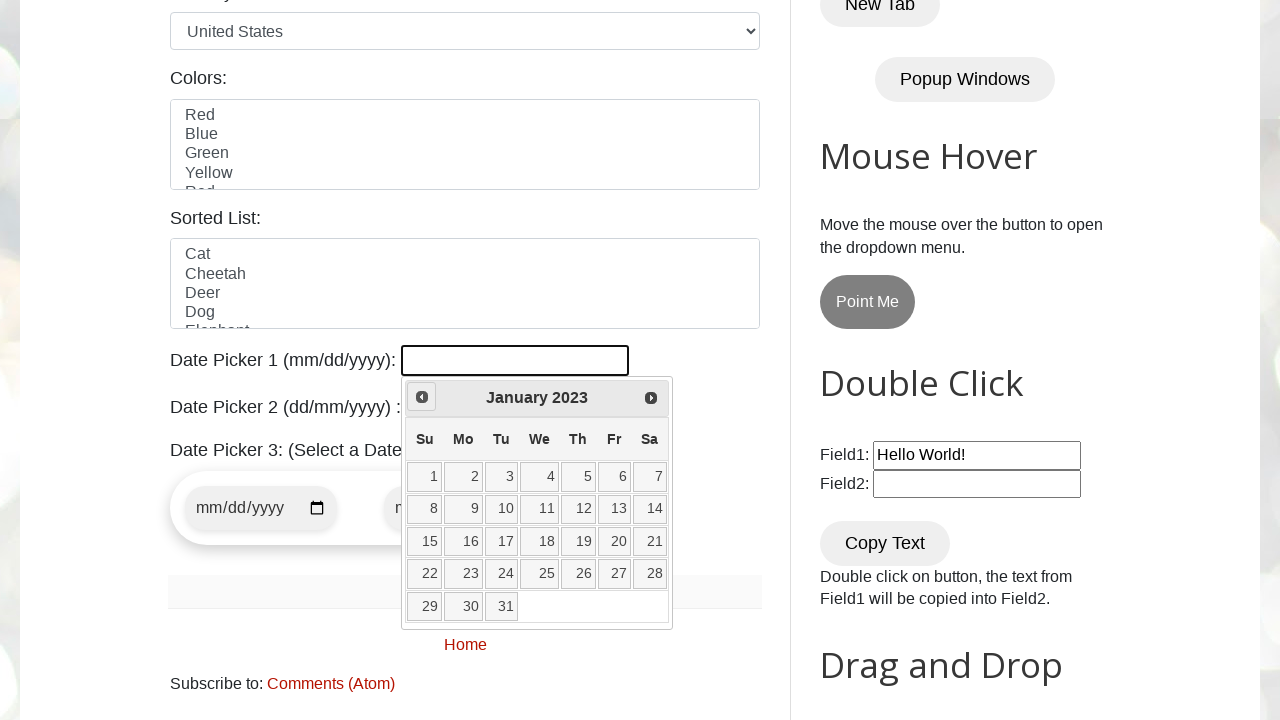

Clicked previous button to navigate to earlier month at (422, 397) on [title="Prev"]
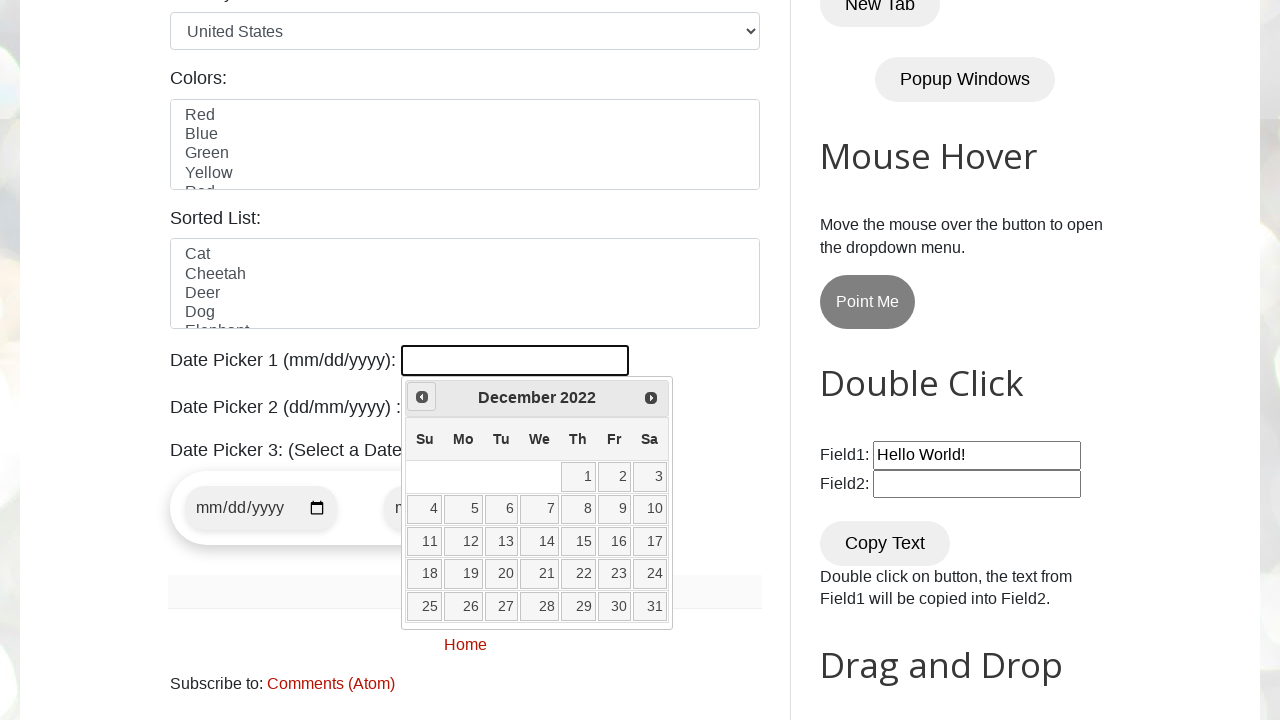

Retrieved current year from calendar: 2022
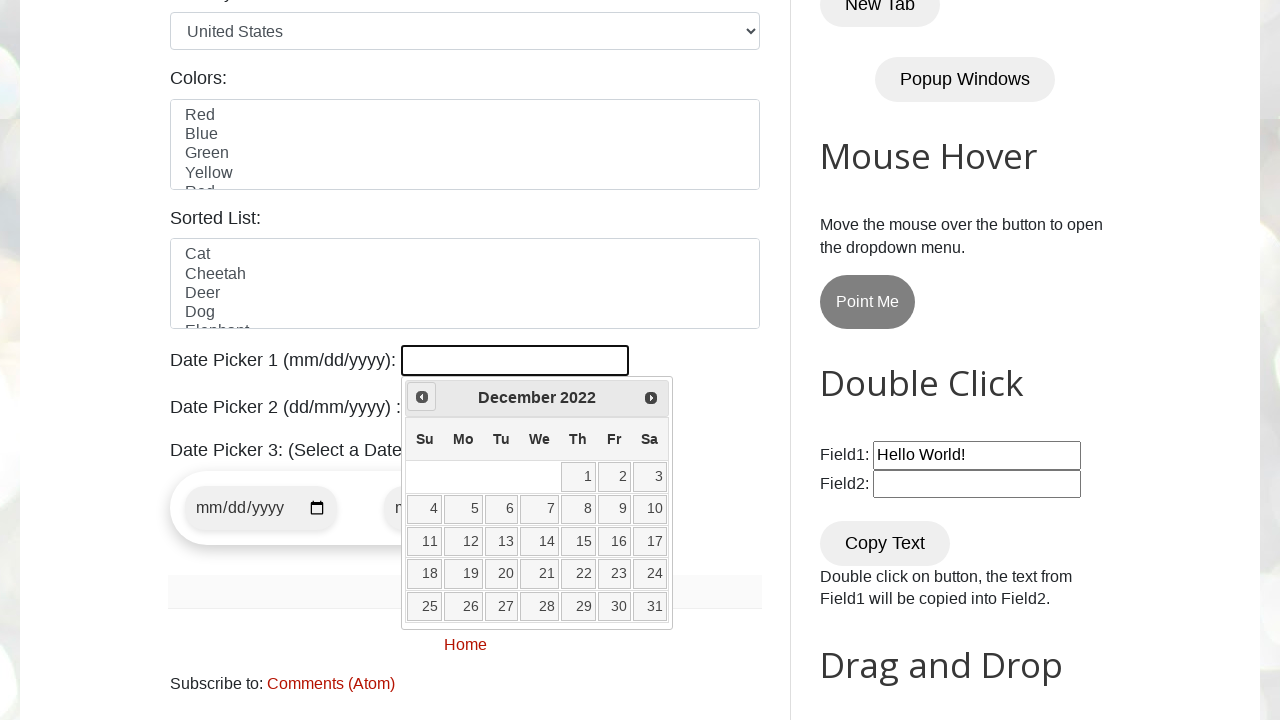

Retrieved current month from calendar: December
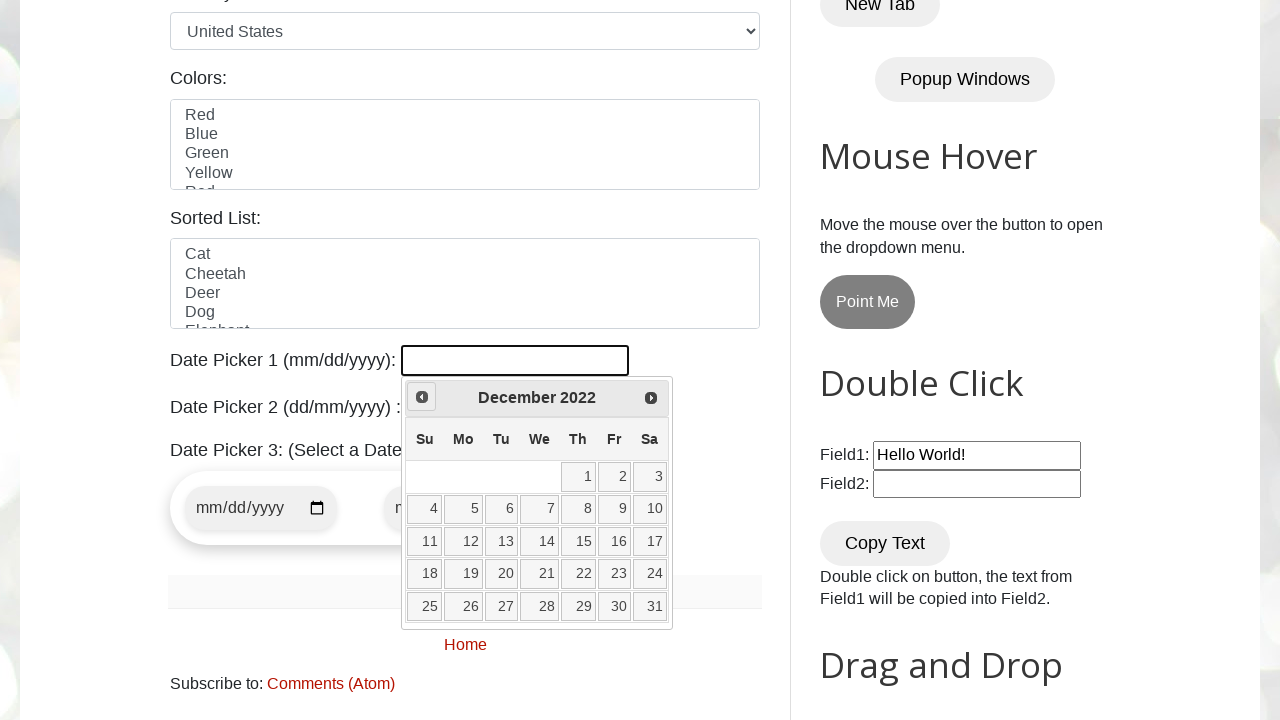

Clicked previous button to navigate to earlier month at (422, 397) on [title="Prev"]
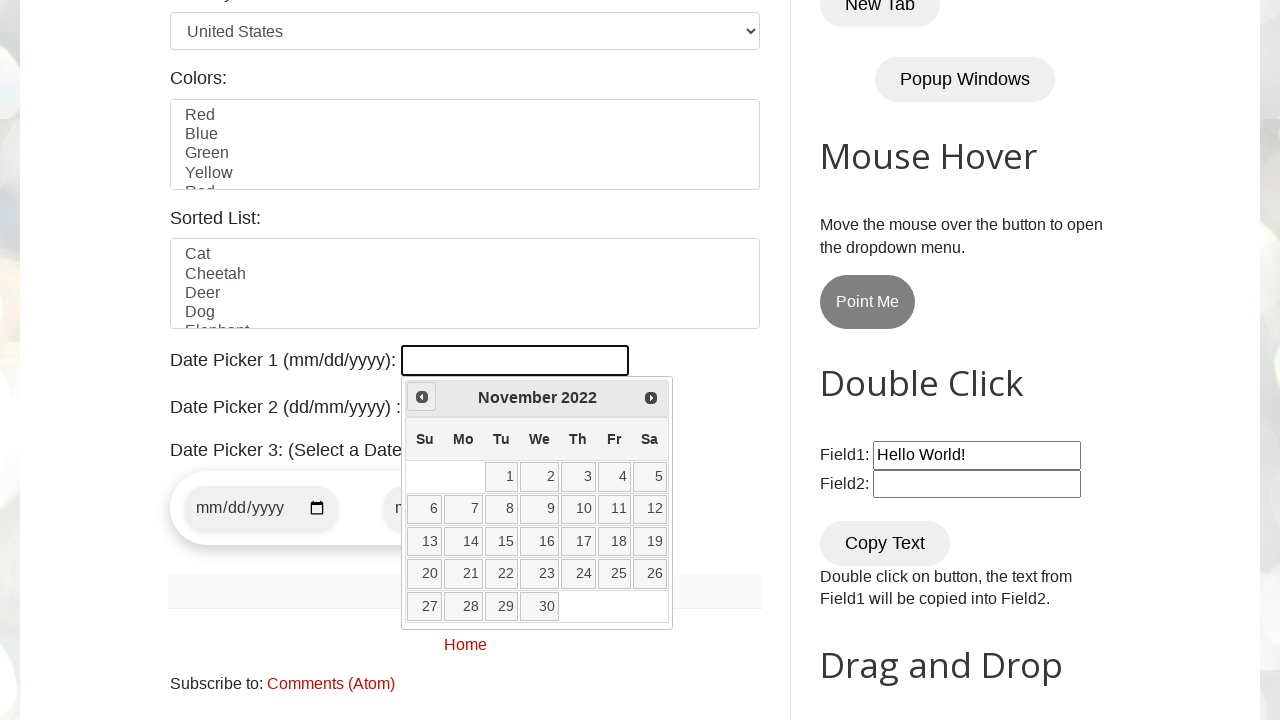

Retrieved current year from calendar: 2022
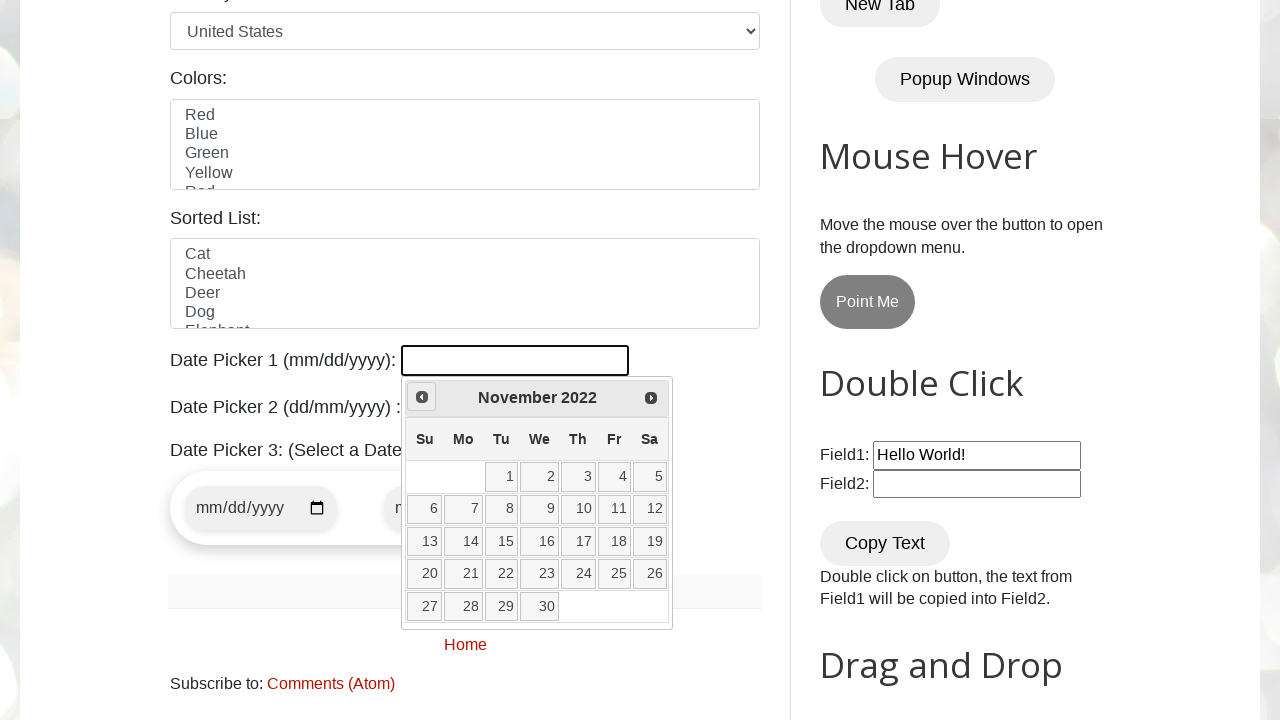

Retrieved current month from calendar: November
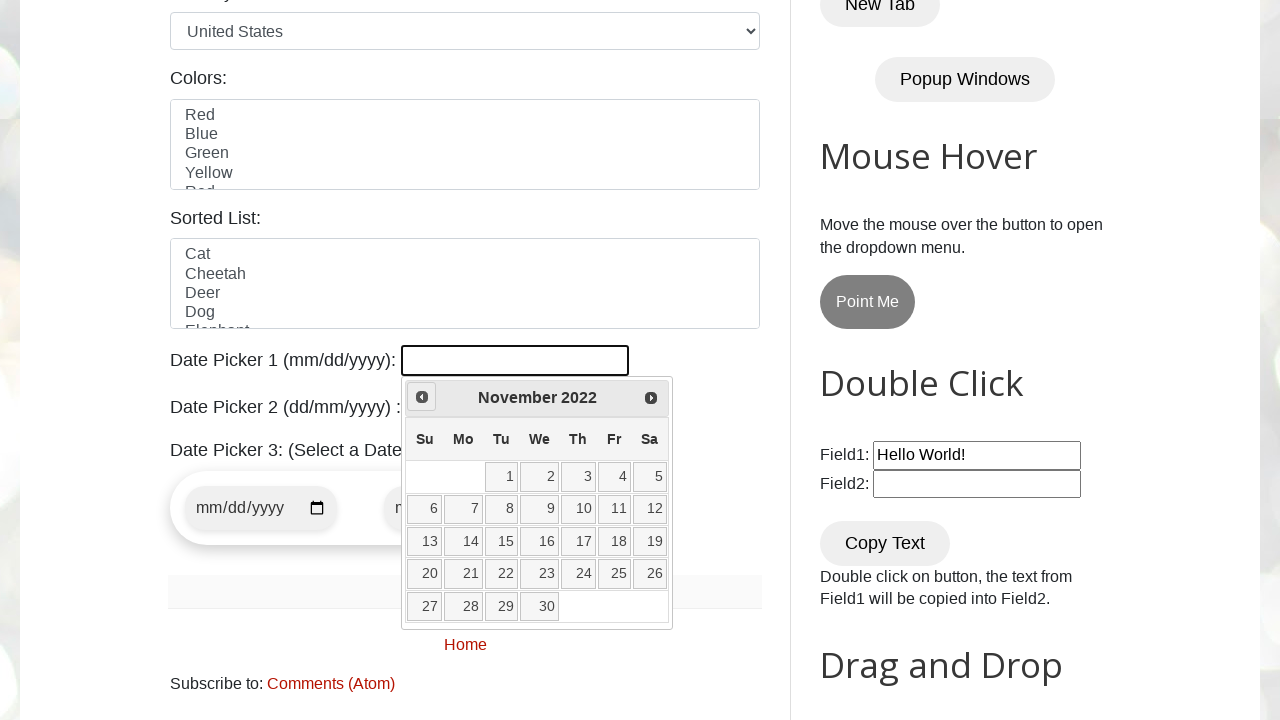

Clicked previous button to navigate to earlier month at (422, 397) on [title="Prev"]
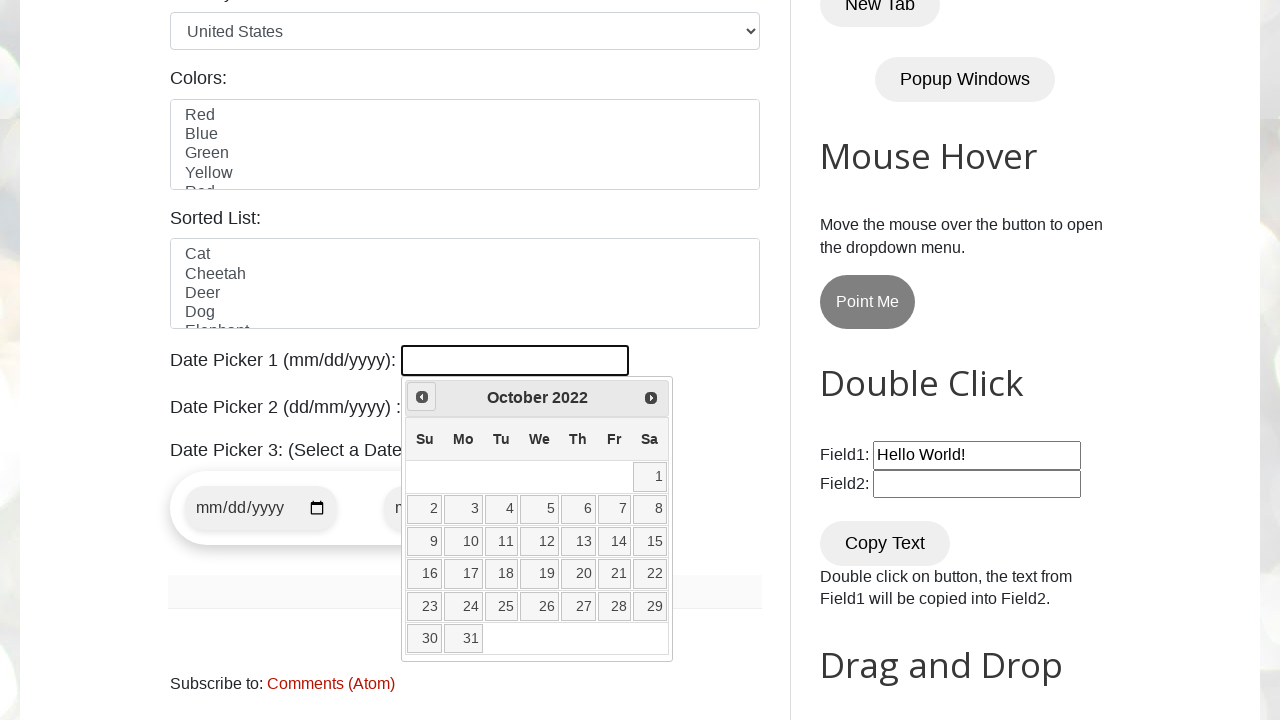

Retrieved current year from calendar: 2022
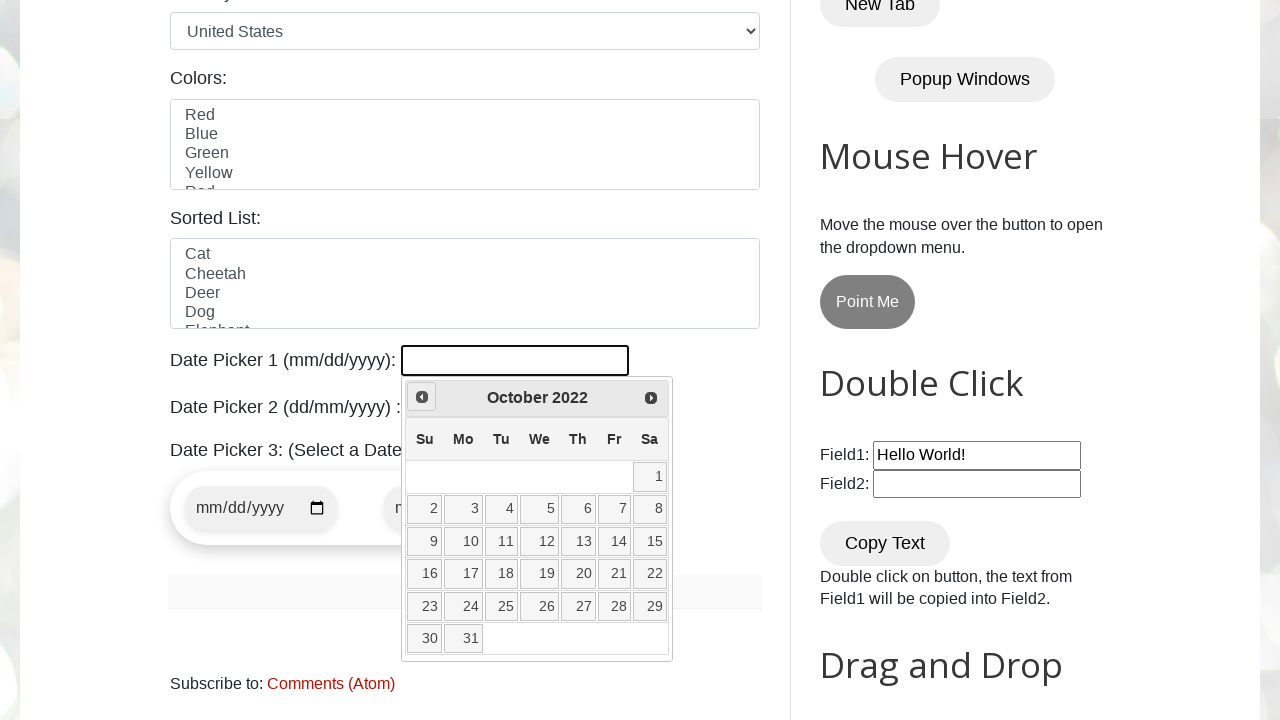

Retrieved current month from calendar: October
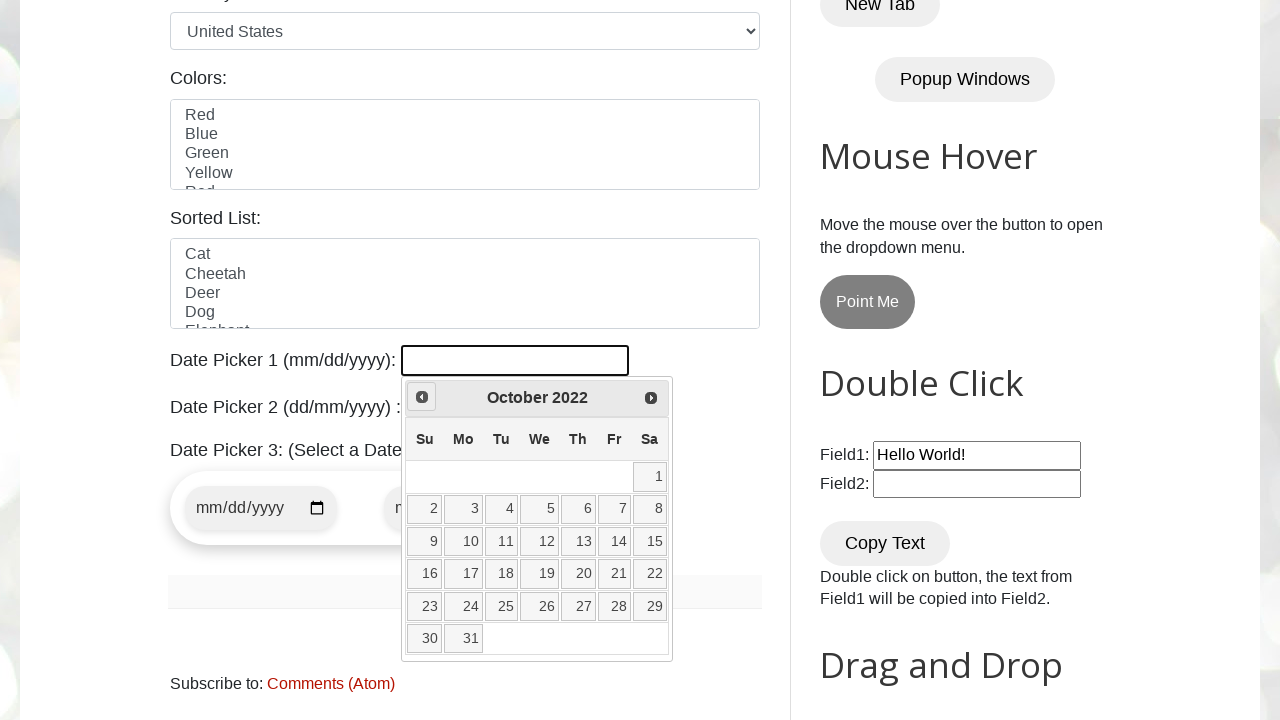

Clicked previous button to navigate to earlier month at (422, 397) on [title="Prev"]
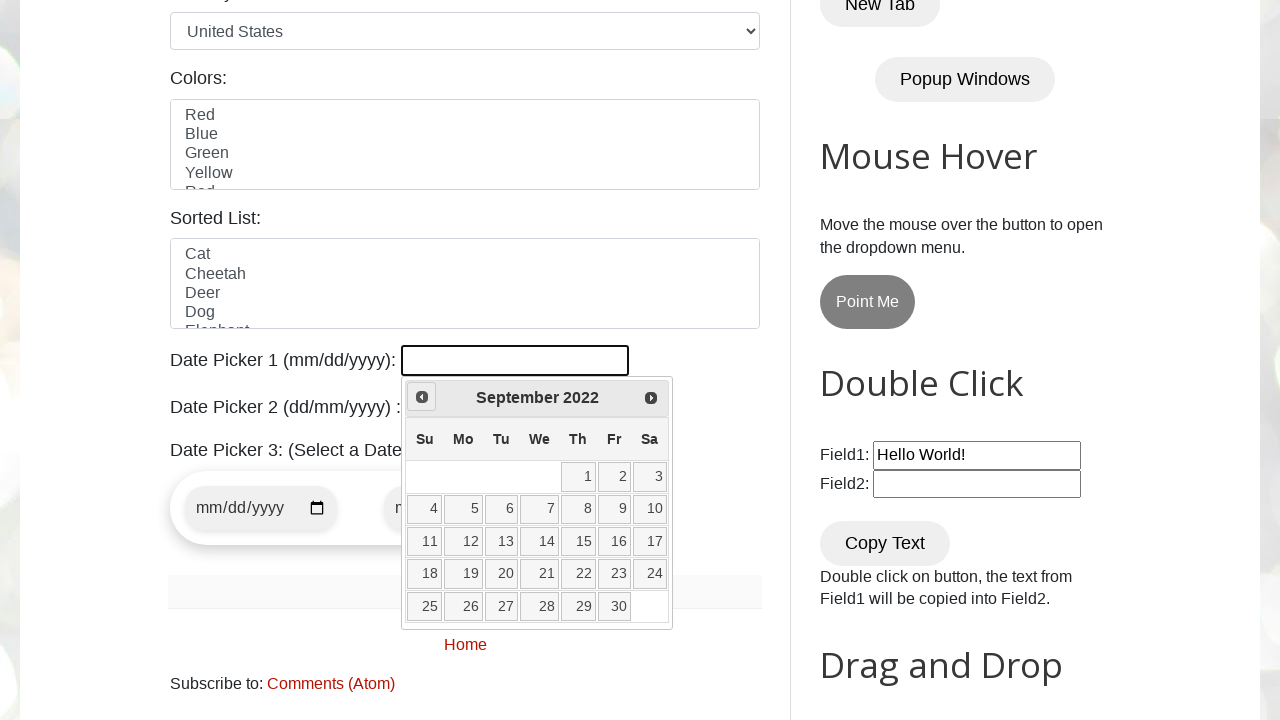

Retrieved current year from calendar: 2022
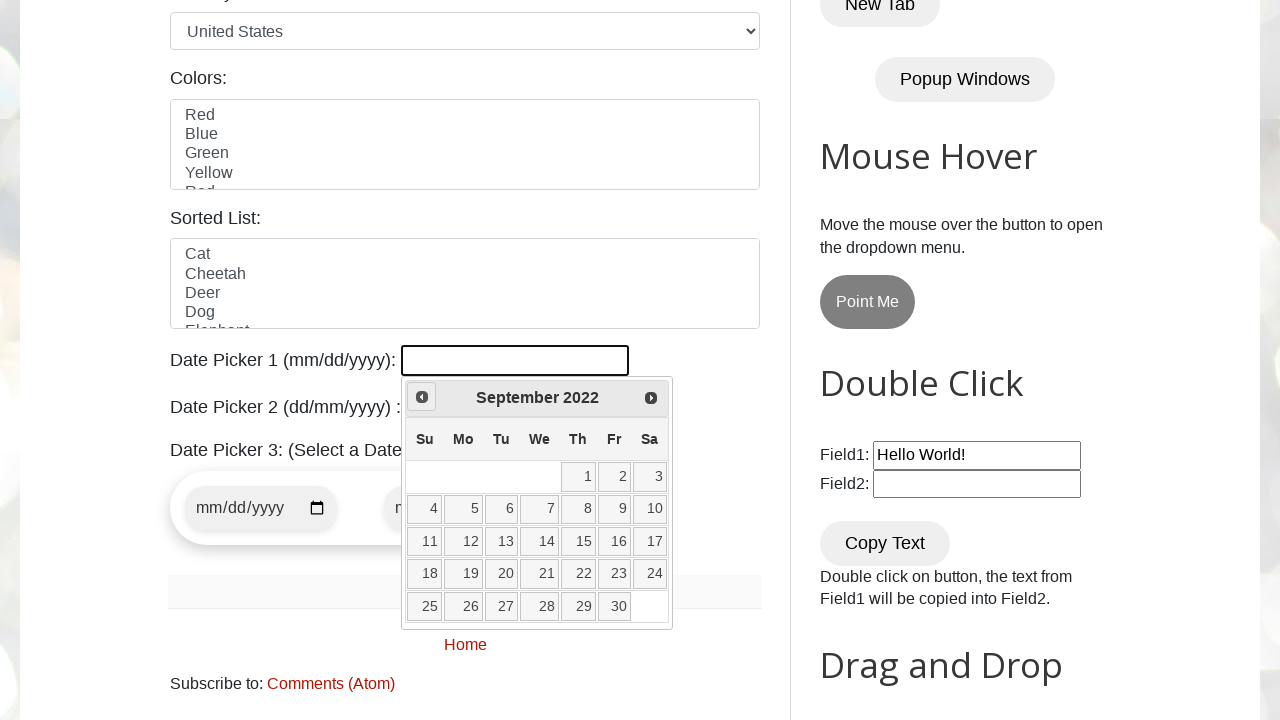

Retrieved current month from calendar: September
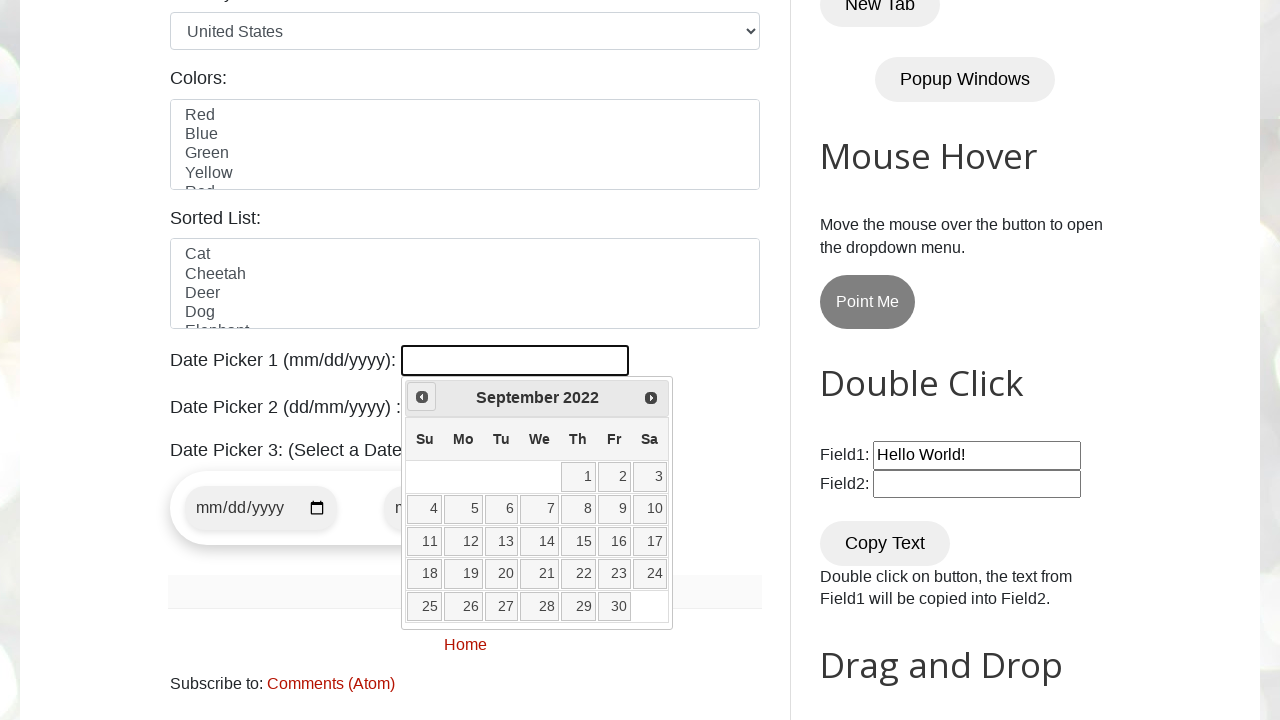

Clicked previous button to navigate to earlier month at (422, 397) on [title="Prev"]
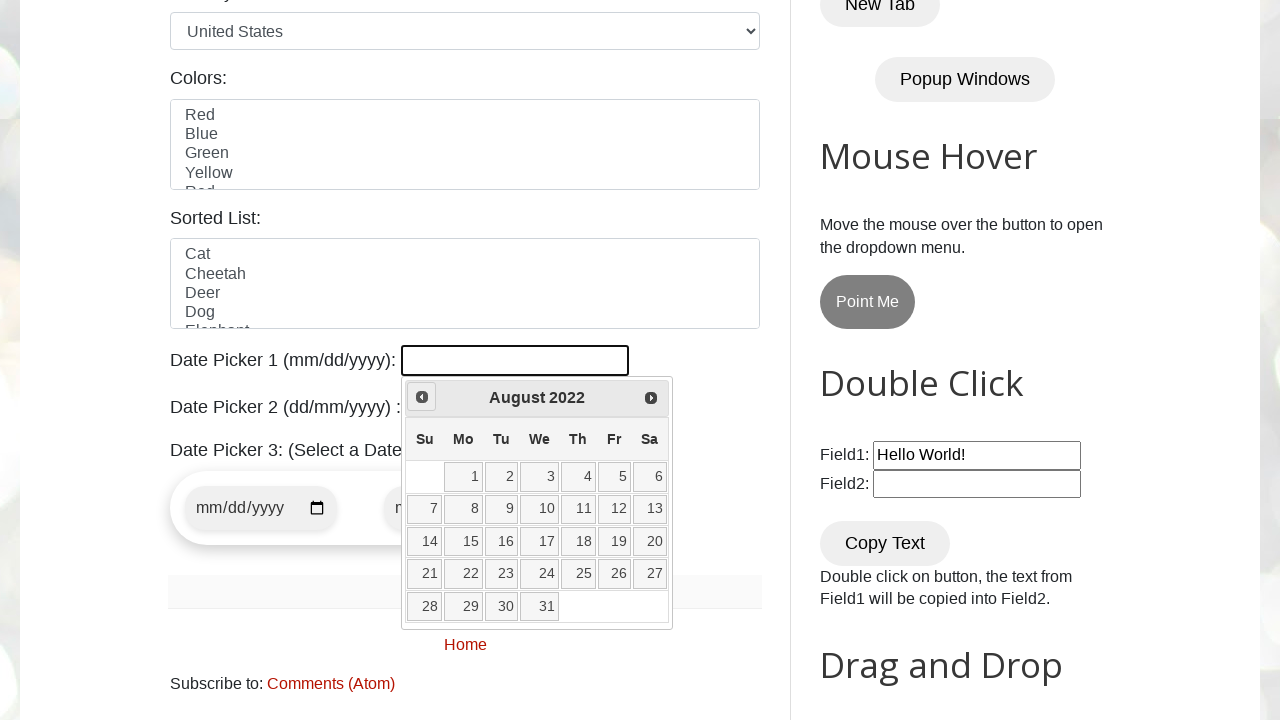

Retrieved current year from calendar: 2022
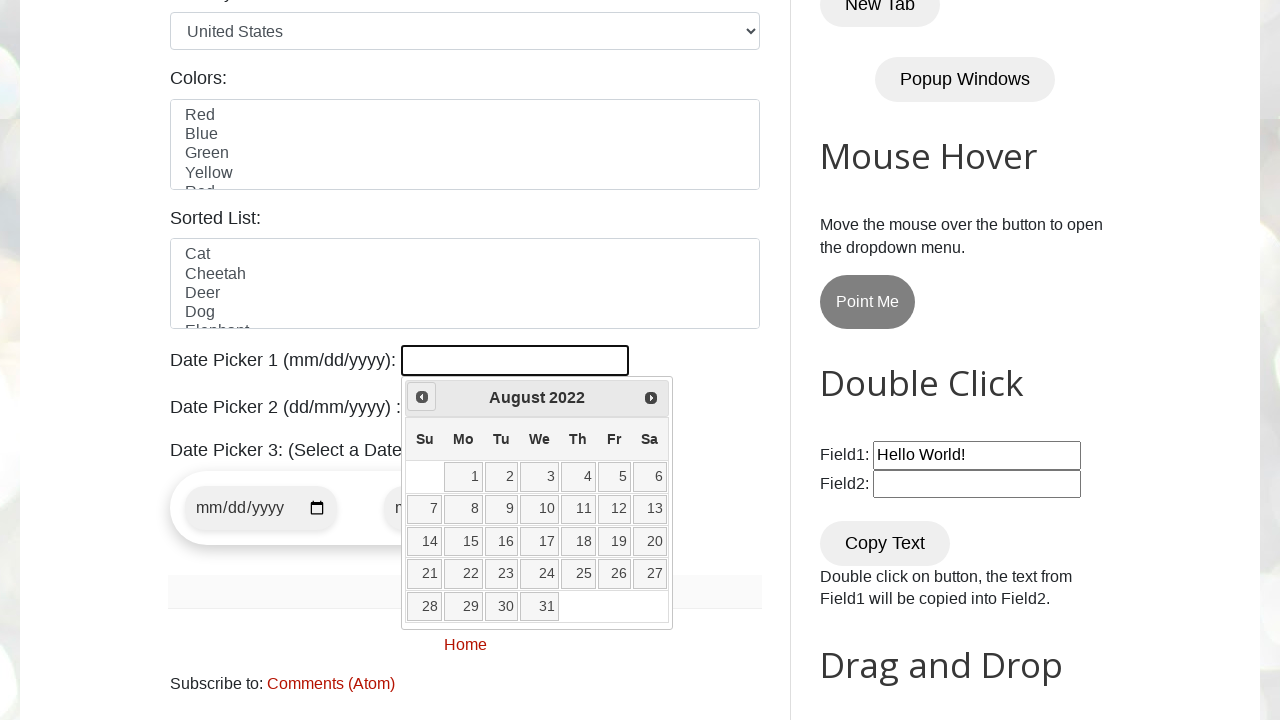

Retrieved current month from calendar: August
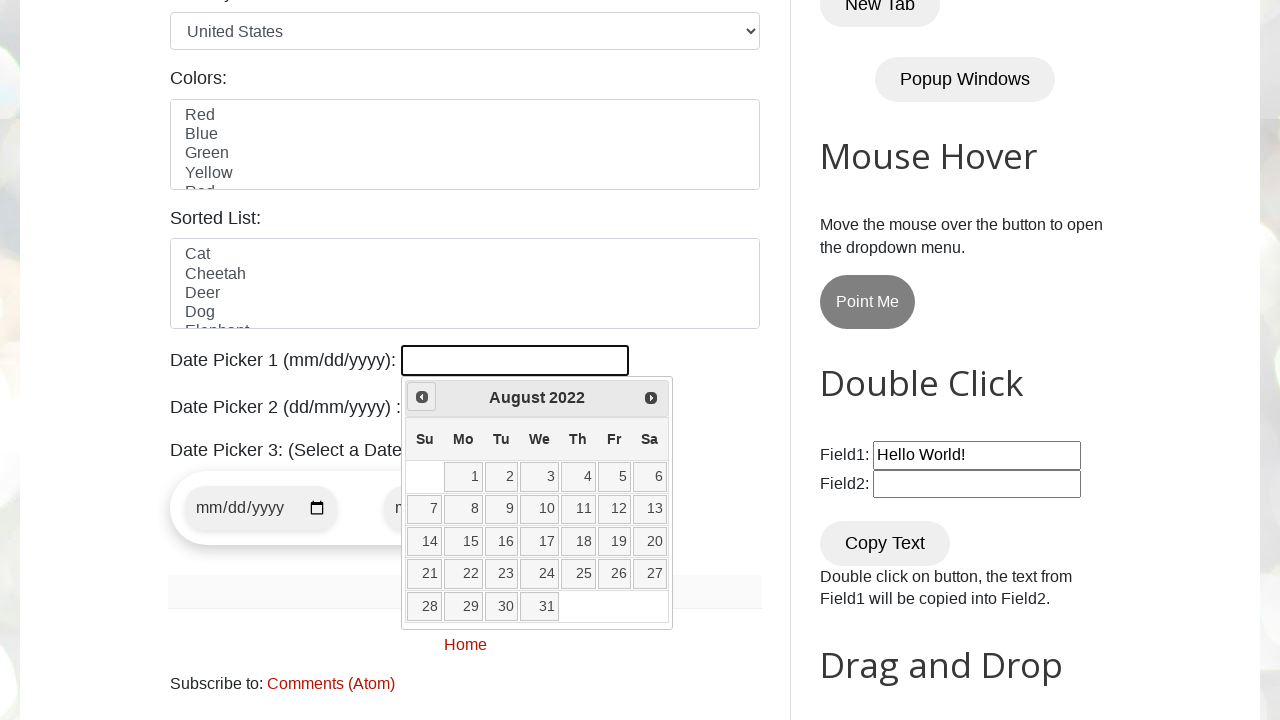

Clicked previous button to navigate to earlier month at (422, 397) on [title="Prev"]
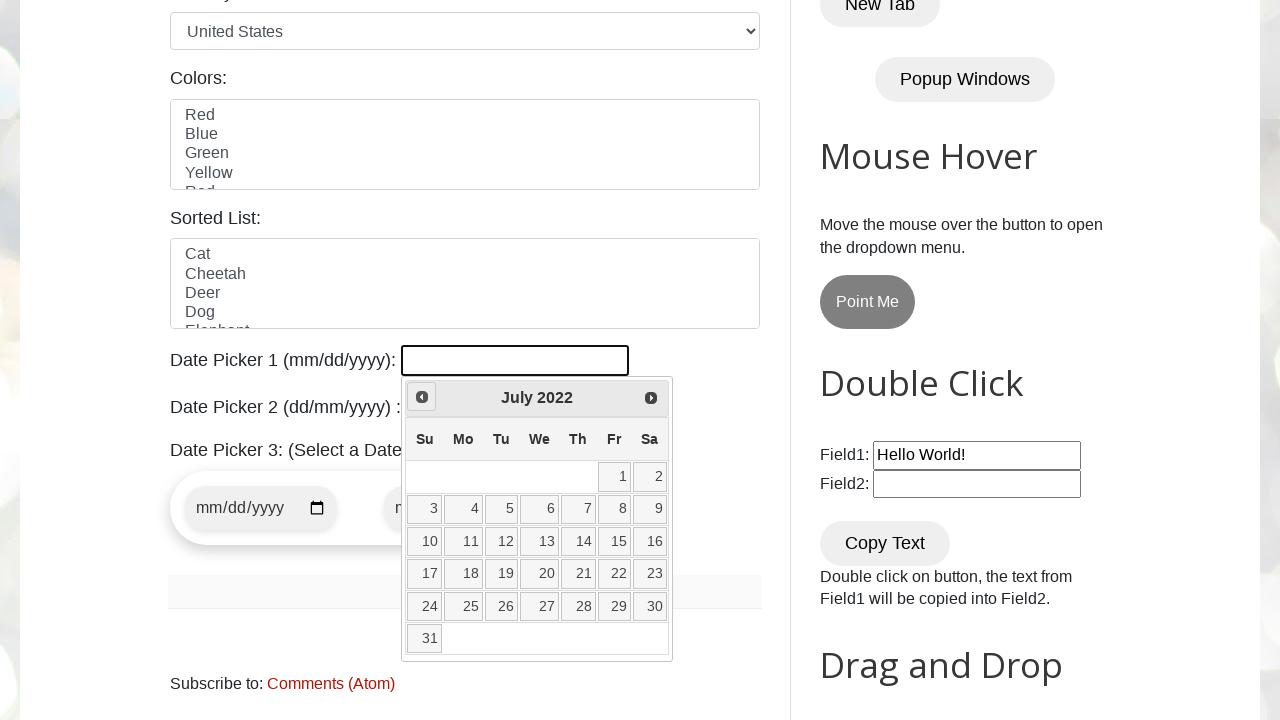

Retrieved current year from calendar: 2022
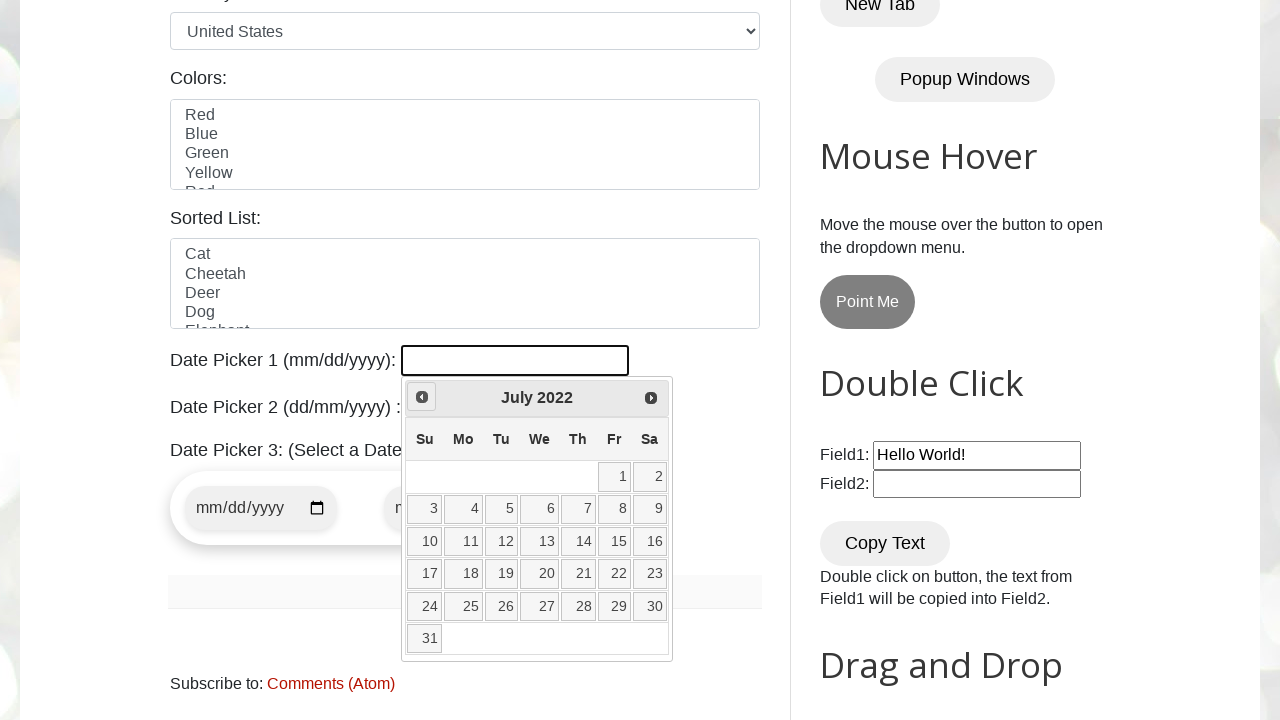

Retrieved current month from calendar: July
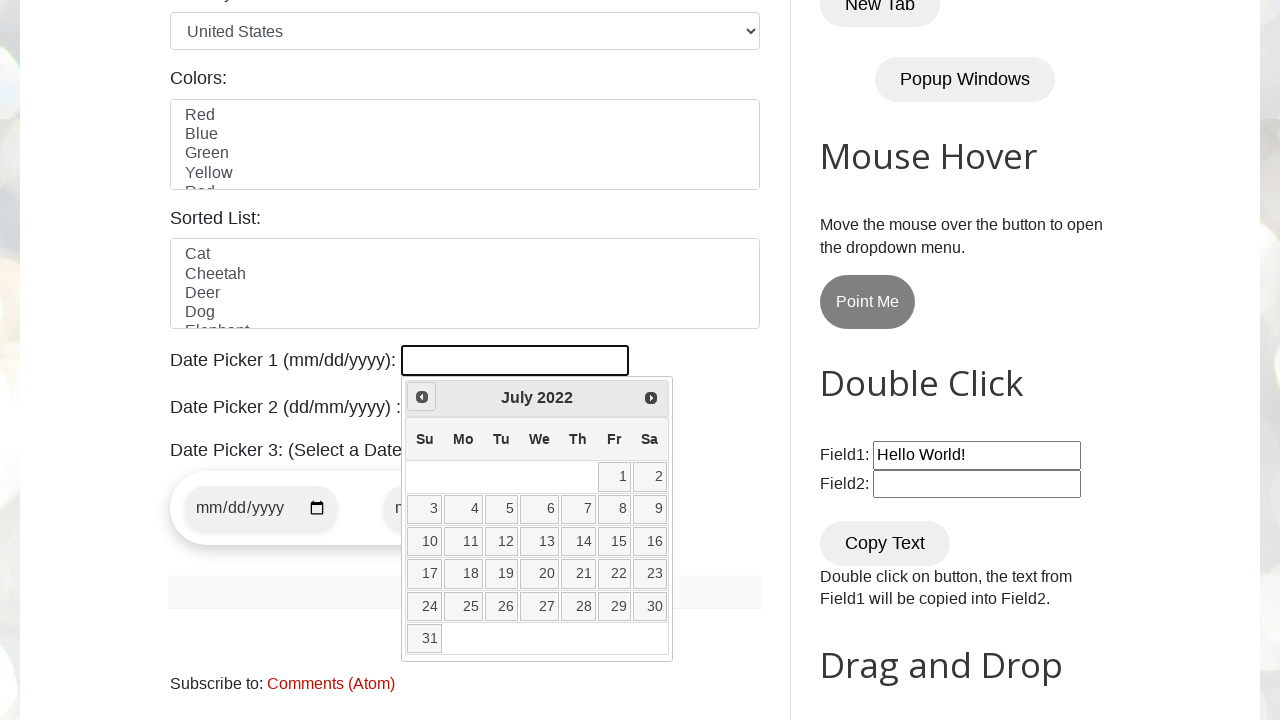

Clicked previous button to navigate to earlier month at (422, 397) on [title="Prev"]
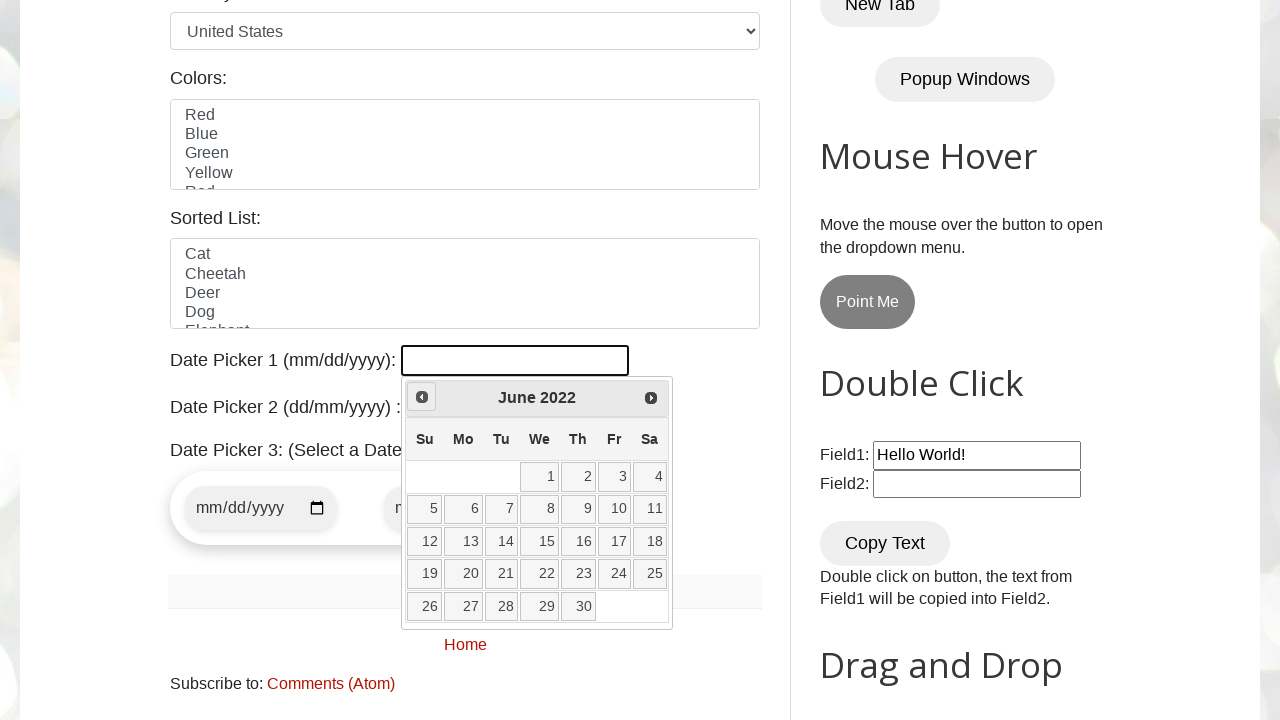

Retrieved current year from calendar: 2022
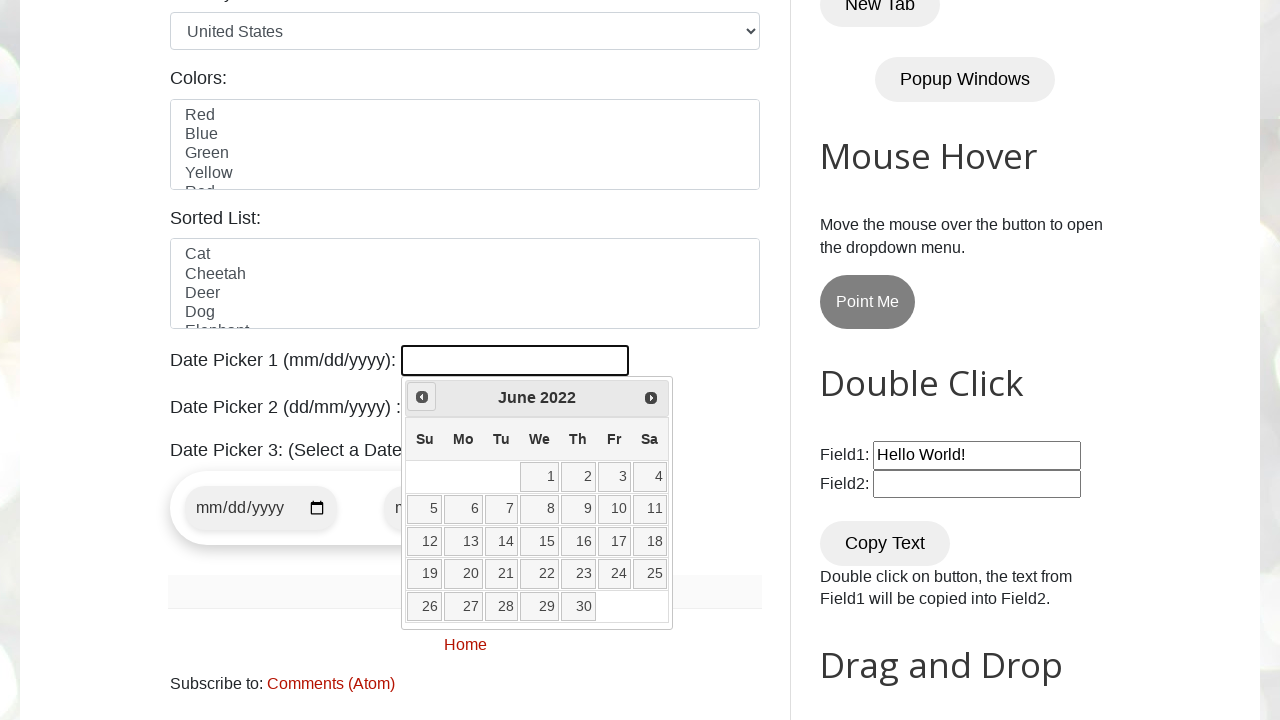

Retrieved current month from calendar: June
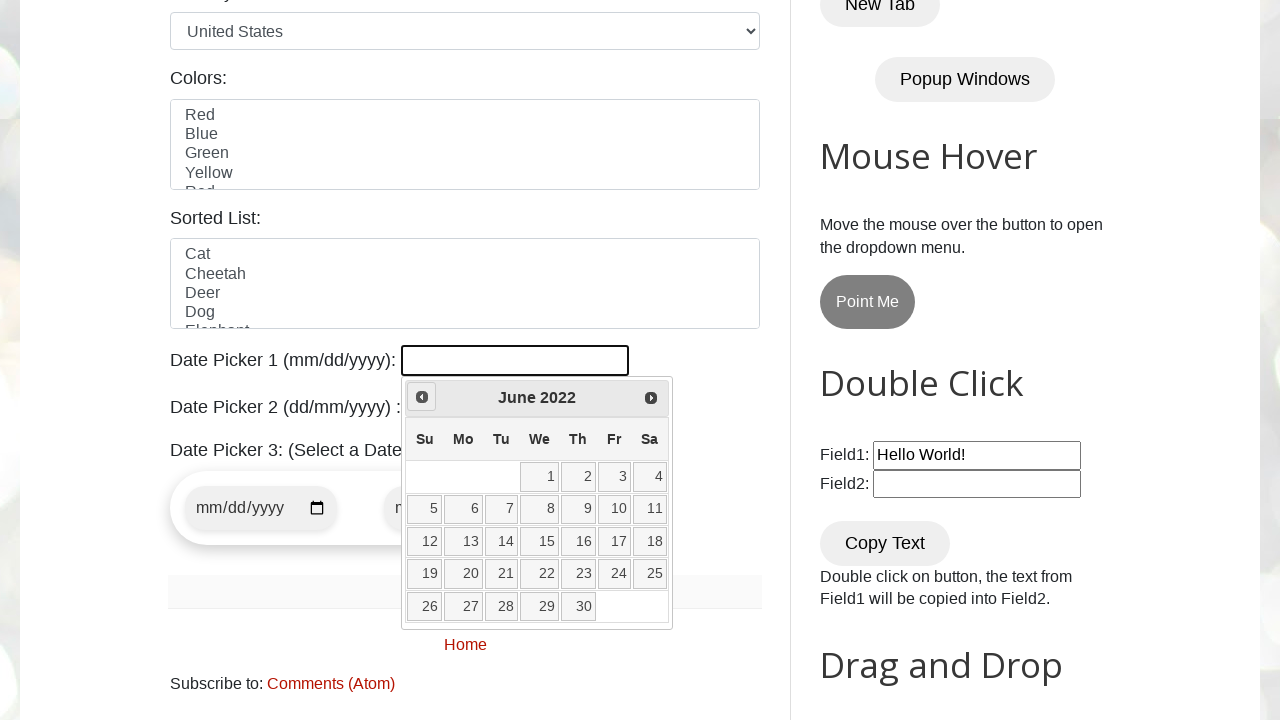

Clicked previous button to navigate to earlier month at (422, 397) on [title="Prev"]
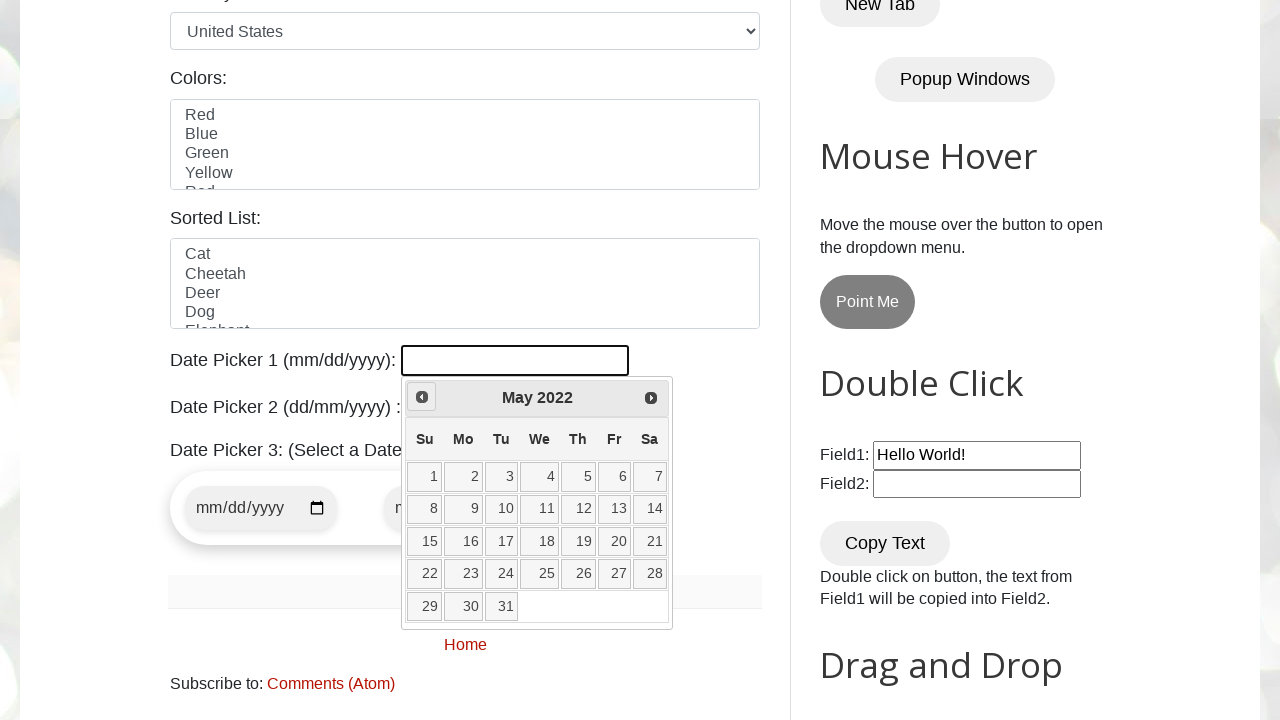

Retrieved current year from calendar: 2022
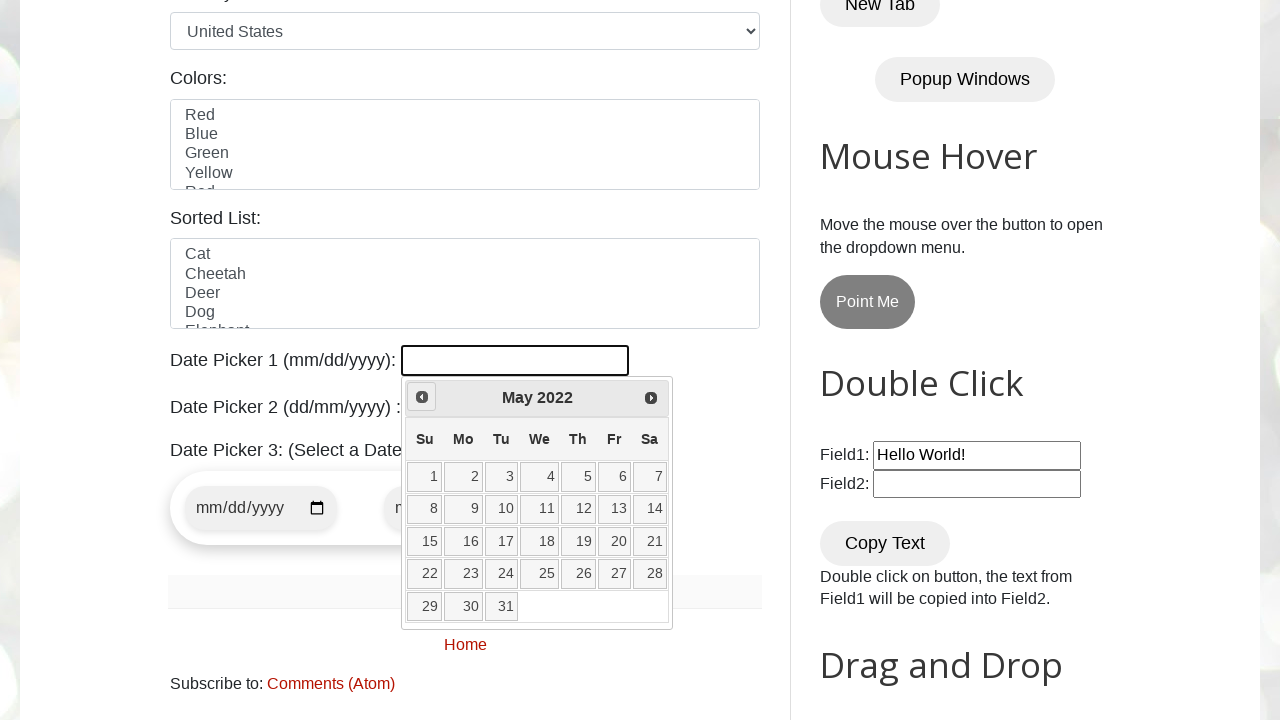

Retrieved current month from calendar: May
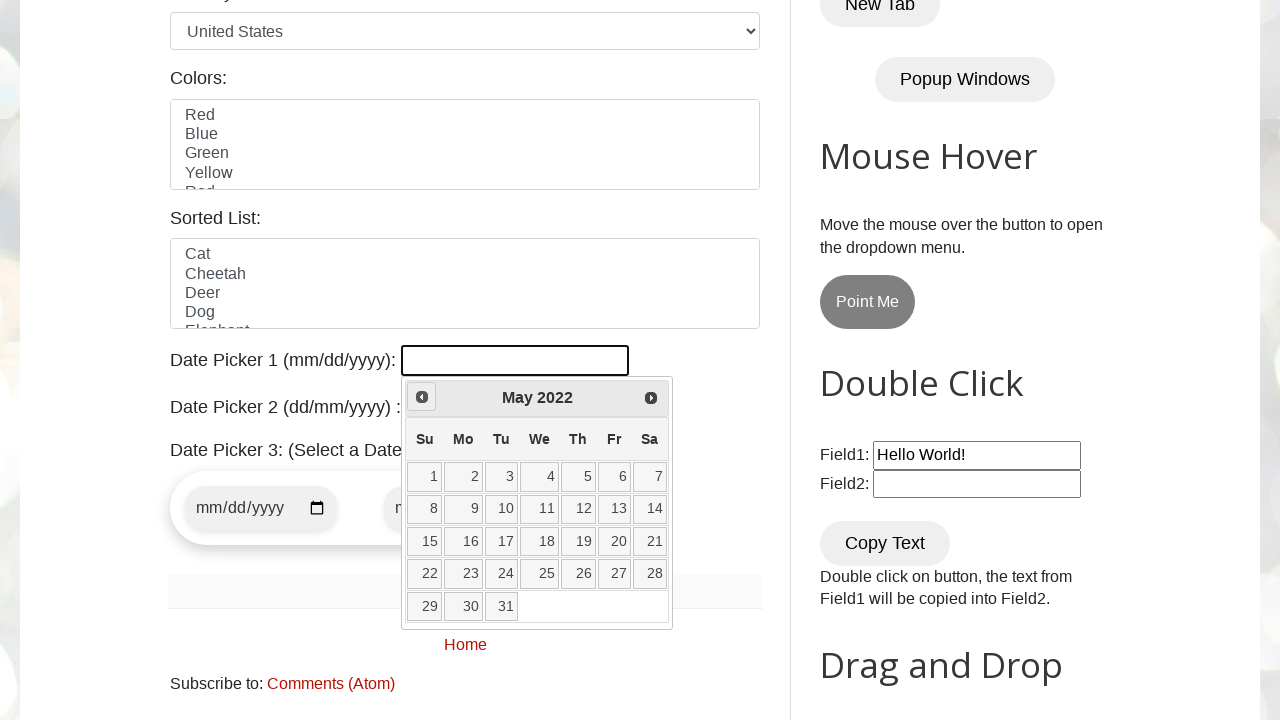

Clicked previous button to navigate to earlier month at (422, 397) on [title="Prev"]
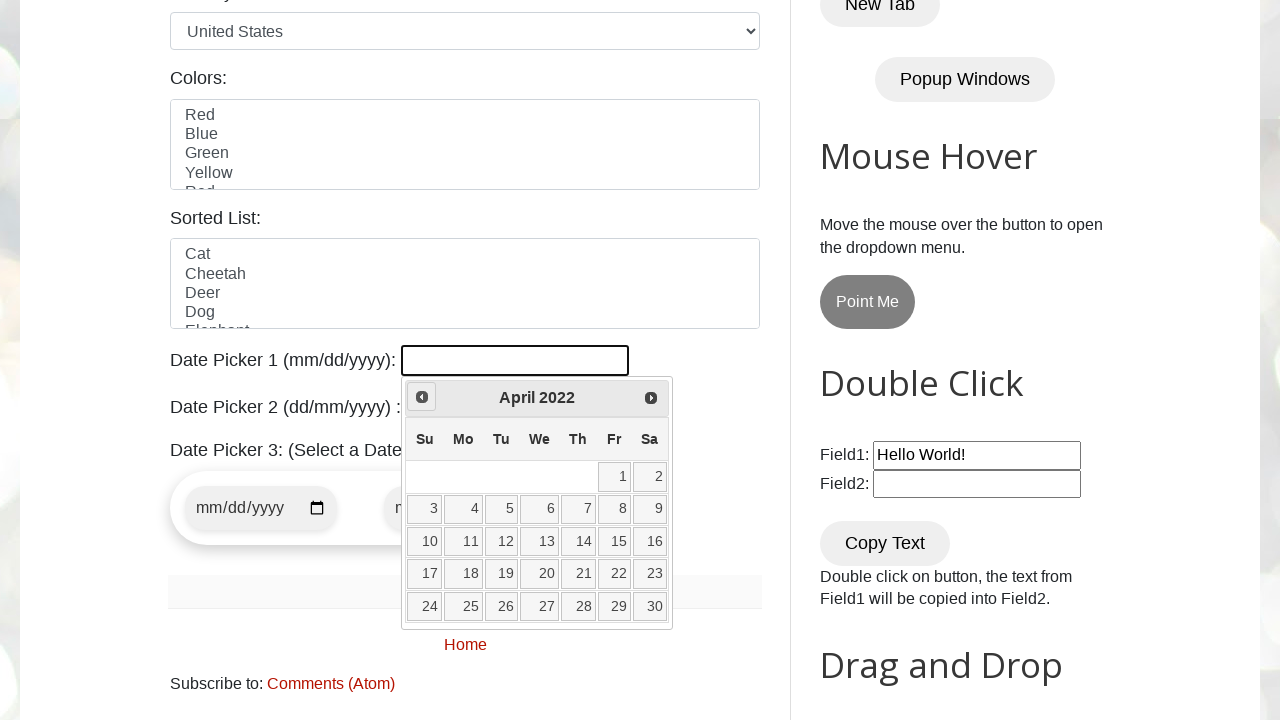

Retrieved current year from calendar: 2022
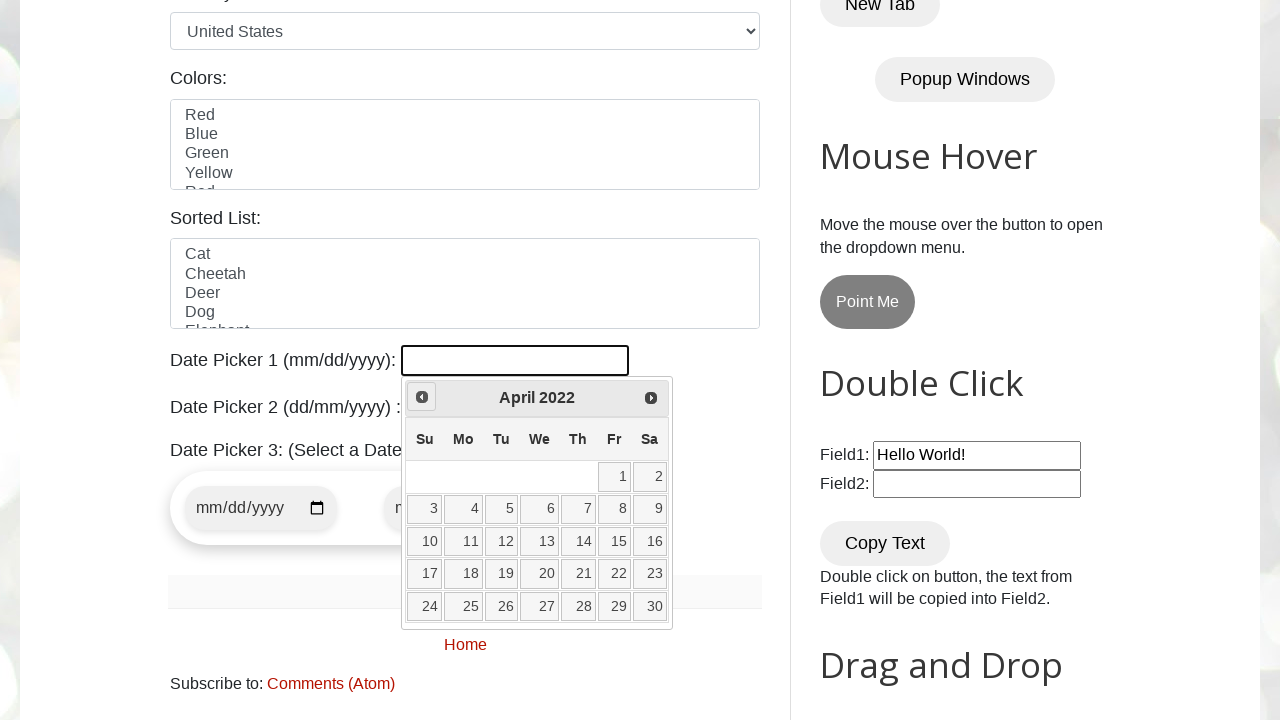

Retrieved current month from calendar: April
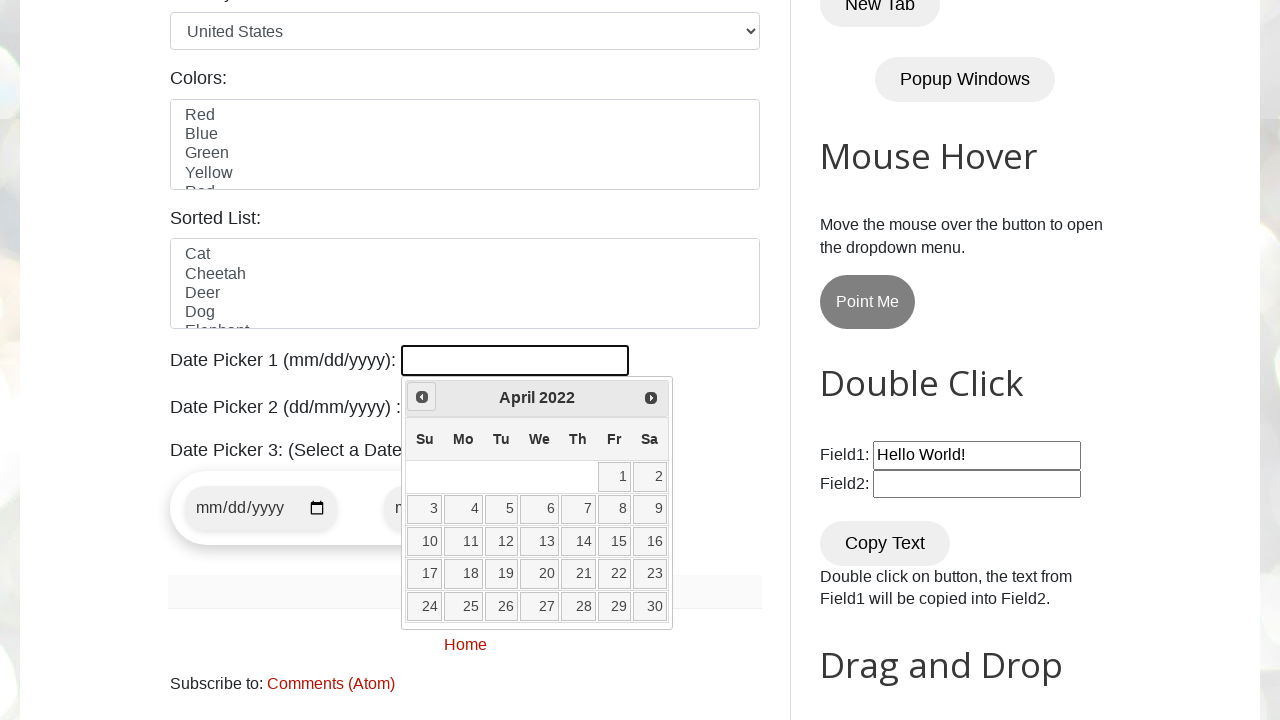

Clicked previous button to navigate to earlier month at (422, 397) on [title="Prev"]
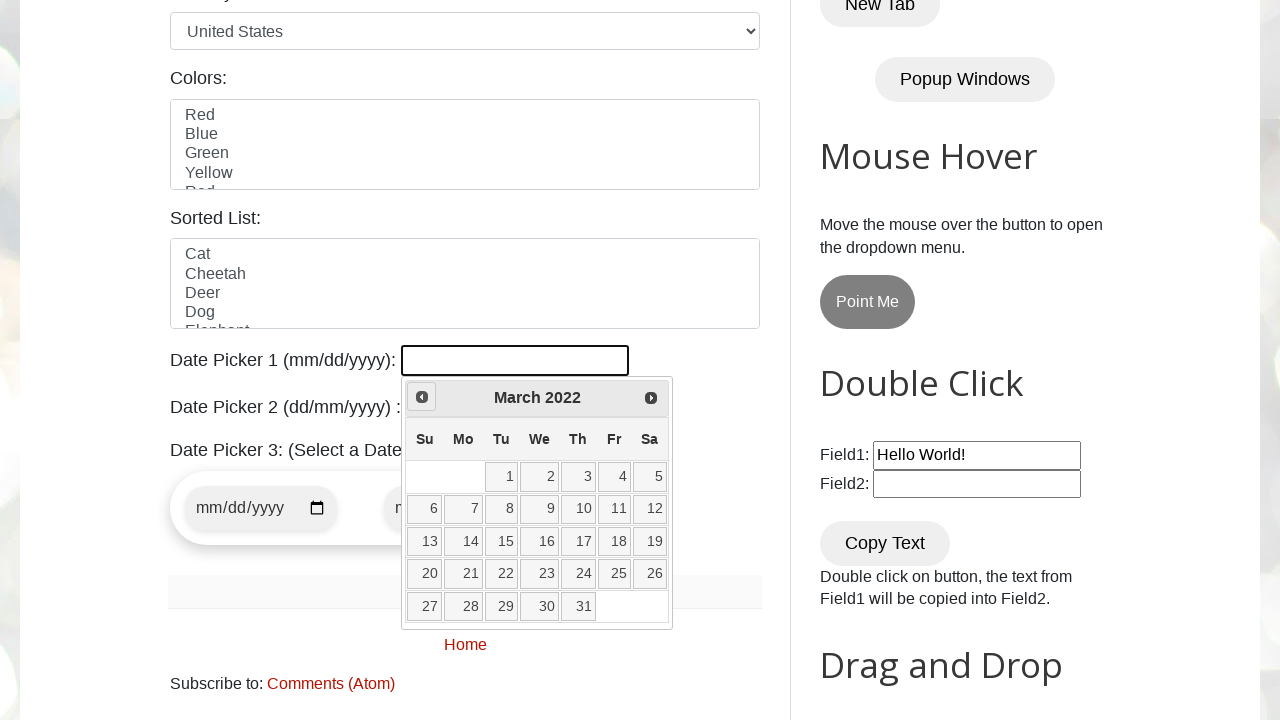

Retrieved current year from calendar: 2022
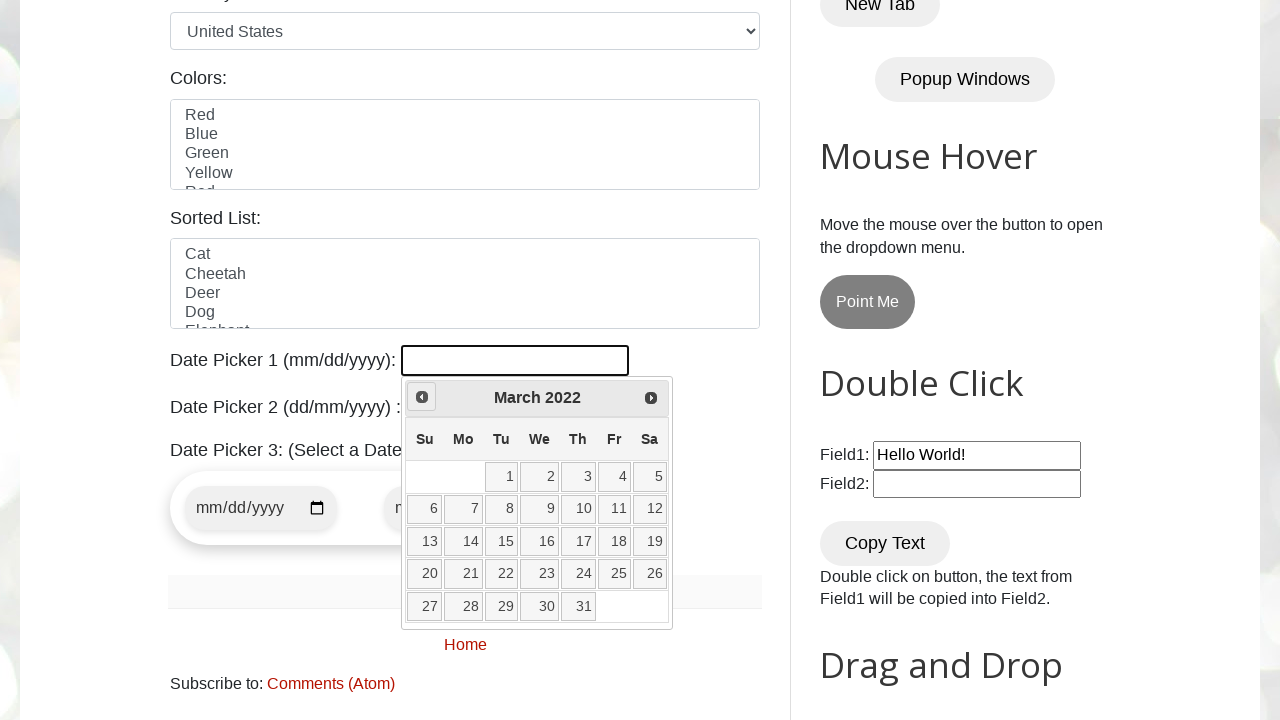

Retrieved current month from calendar: March
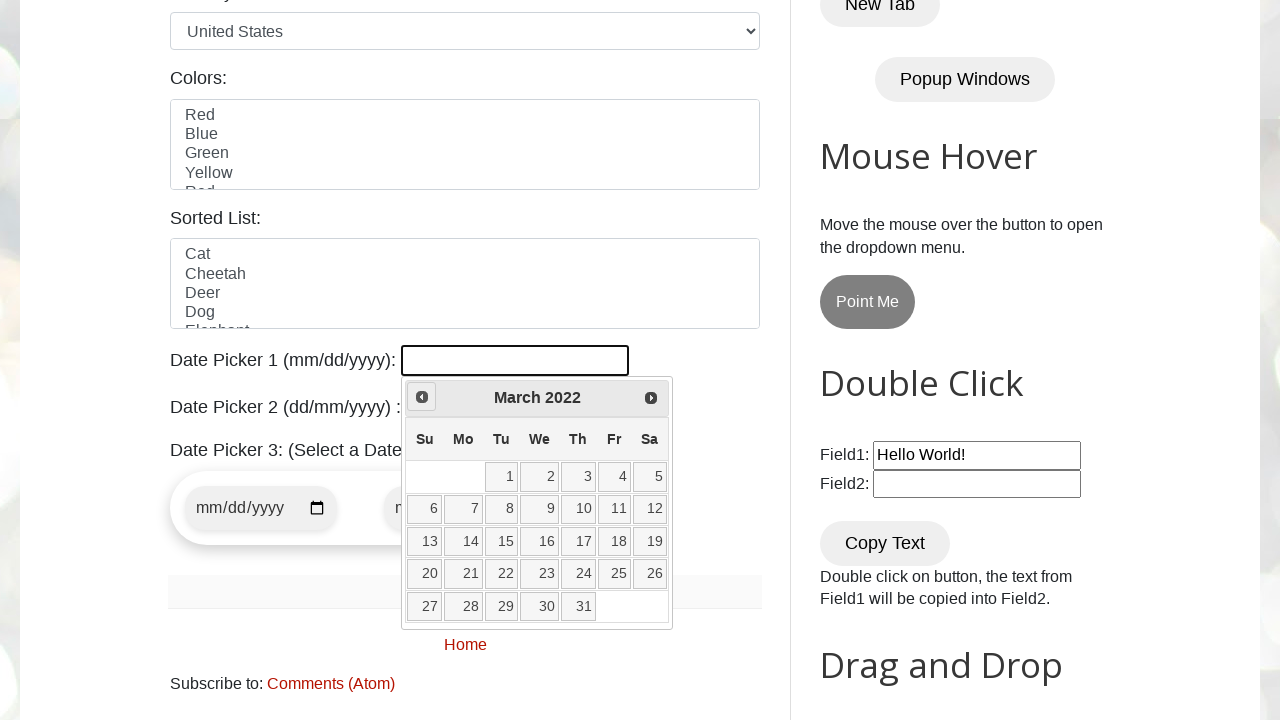

Clicked date 25 in the calendar at (614, 574) on xpath=//a[@class='ui-state-default' and text()='25']
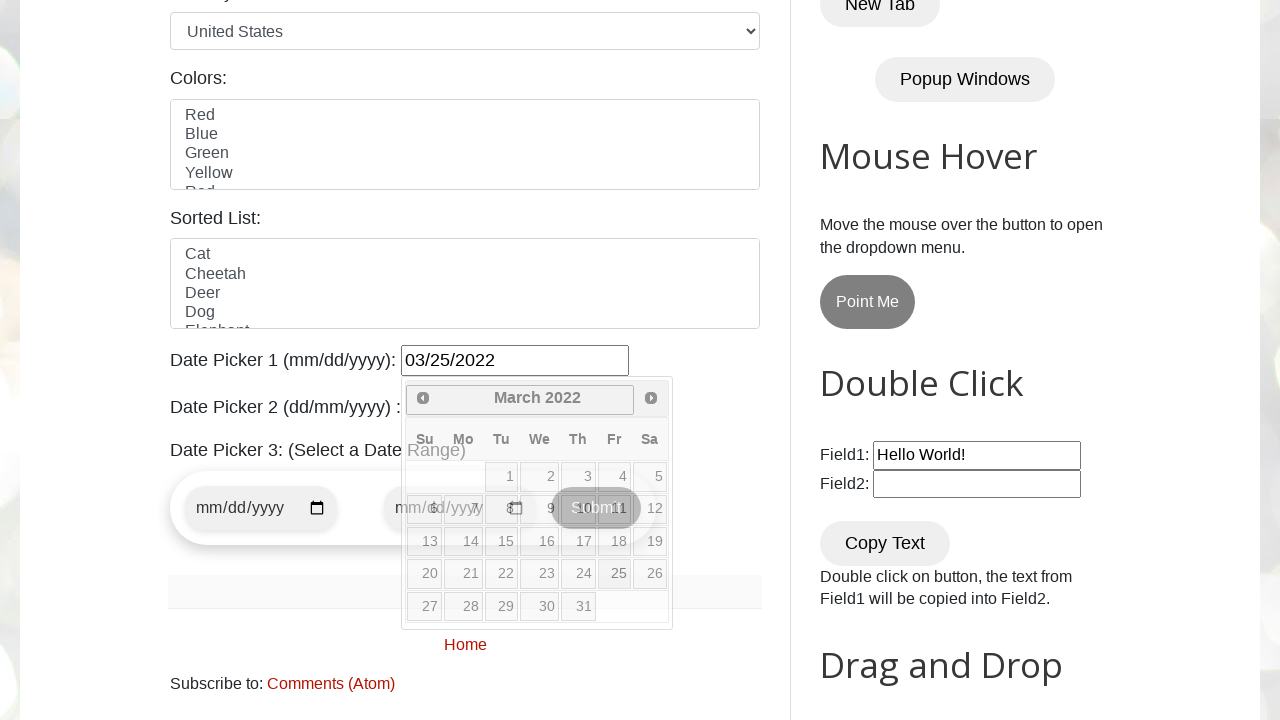

Waited for date selection to complete
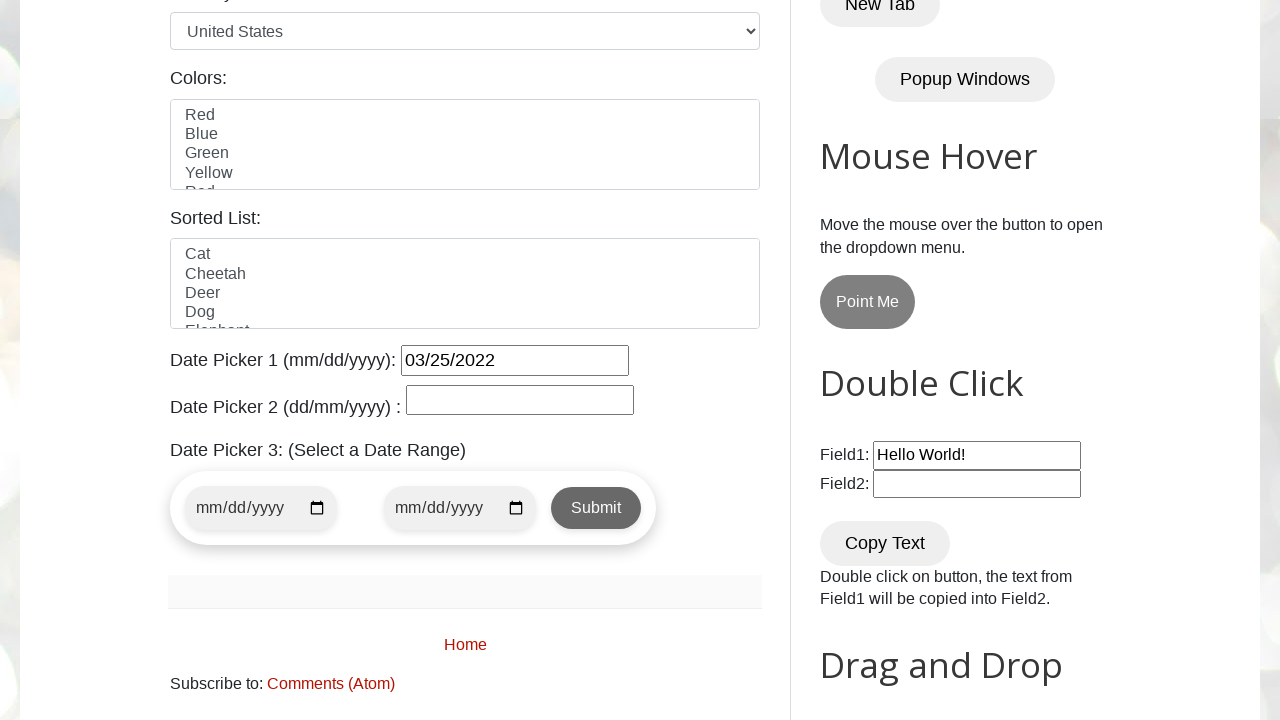

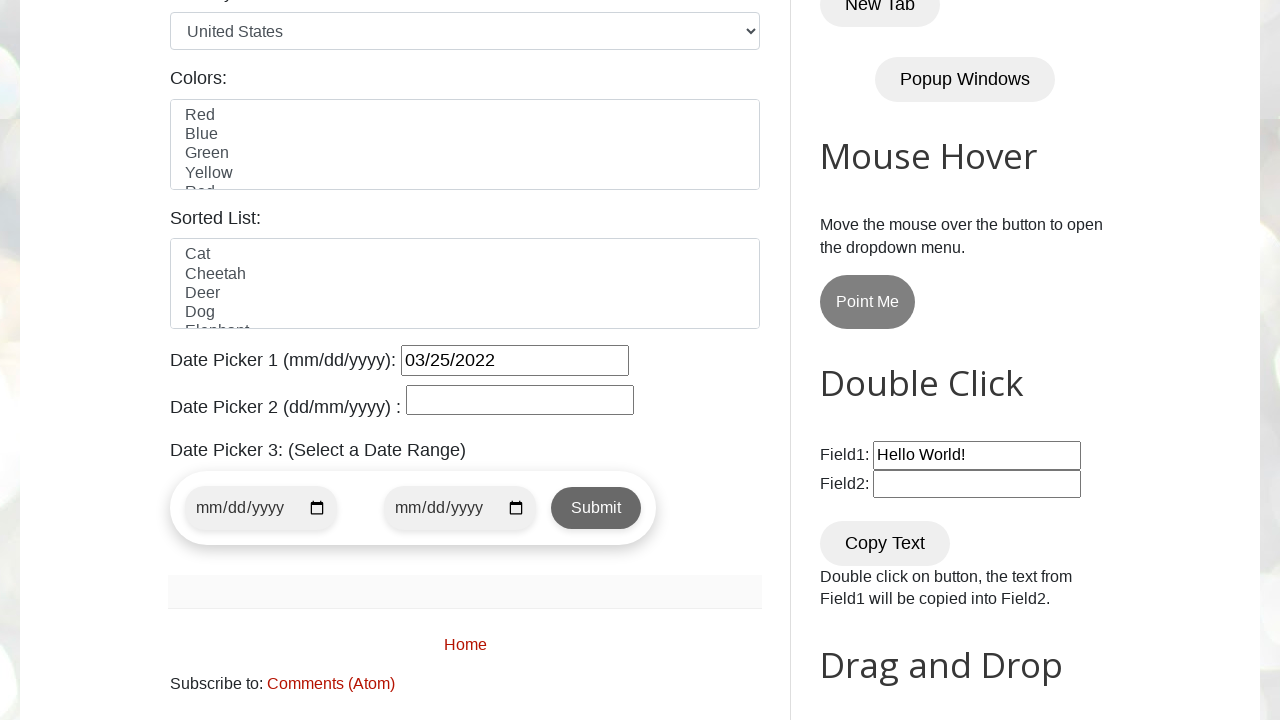